Tests a large form submission by filling all input fields with a character and clicking the submit button

Starting URL: http://suninjuly.github.io/huge_form.html

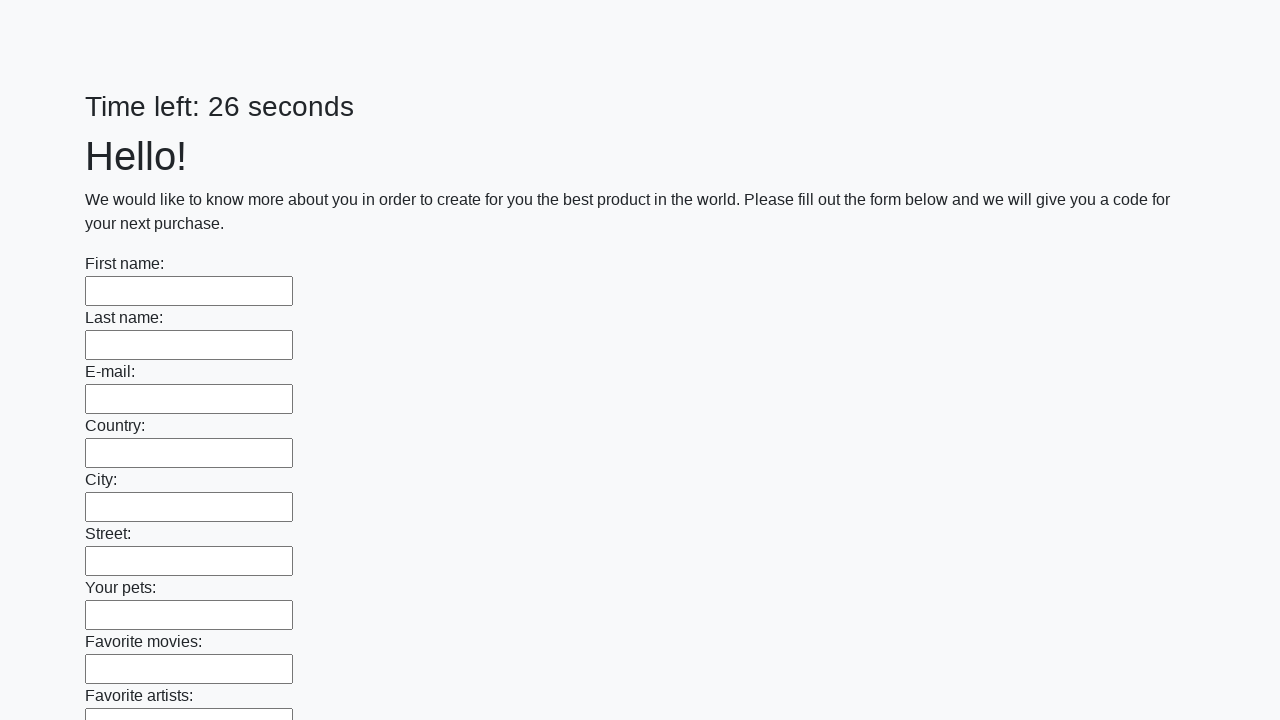

Navigated to huge form page
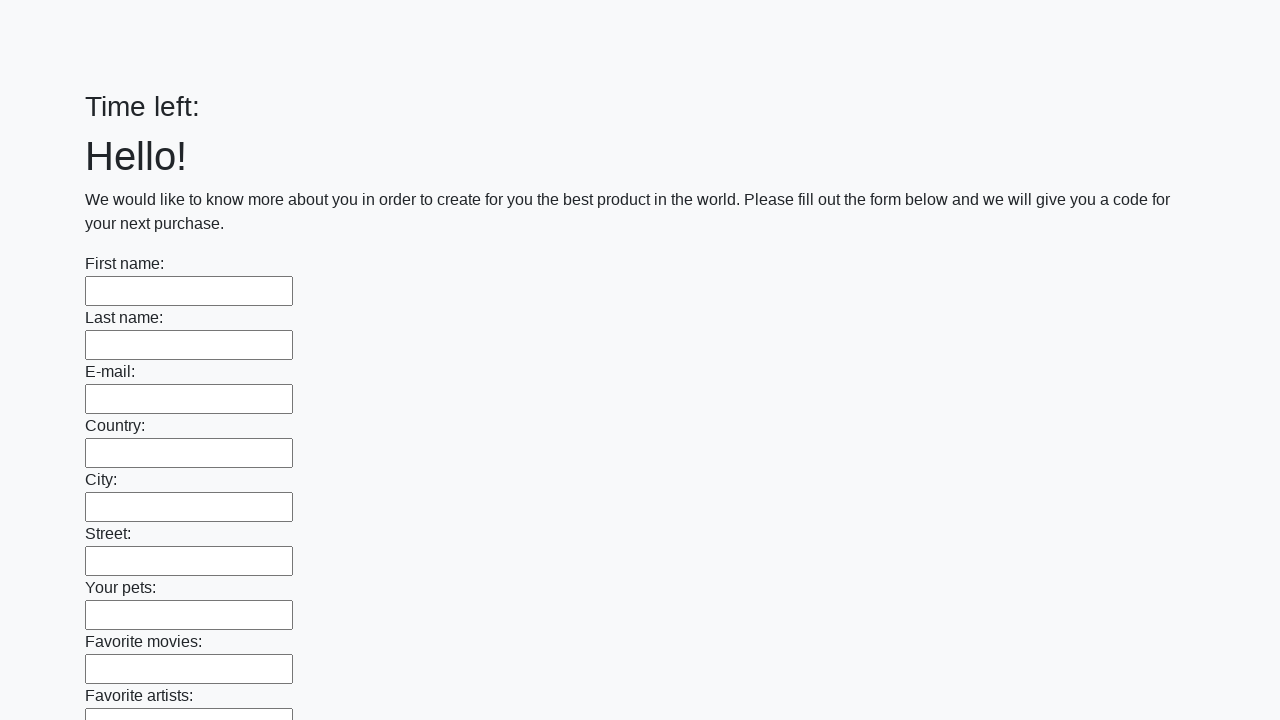

Filled an input field with character 'A' on input >> nth=0
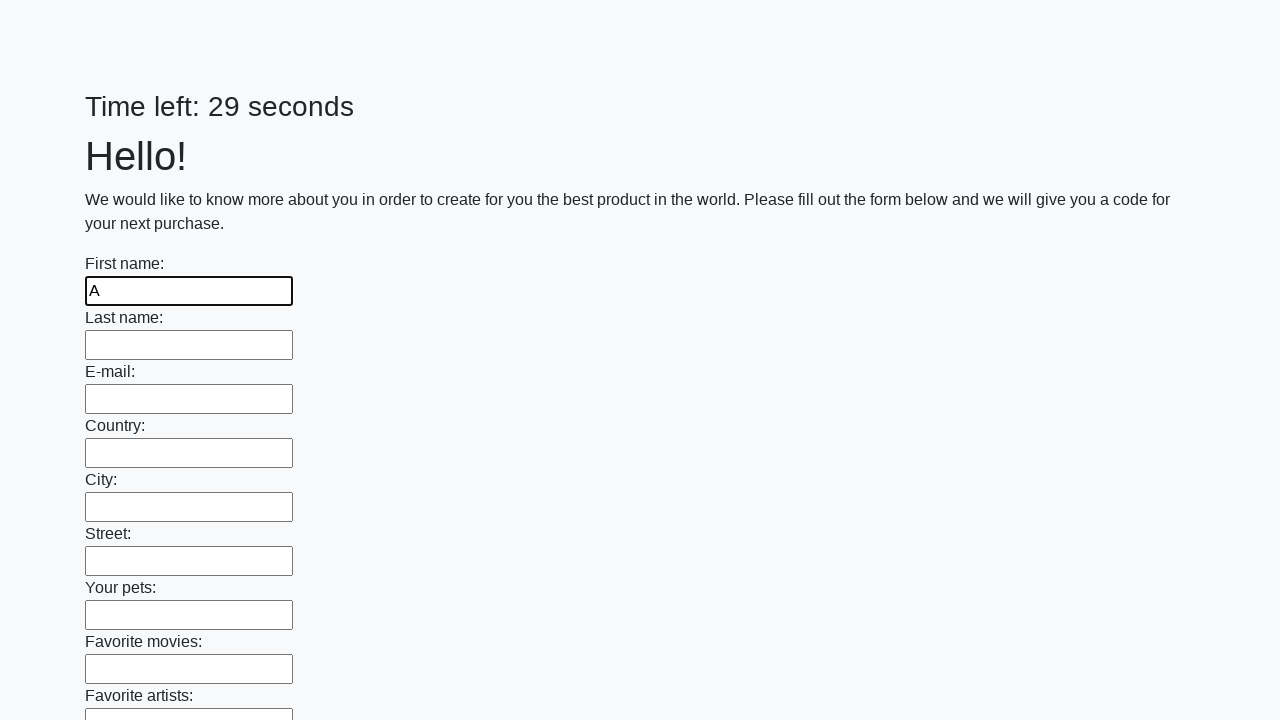

Filled an input field with character 'A' on input >> nth=1
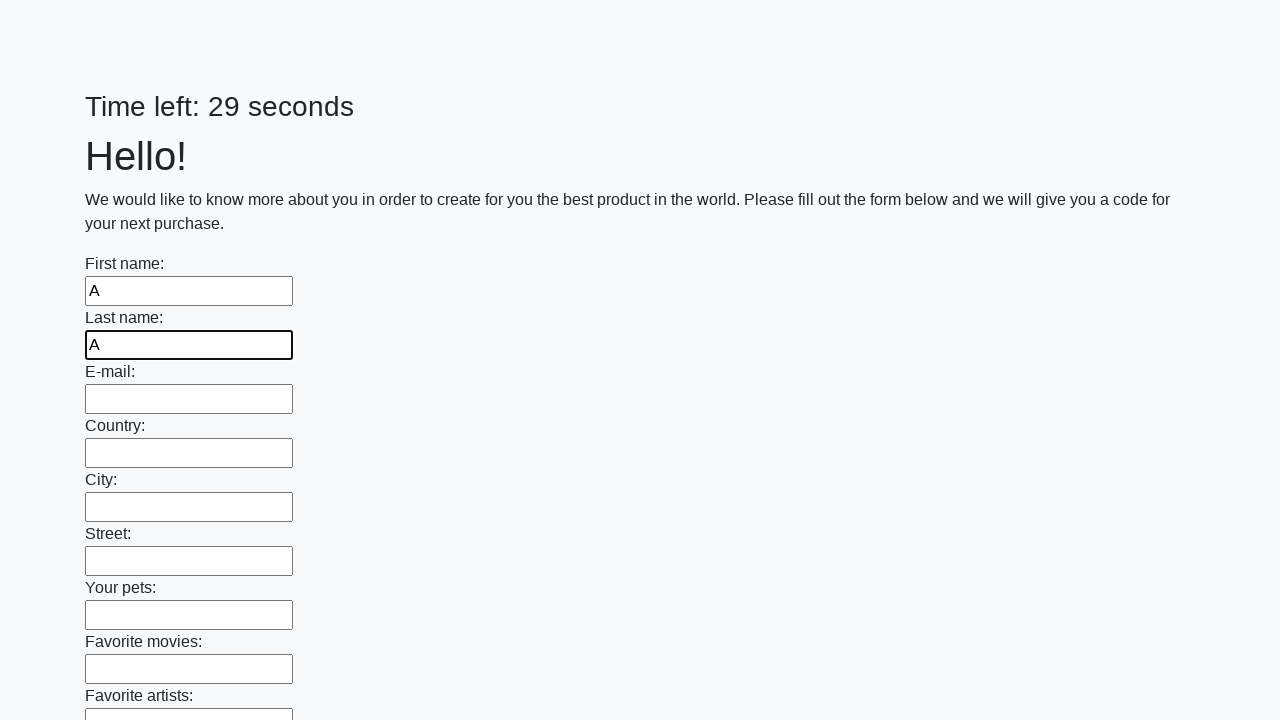

Filled an input field with character 'A' on input >> nth=2
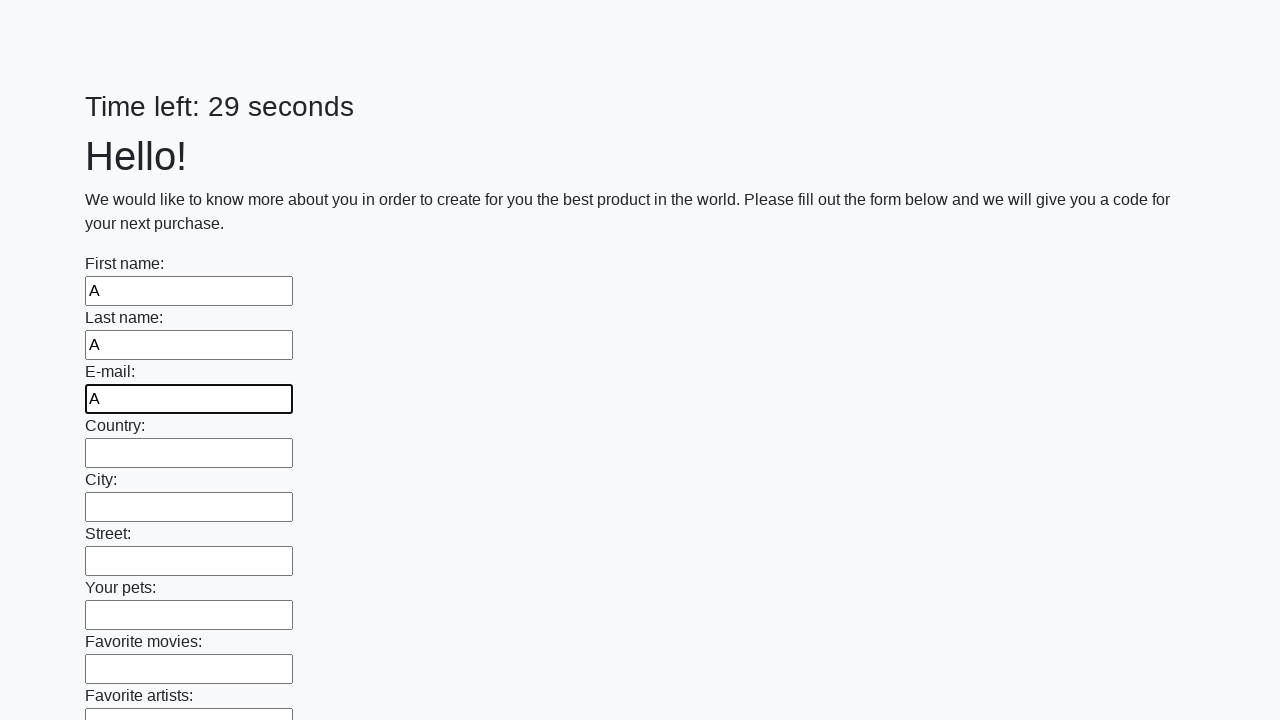

Filled an input field with character 'A' on input >> nth=3
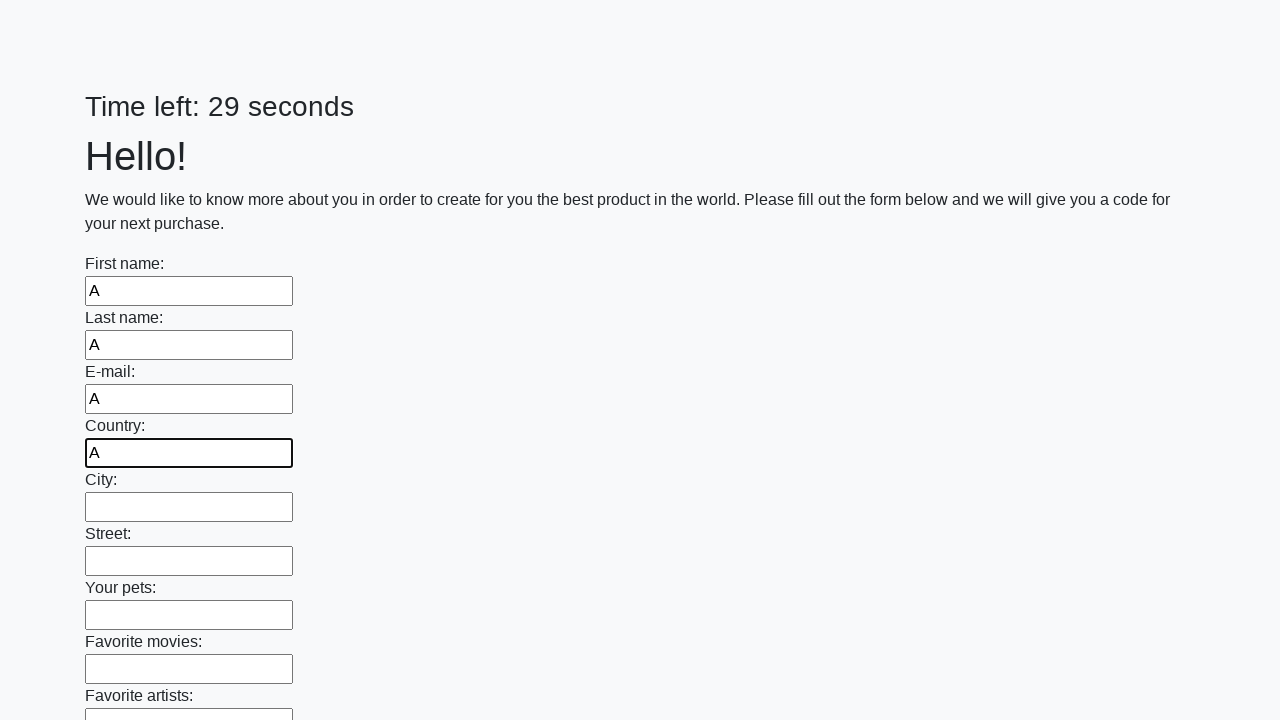

Filled an input field with character 'A' on input >> nth=4
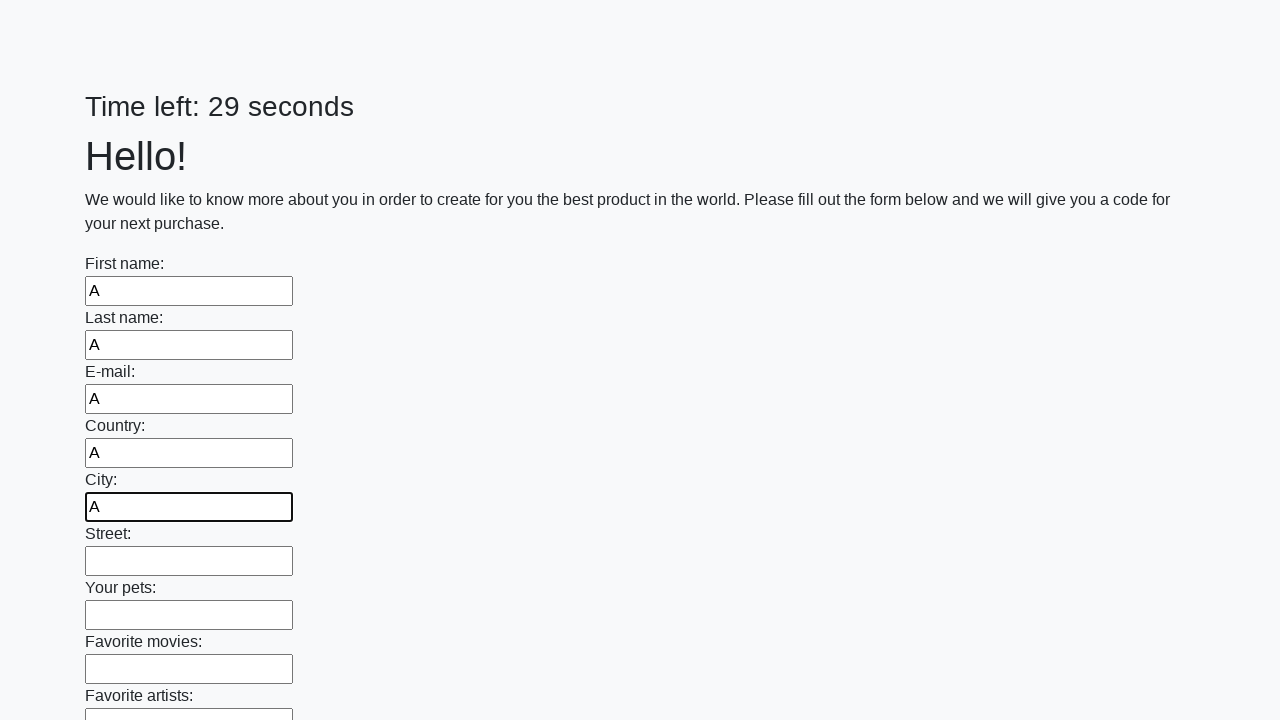

Filled an input field with character 'A' on input >> nth=5
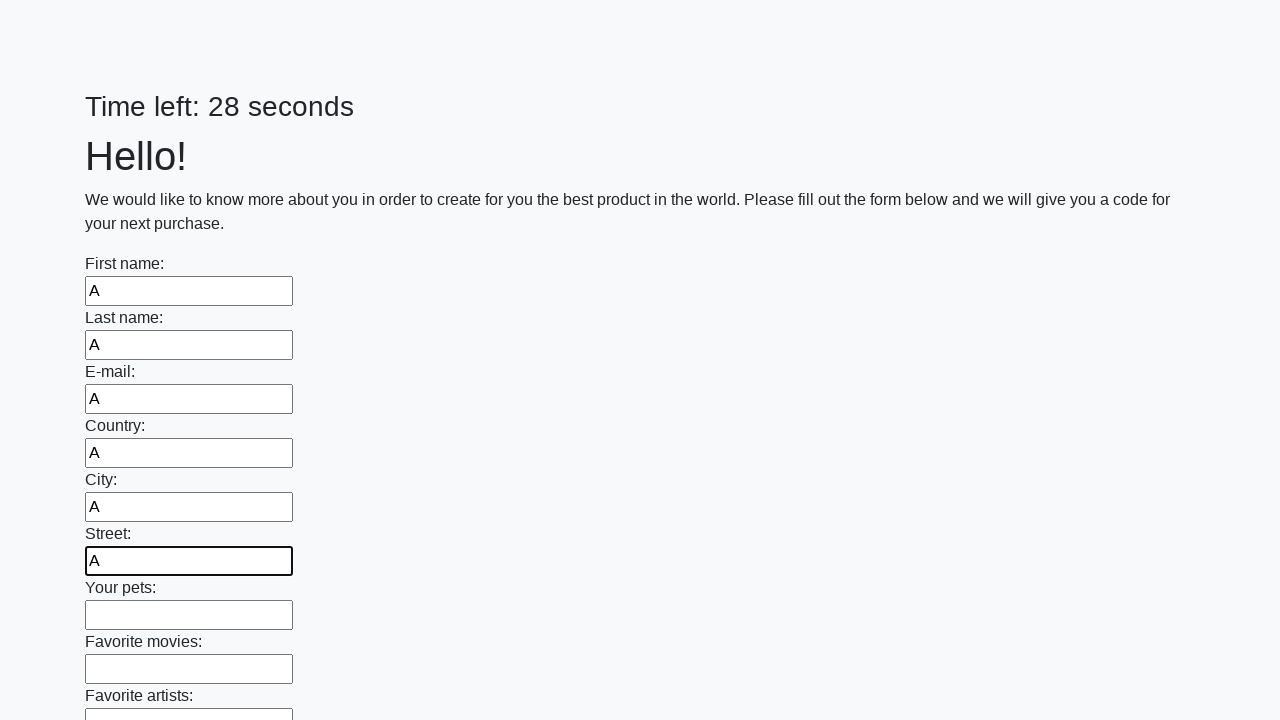

Filled an input field with character 'A' on input >> nth=6
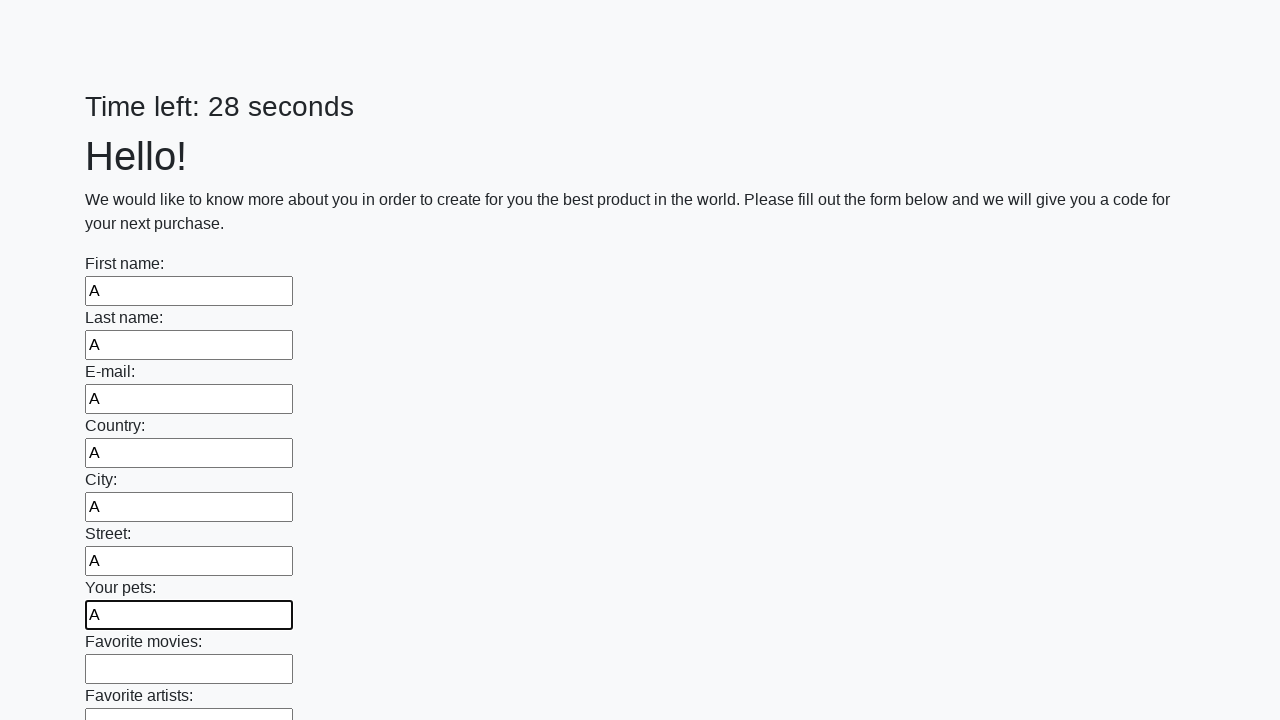

Filled an input field with character 'A' on input >> nth=7
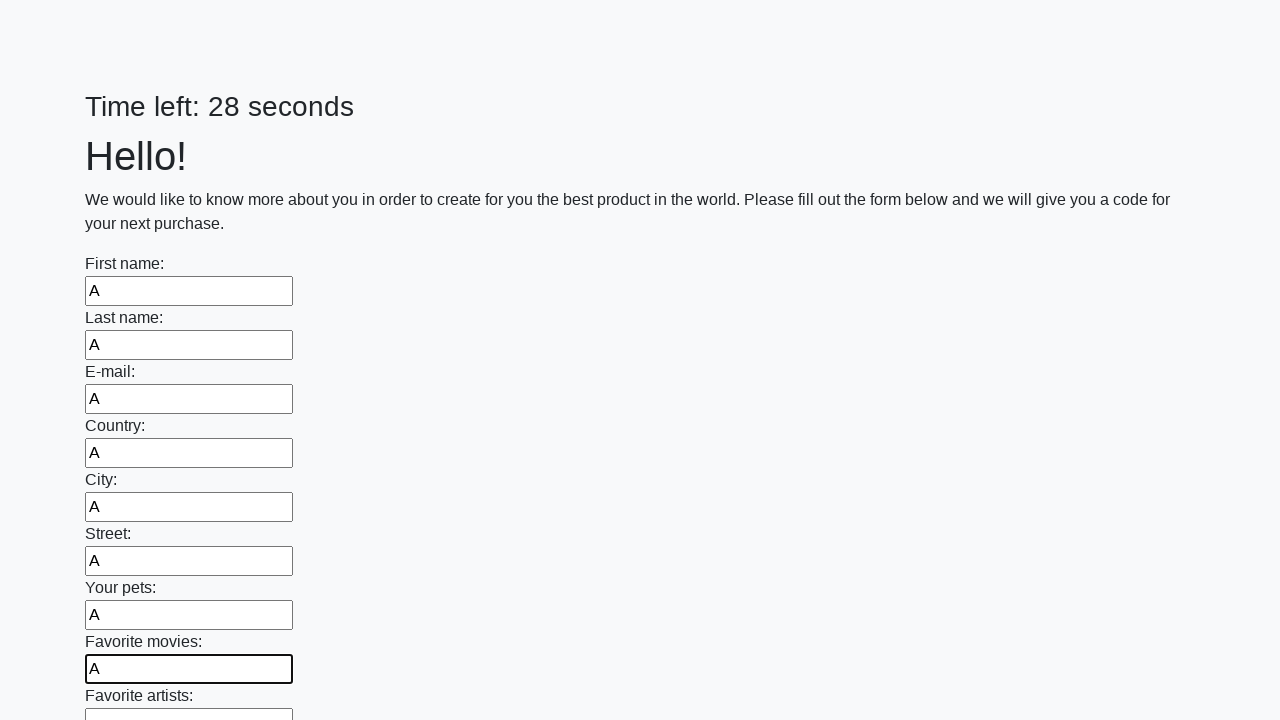

Filled an input field with character 'A' on input >> nth=8
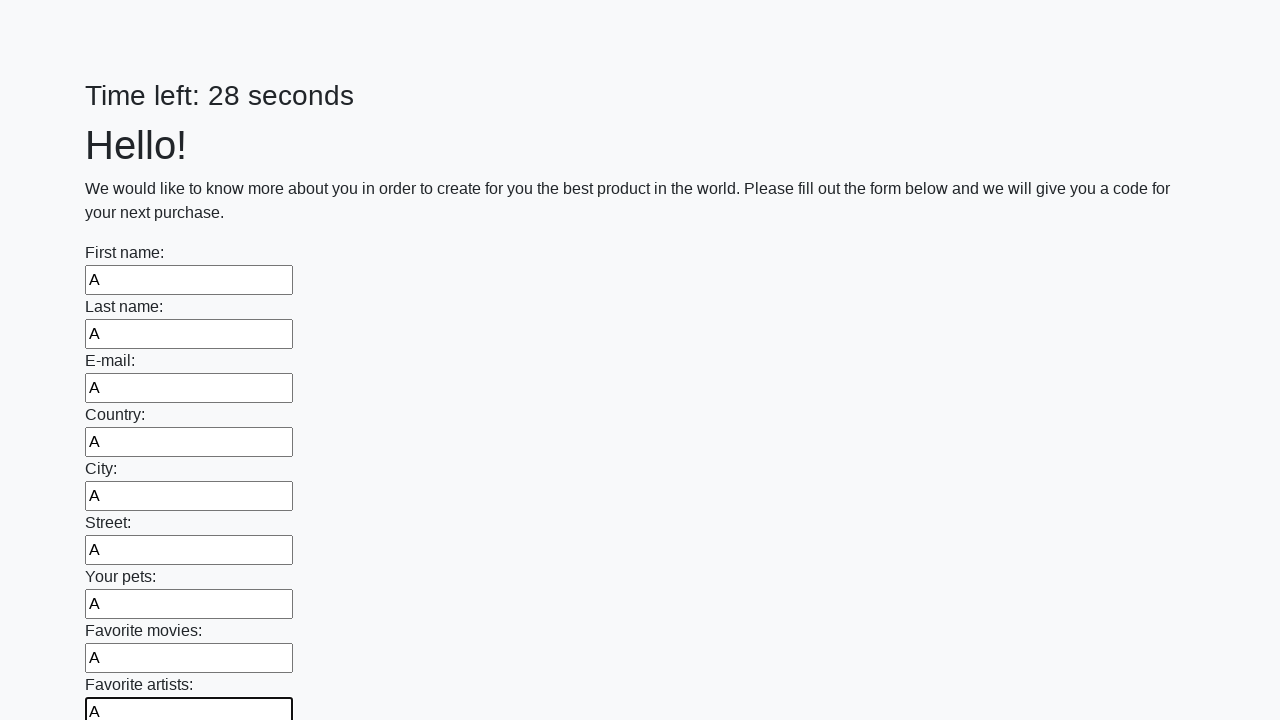

Filled an input field with character 'A' on input >> nth=9
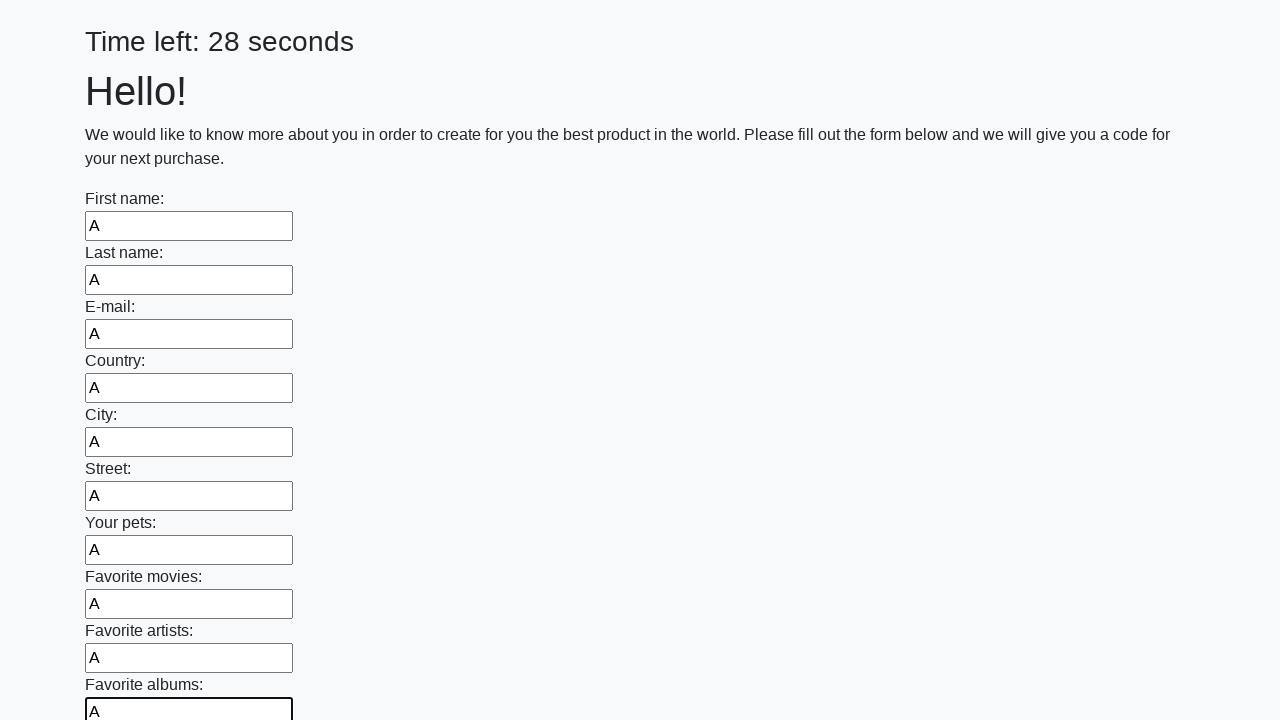

Filled an input field with character 'A' on input >> nth=10
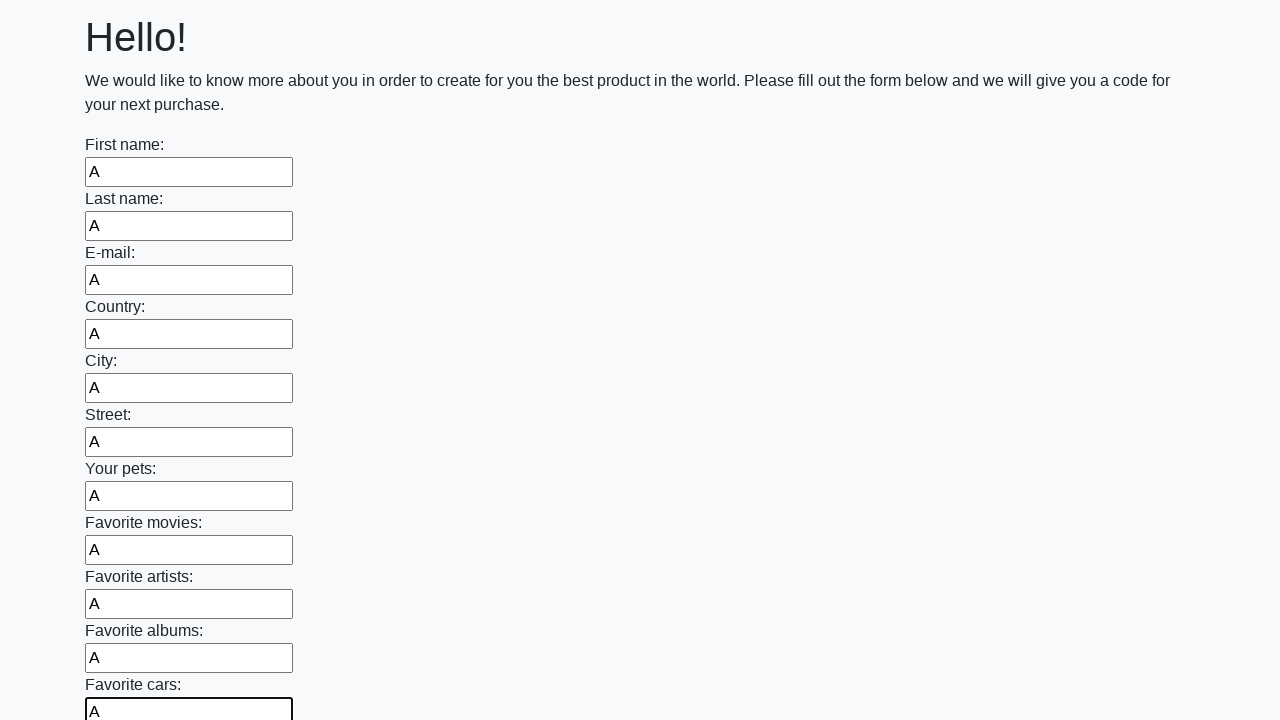

Filled an input field with character 'A' on input >> nth=11
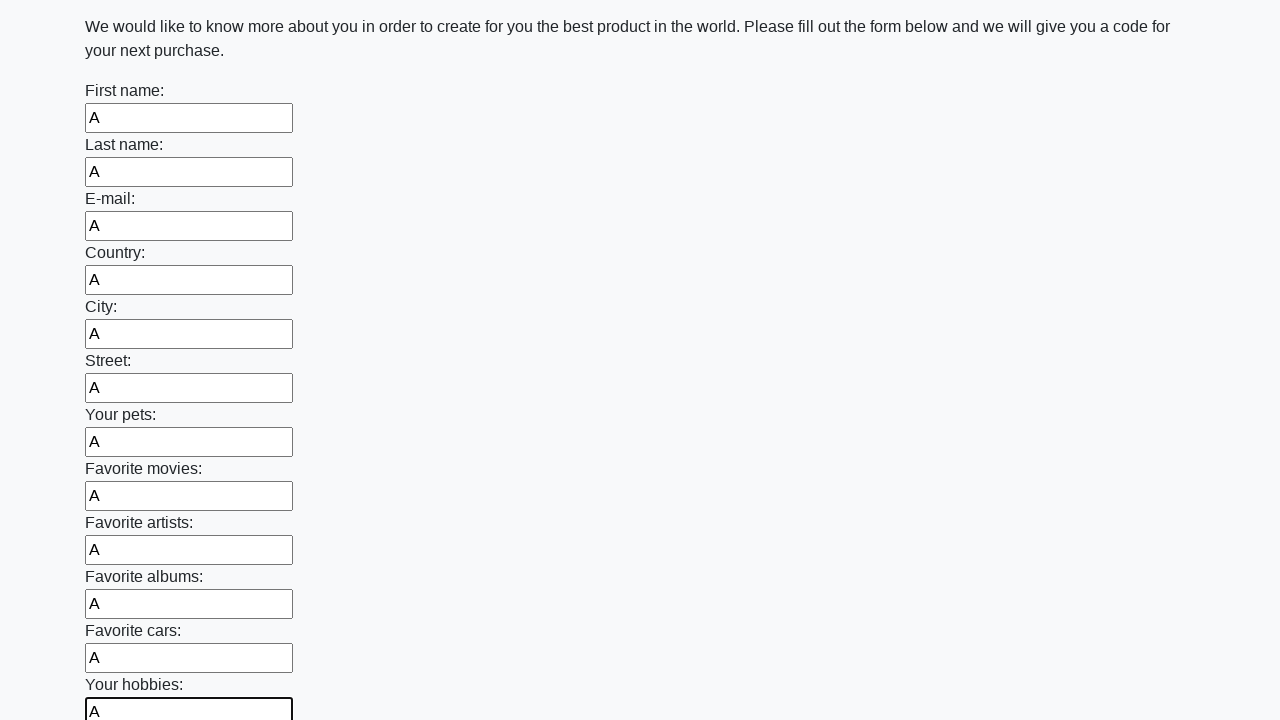

Filled an input field with character 'A' on input >> nth=12
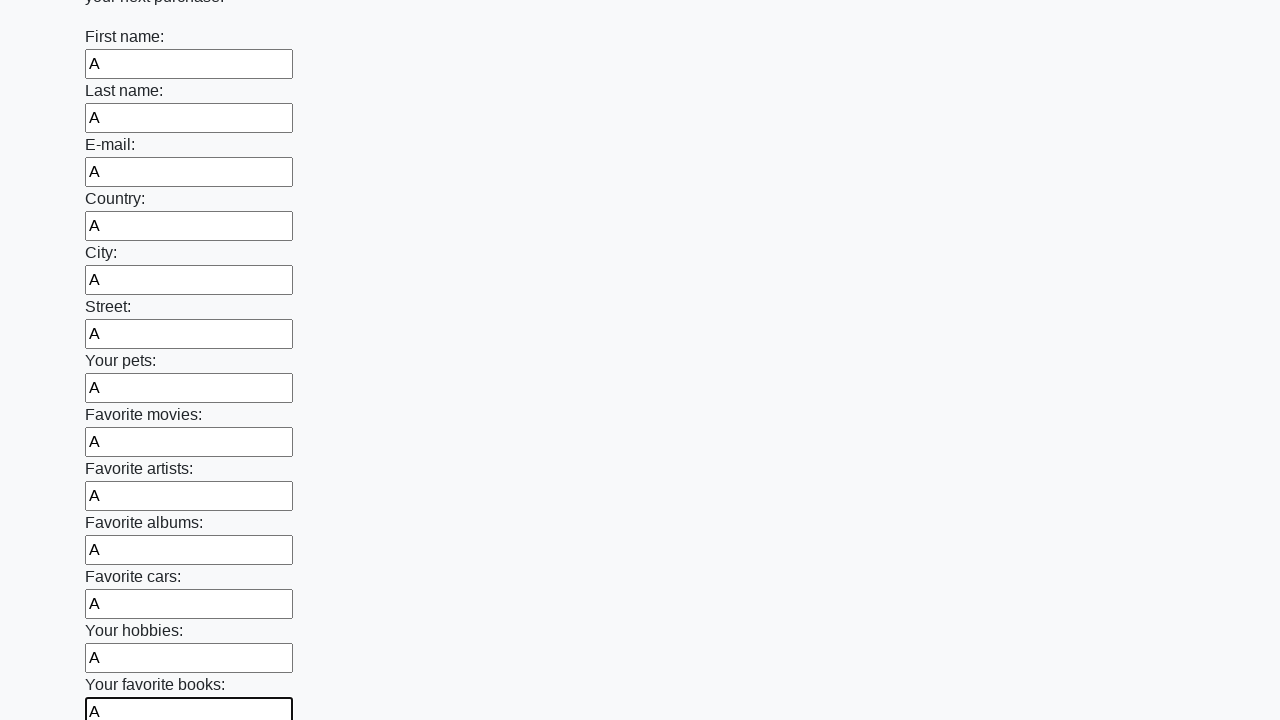

Filled an input field with character 'A' on input >> nth=13
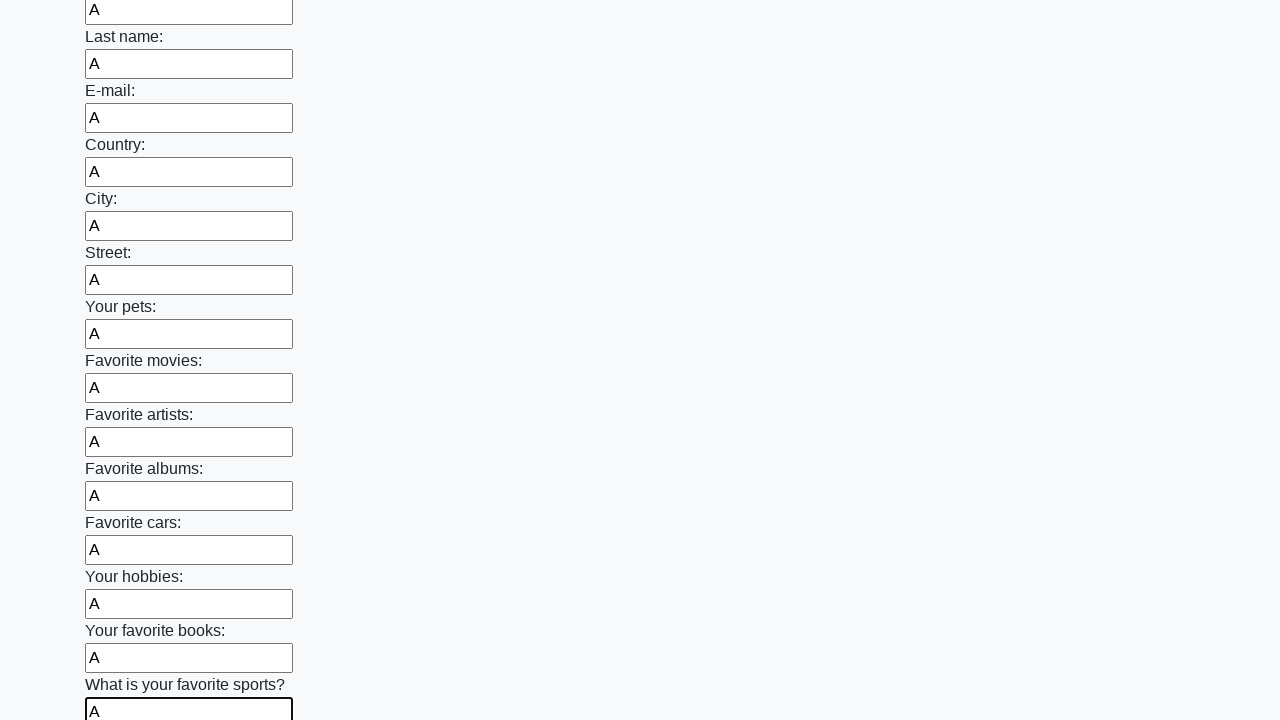

Filled an input field with character 'A' on input >> nth=14
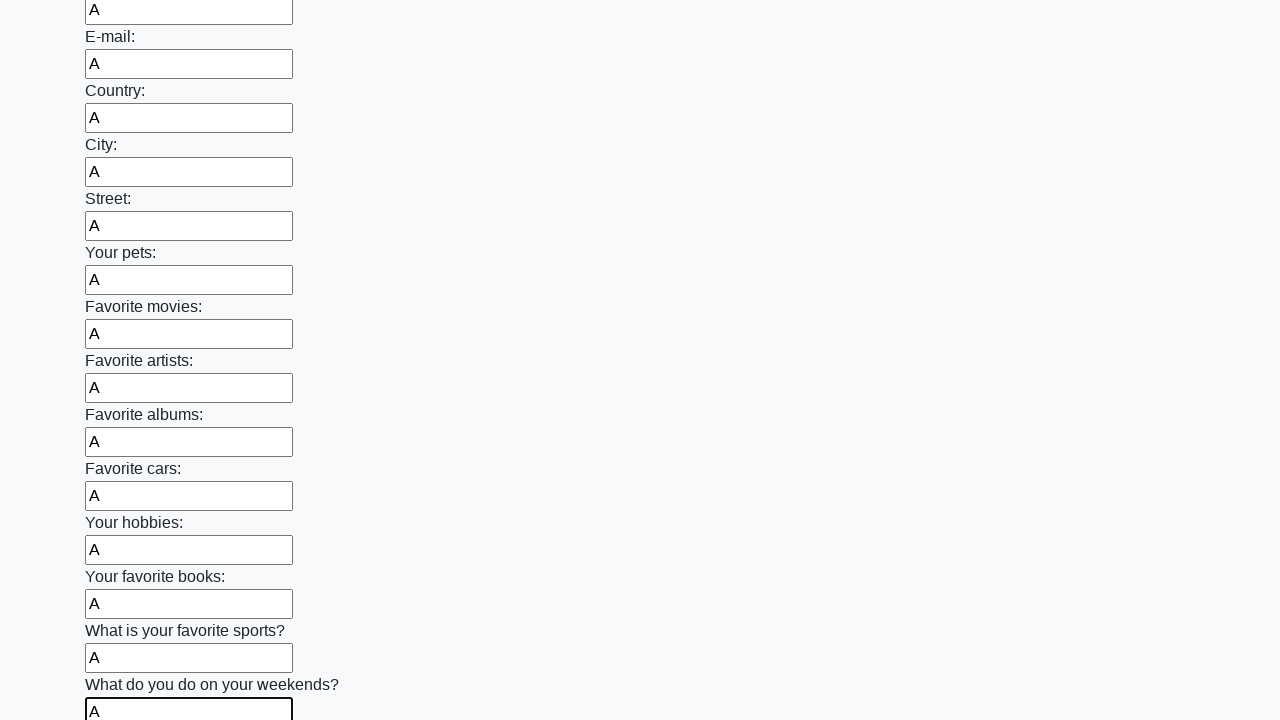

Filled an input field with character 'A' on input >> nth=15
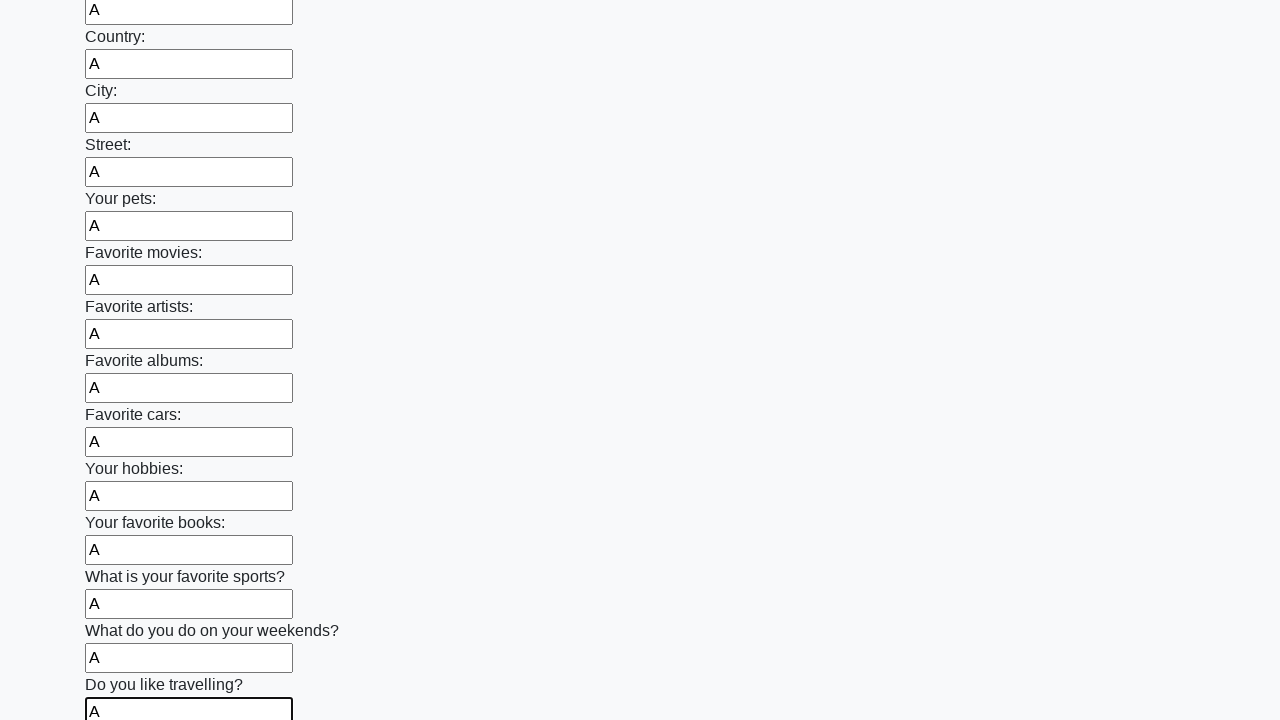

Filled an input field with character 'A' on input >> nth=16
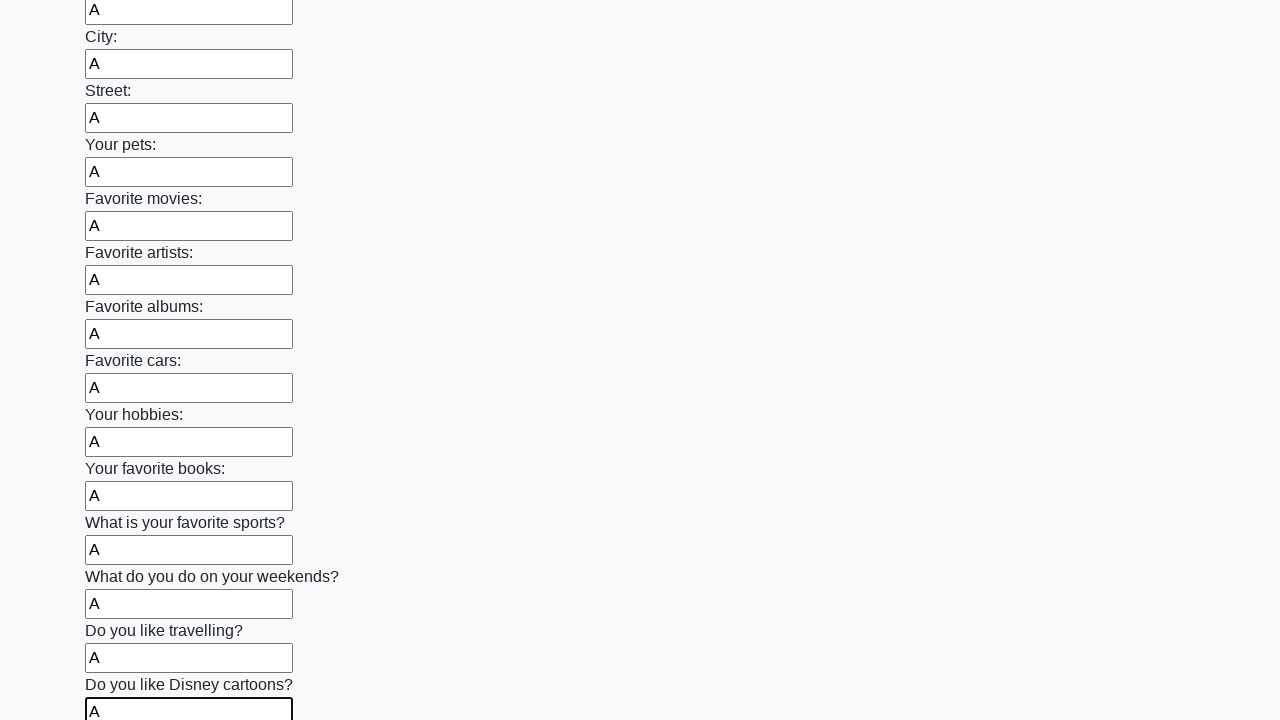

Filled an input field with character 'A' on input >> nth=17
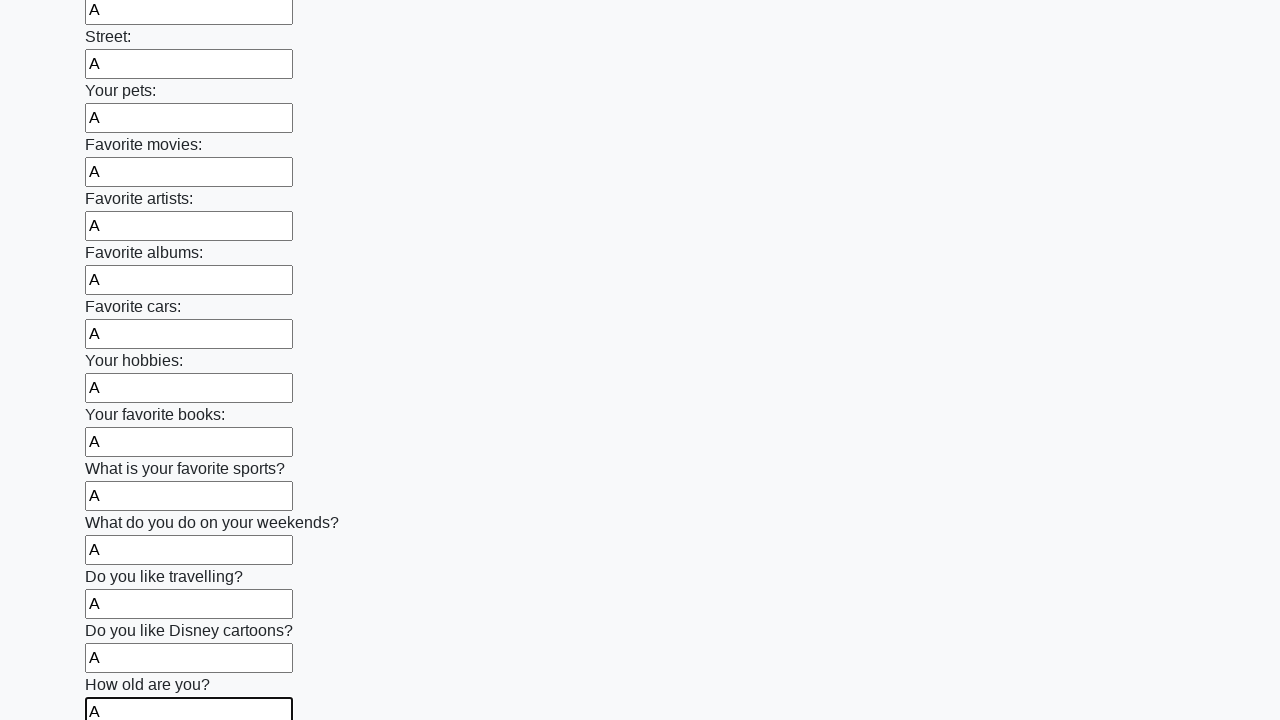

Filled an input field with character 'A' on input >> nth=18
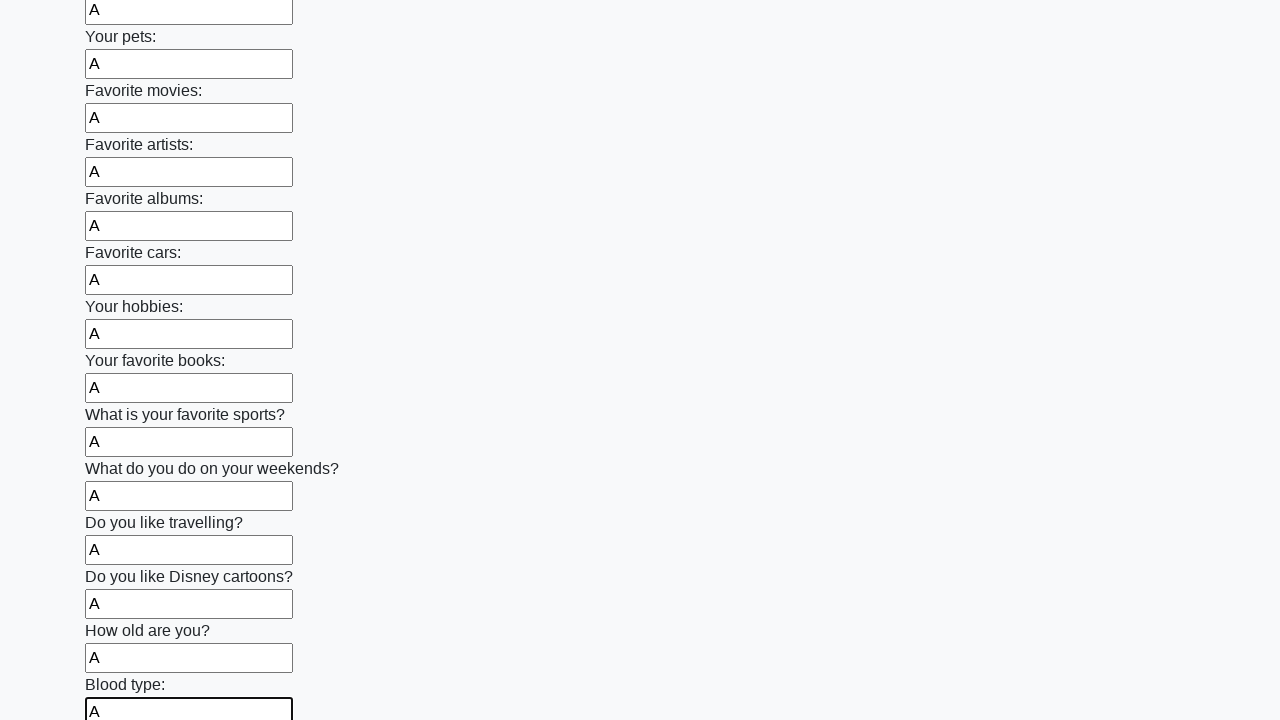

Filled an input field with character 'A' on input >> nth=19
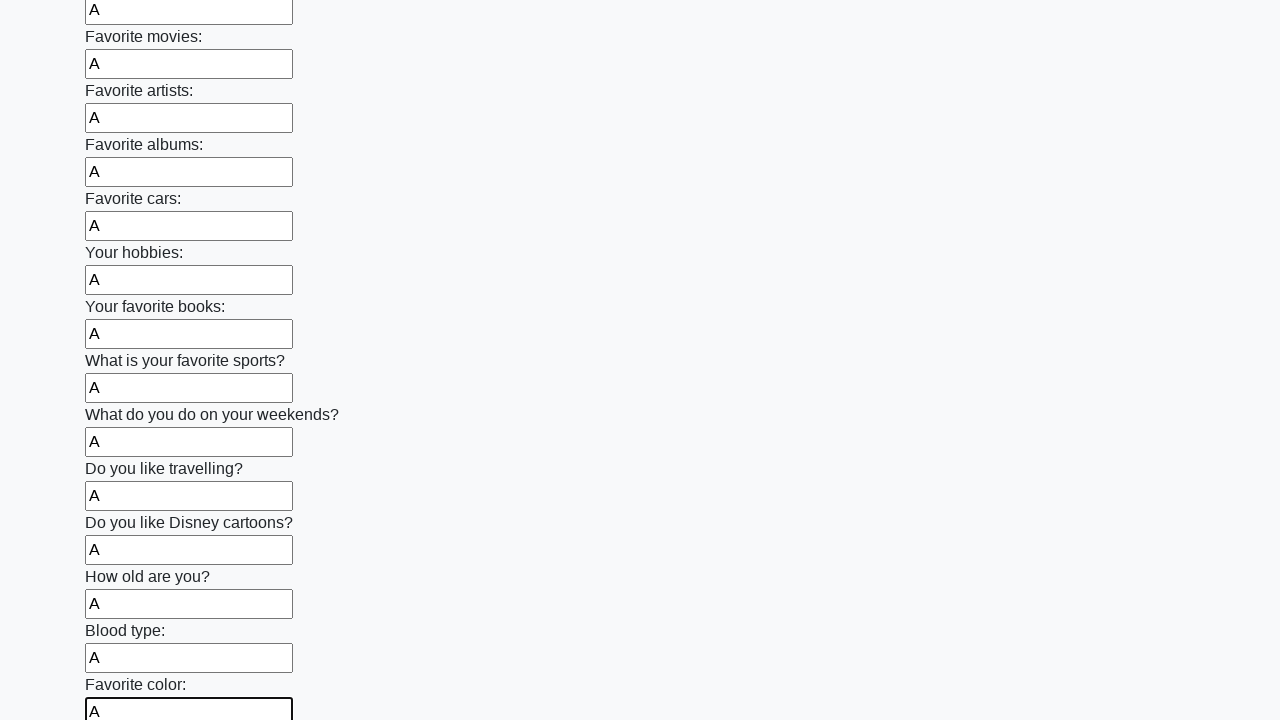

Filled an input field with character 'A' on input >> nth=20
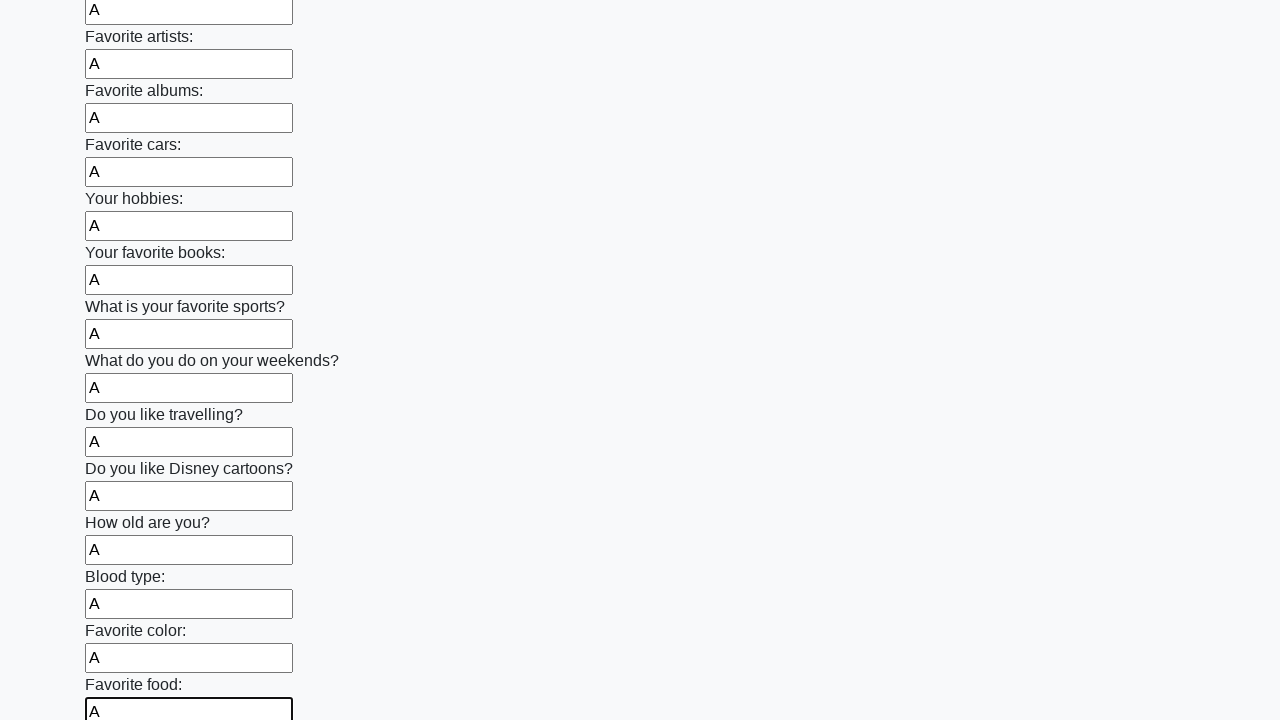

Filled an input field with character 'A' on input >> nth=21
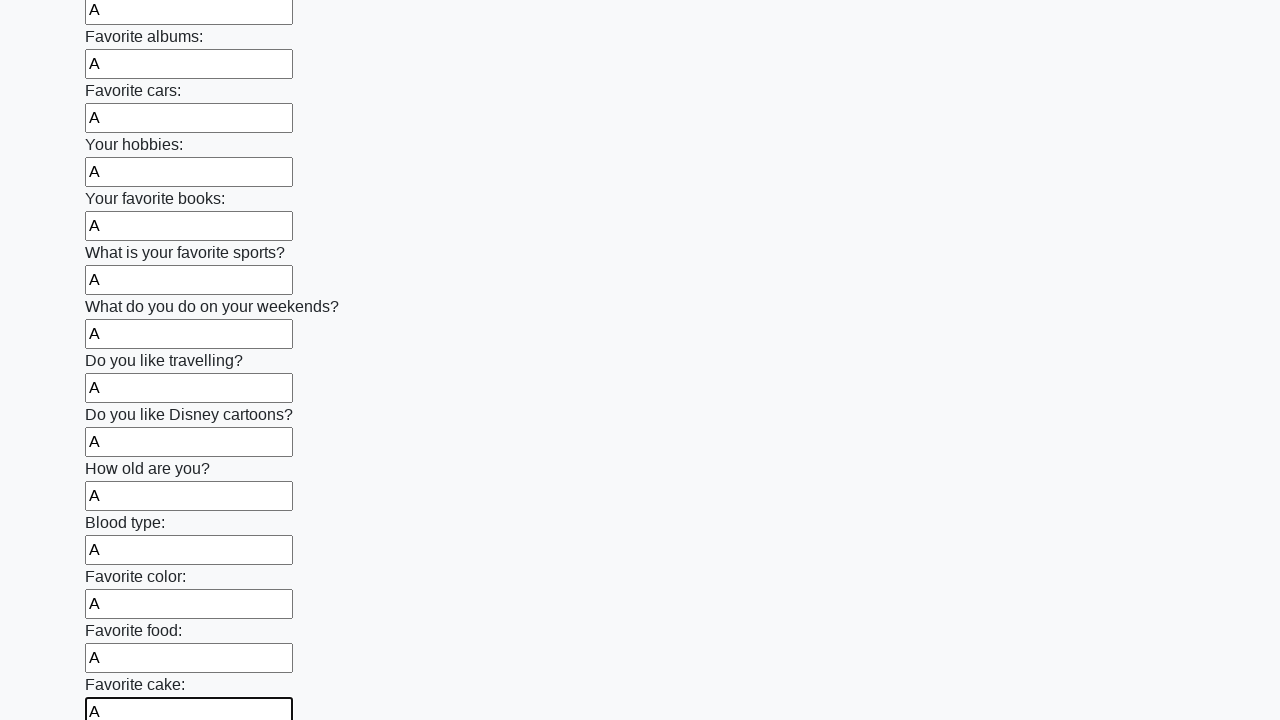

Filled an input field with character 'A' on input >> nth=22
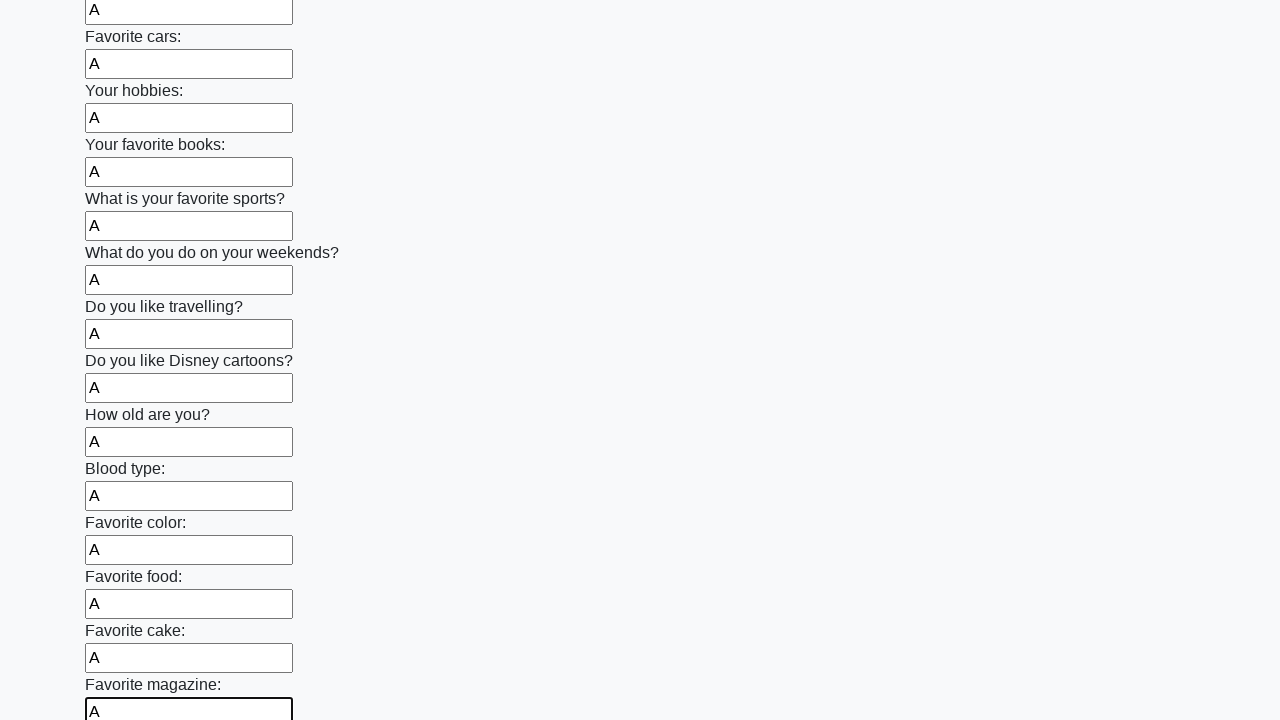

Filled an input field with character 'A' on input >> nth=23
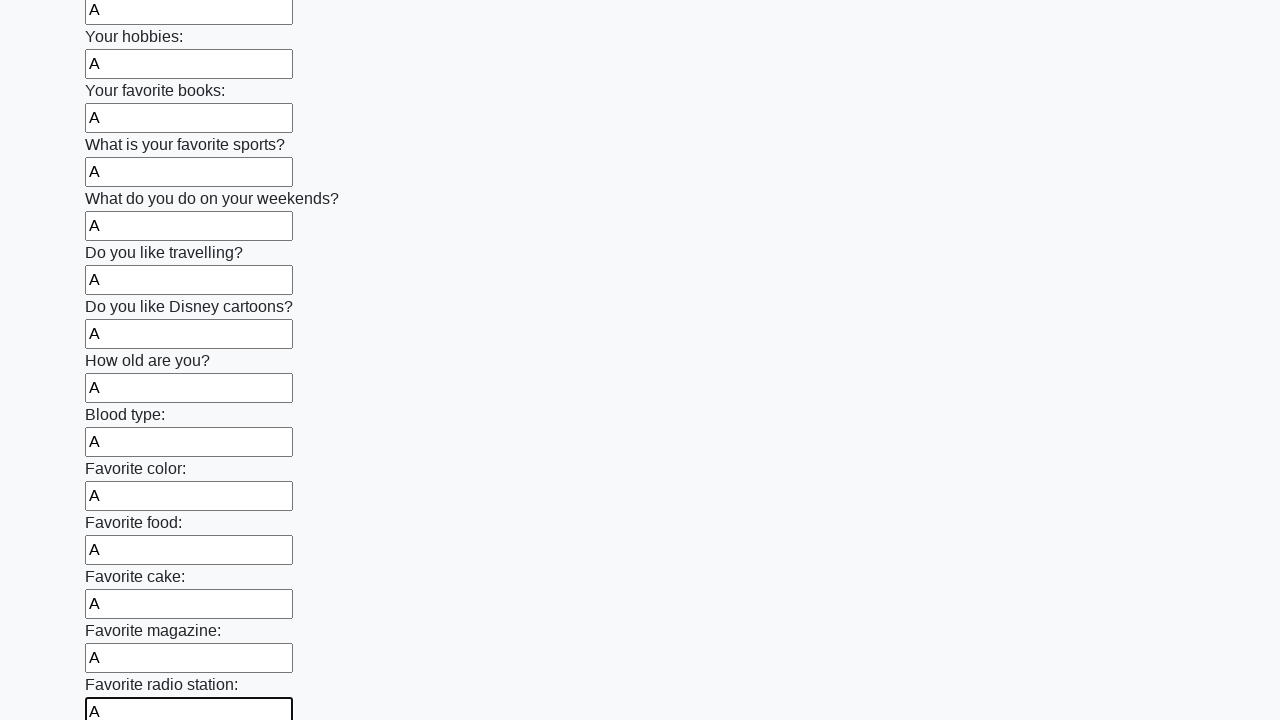

Filled an input field with character 'A' on input >> nth=24
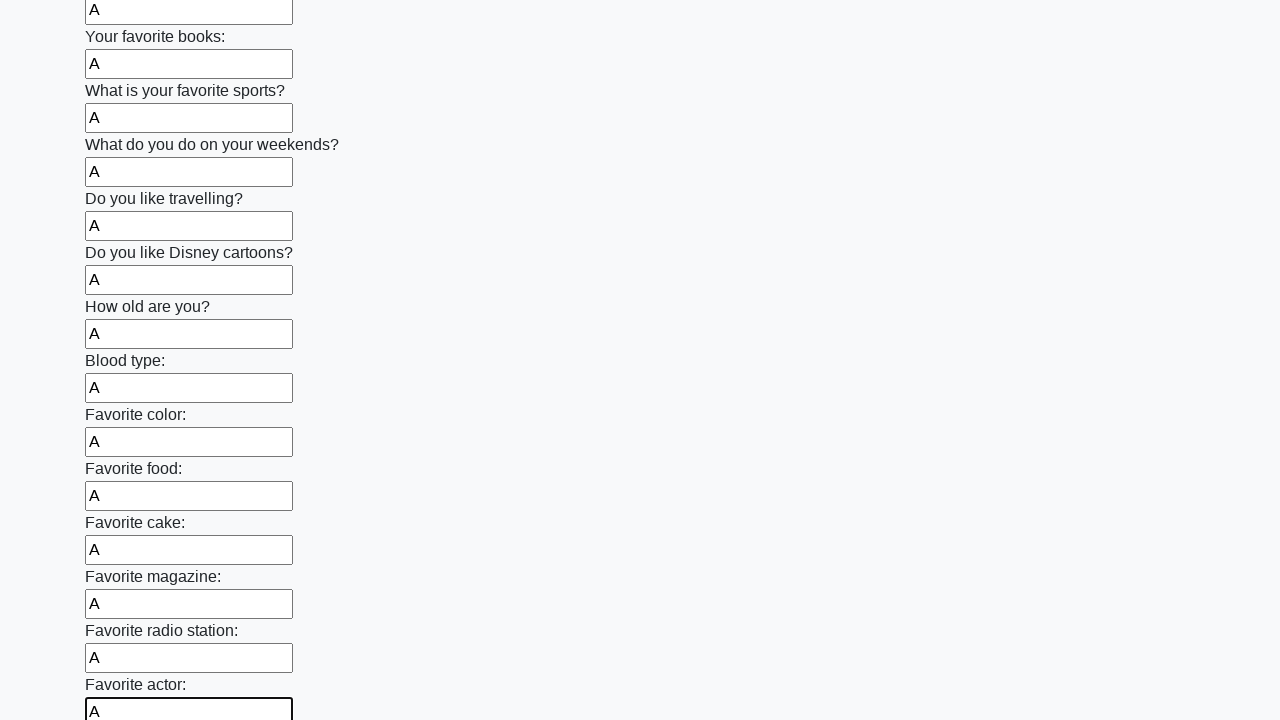

Filled an input field with character 'A' on input >> nth=25
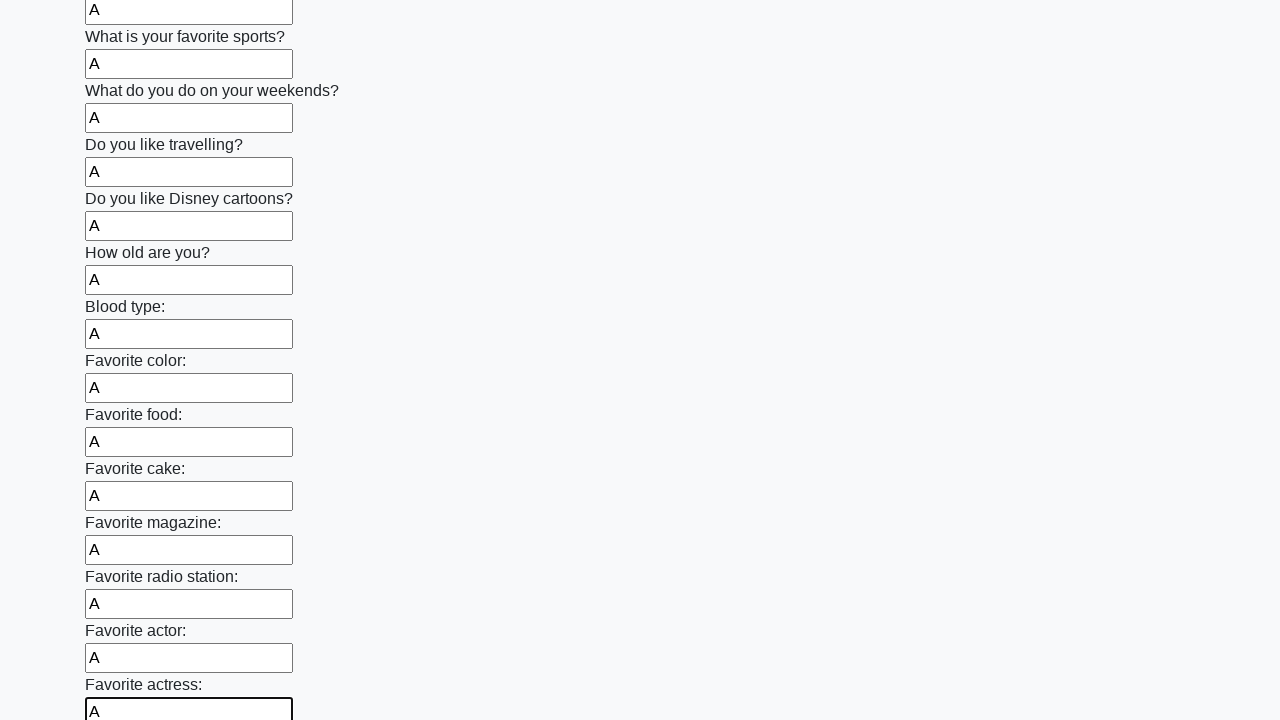

Filled an input field with character 'A' on input >> nth=26
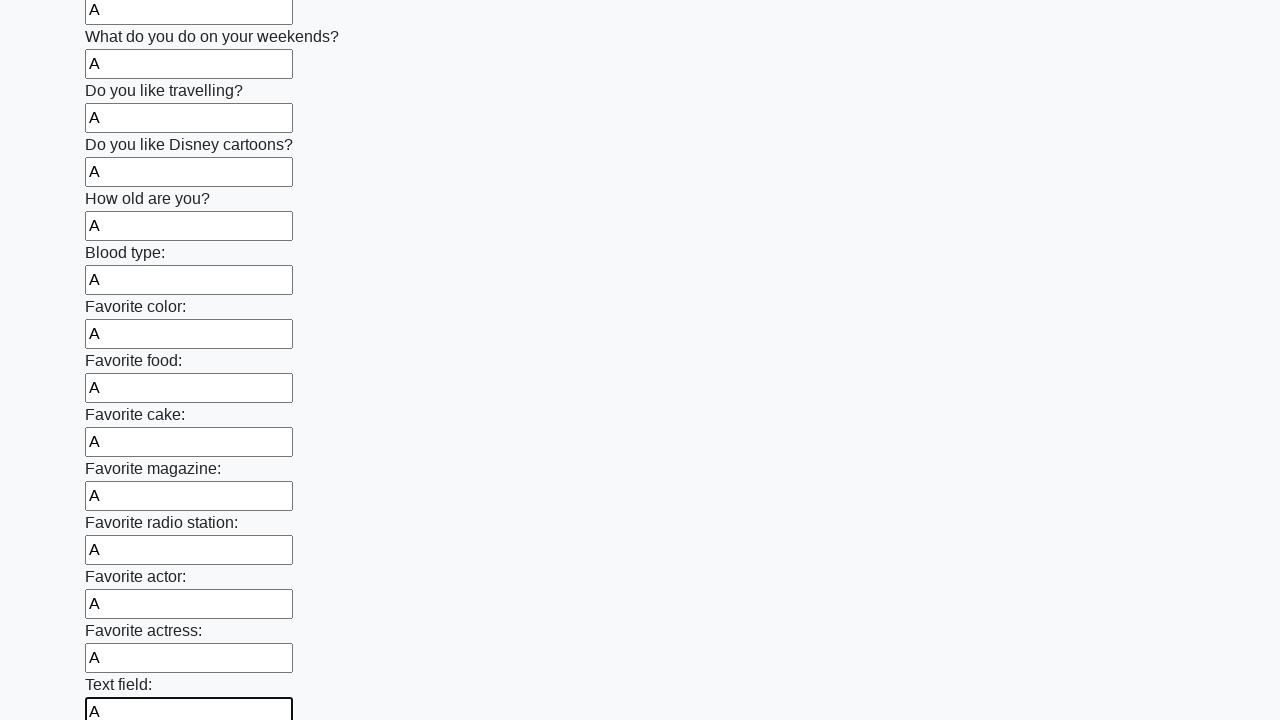

Filled an input field with character 'A' on input >> nth=27
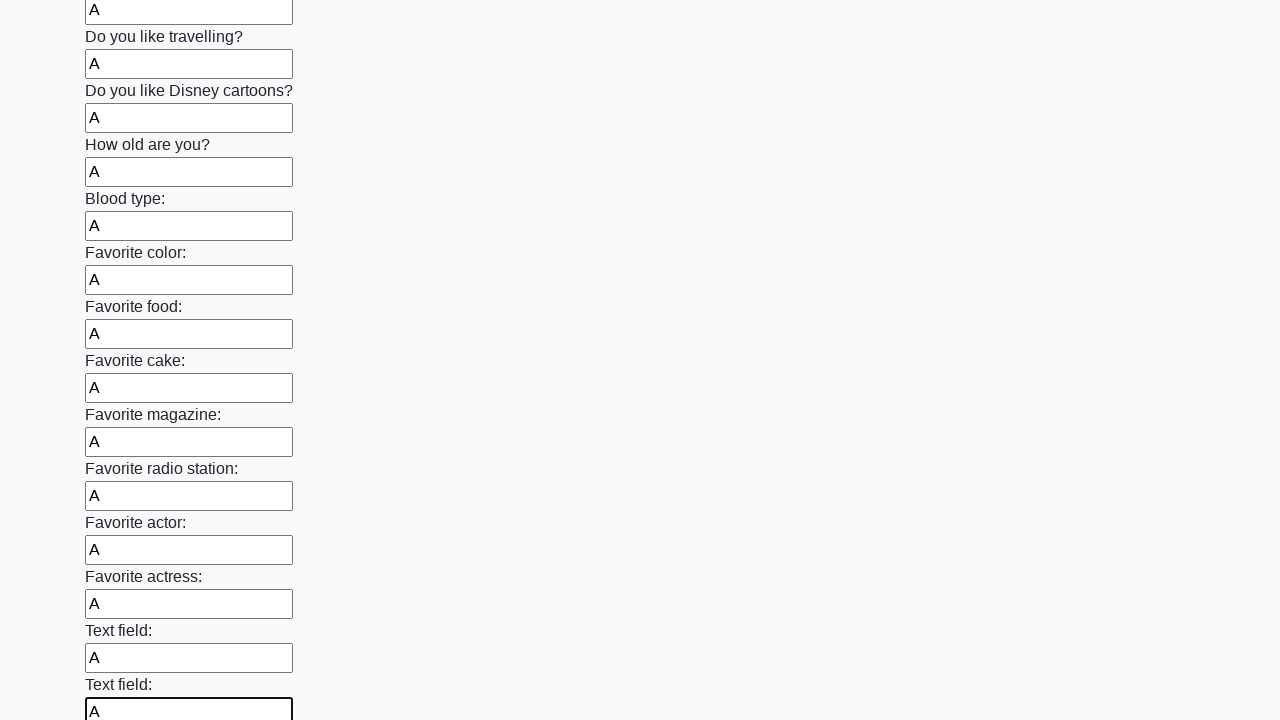

Filled an input field with character 'A' on input >> nth=28
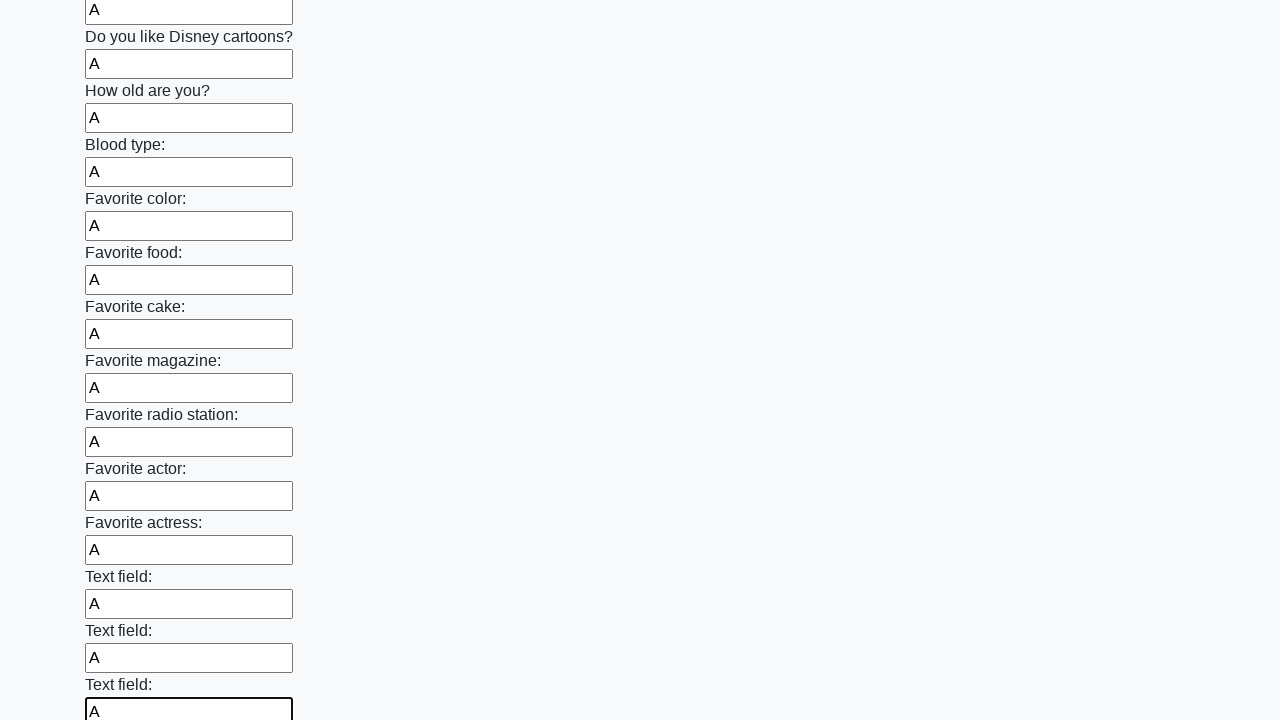

Filled an input field with character 'A' on input >> nth=29
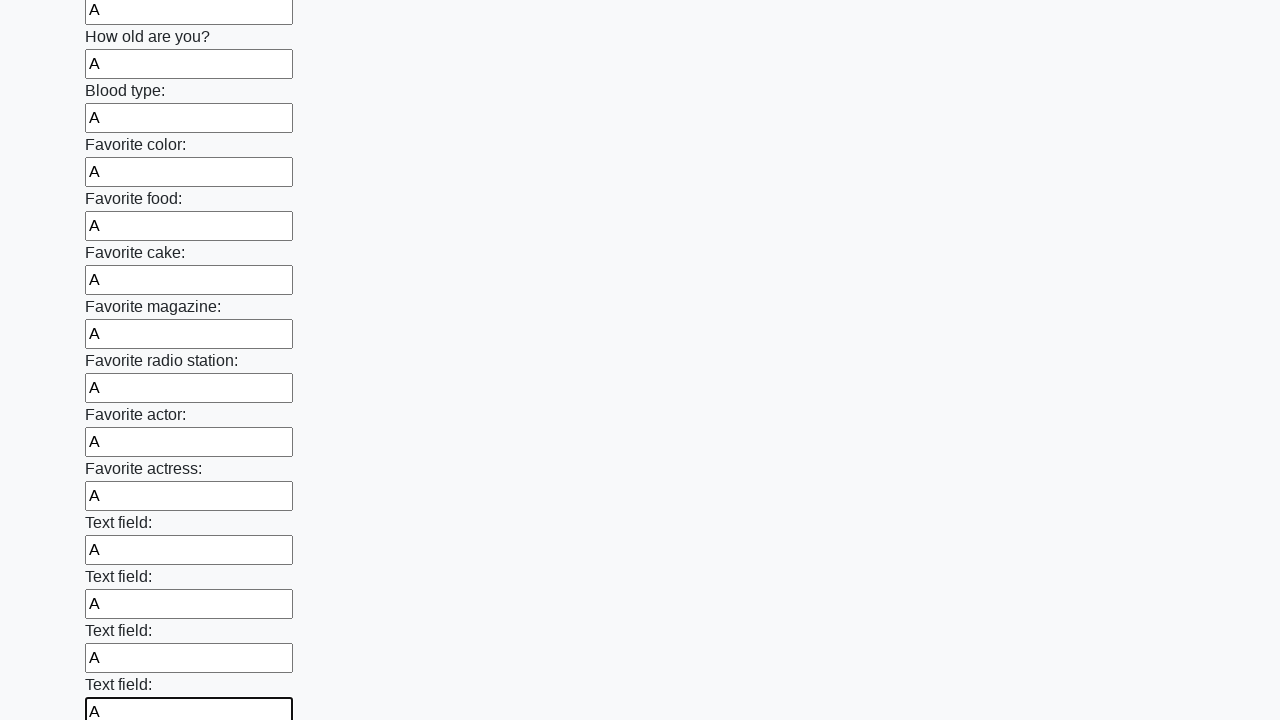

Filled an input field with character 'A' on input >> nth=30
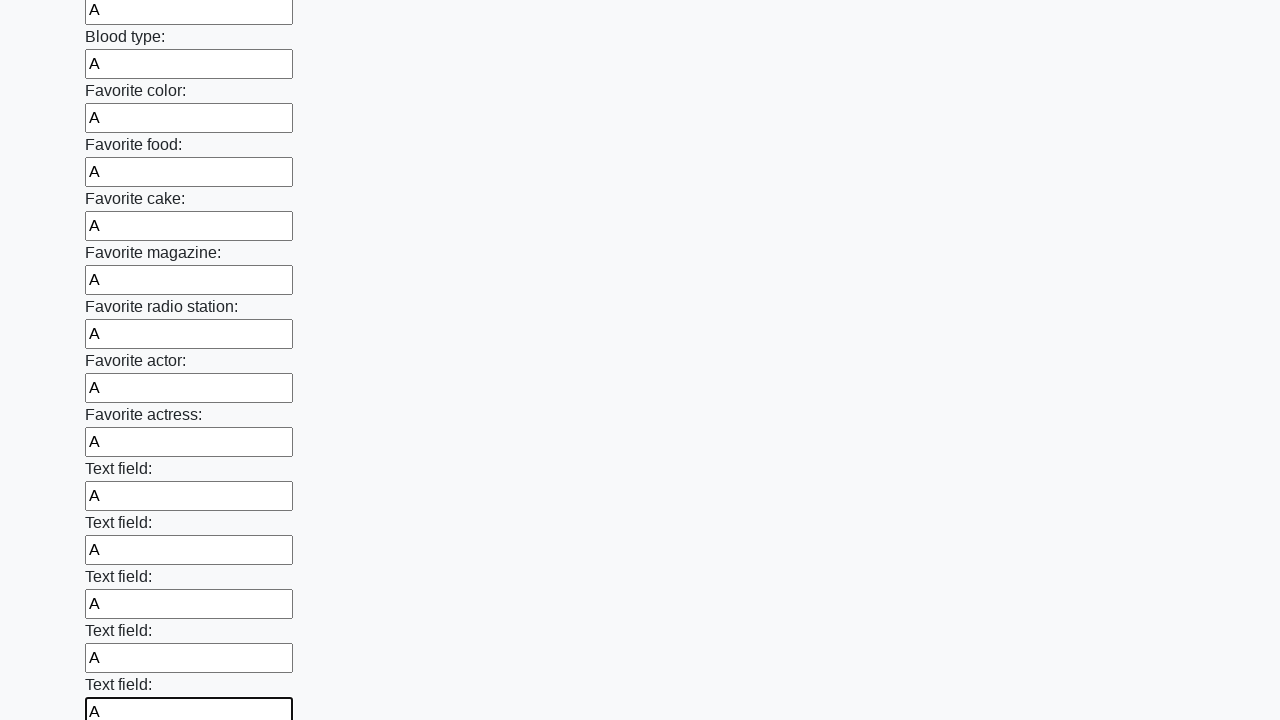

Filled an input field with character 'A' on input >> nth=31
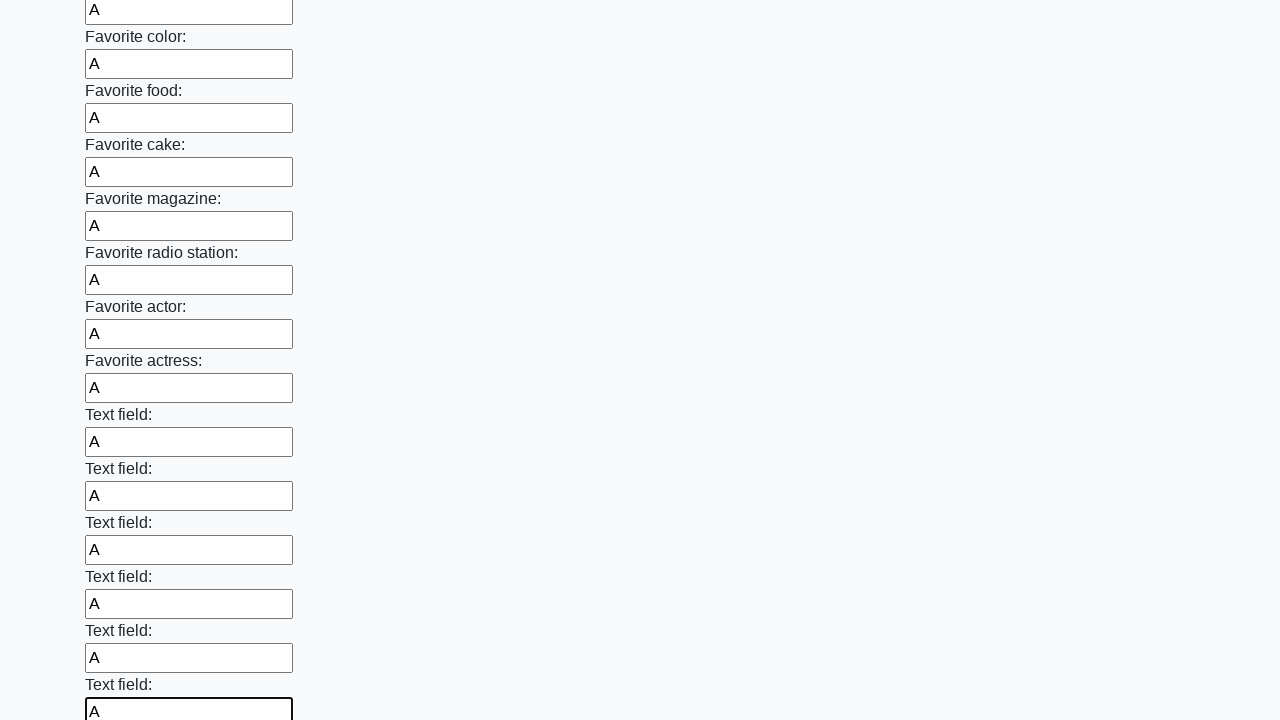

Filled an input field with character 'A' on input >> nth=32
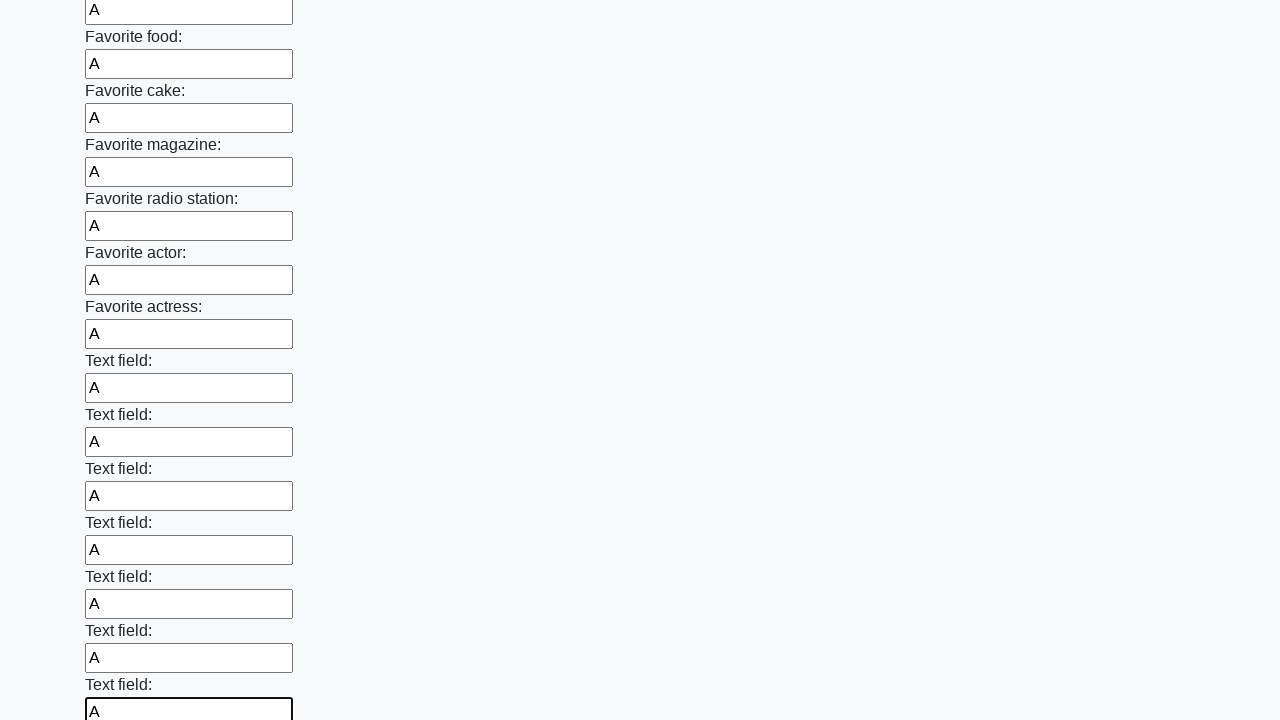

Filled an input field with character 'A' on input >> nth=33
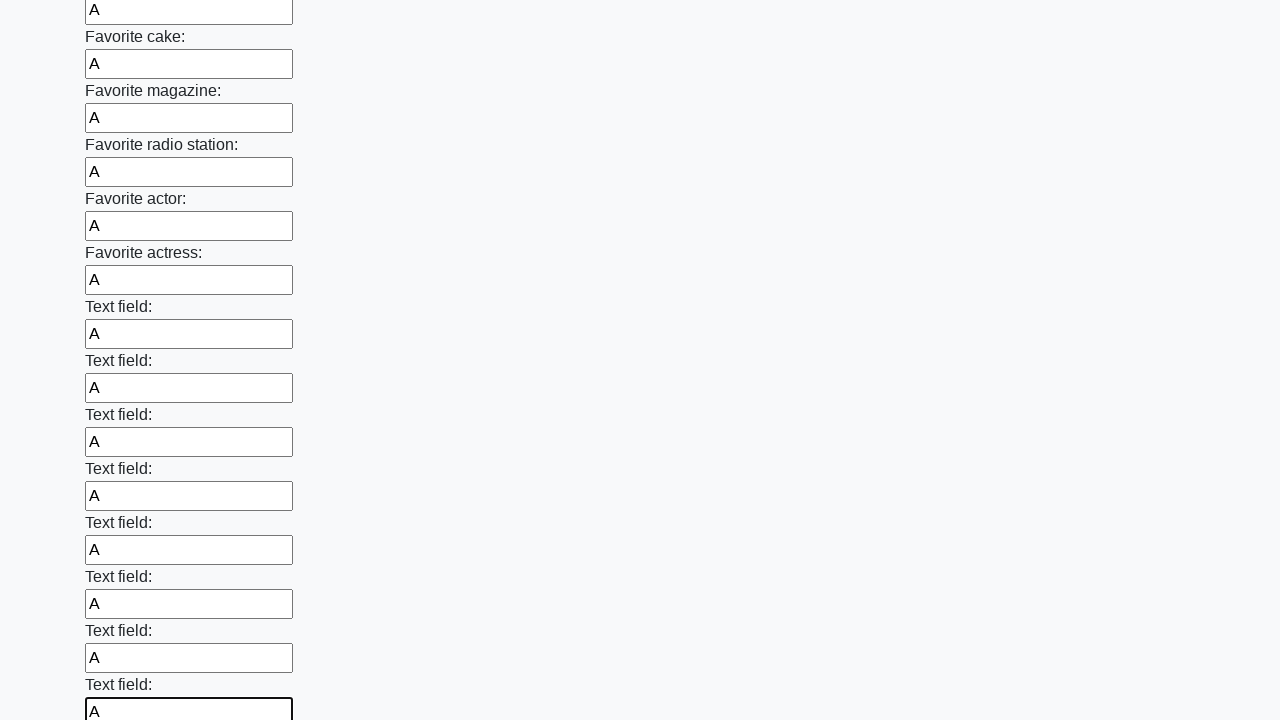

Filled an input field with character 'A' on input >> nth=34
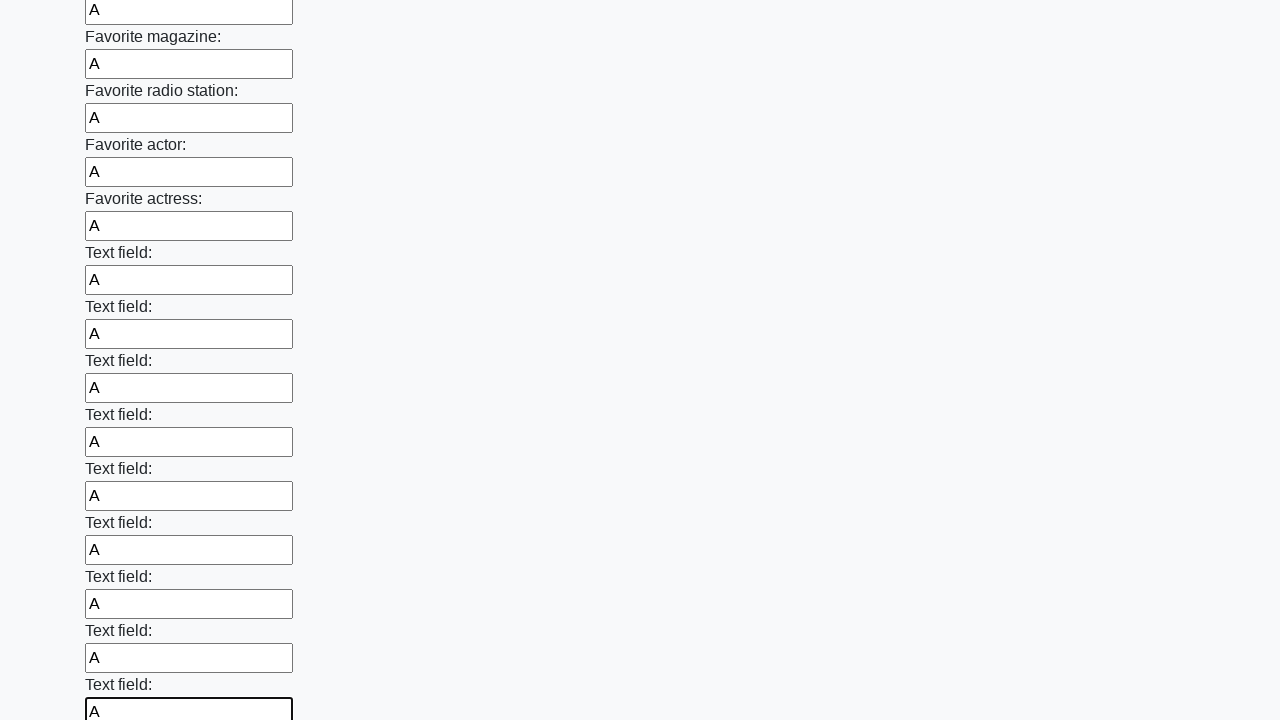

Filled an input field with character 'A' on input >> nth=35
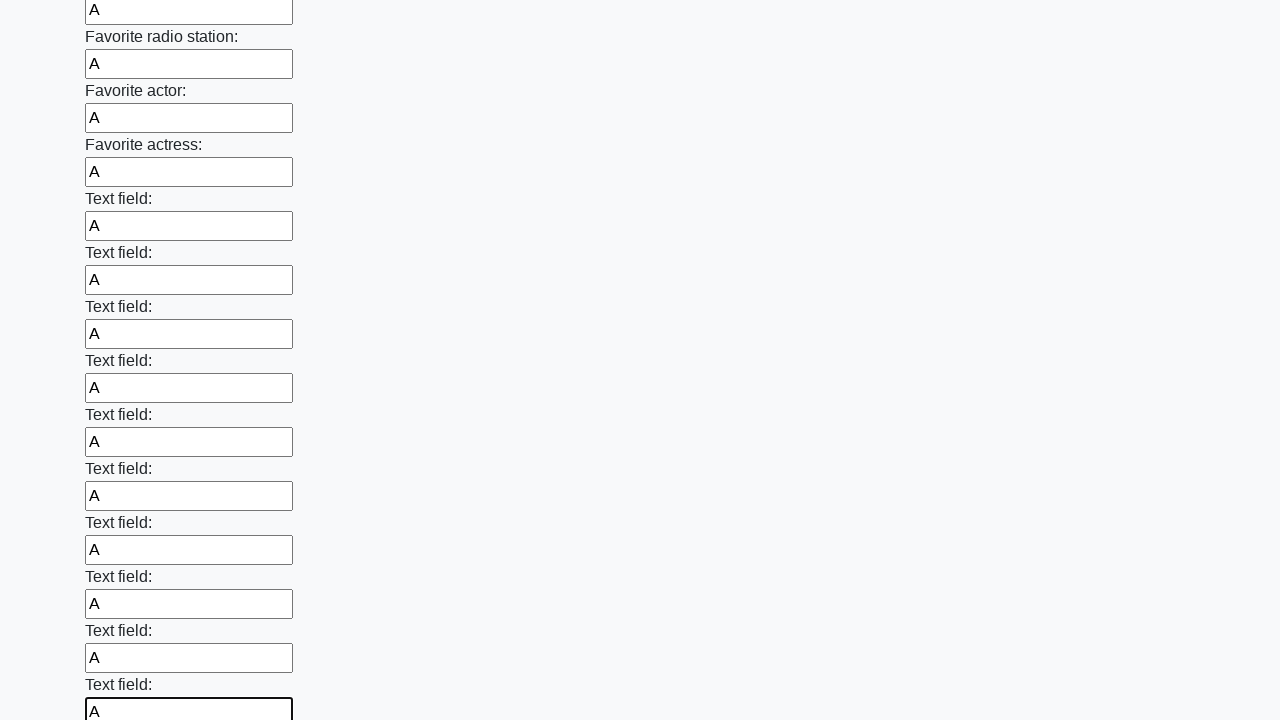

Filled an input field with character 'A' on input >> nth=36
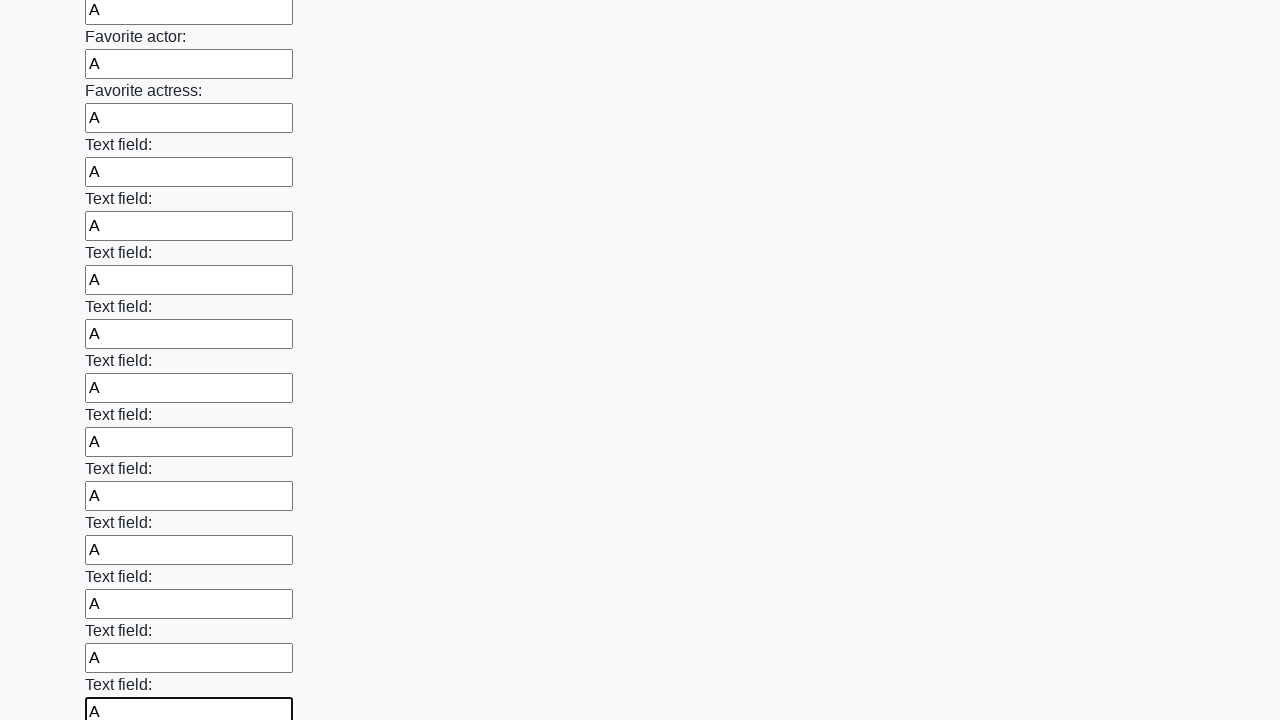

Filled an input field with character 'A' on input >> nth=37
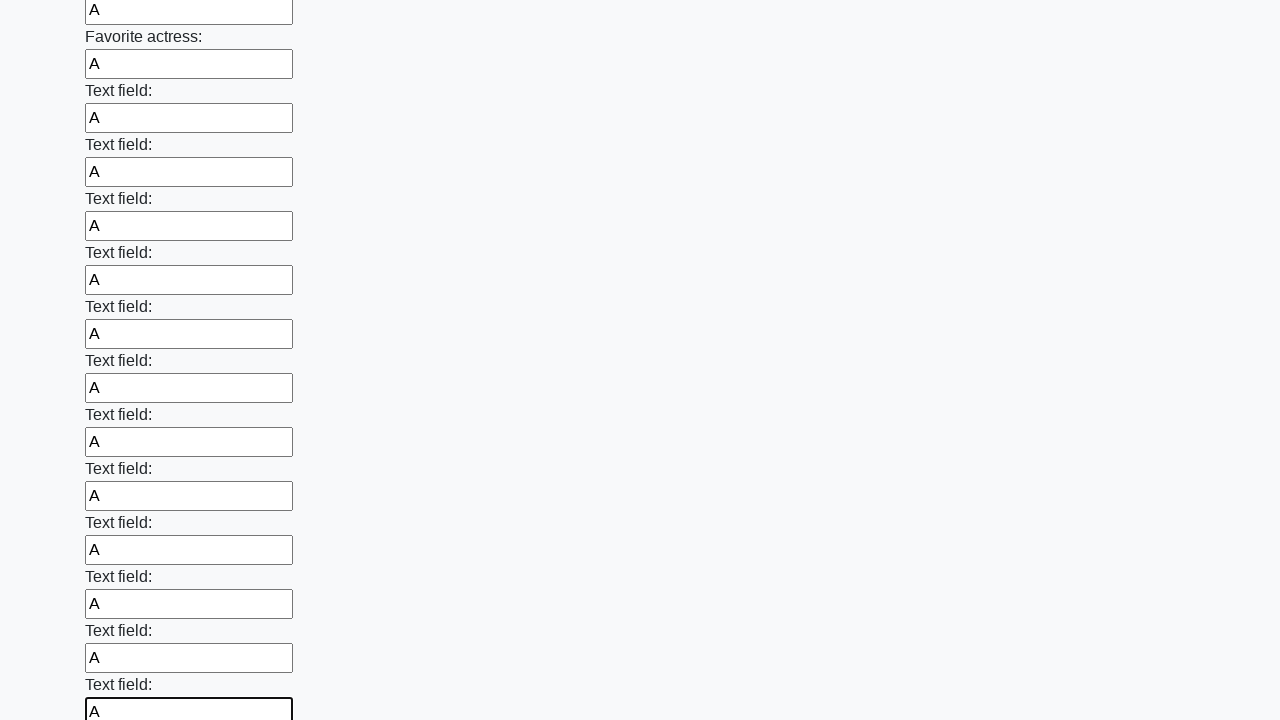

Filled an input field with character 'A' on input >> nth=38
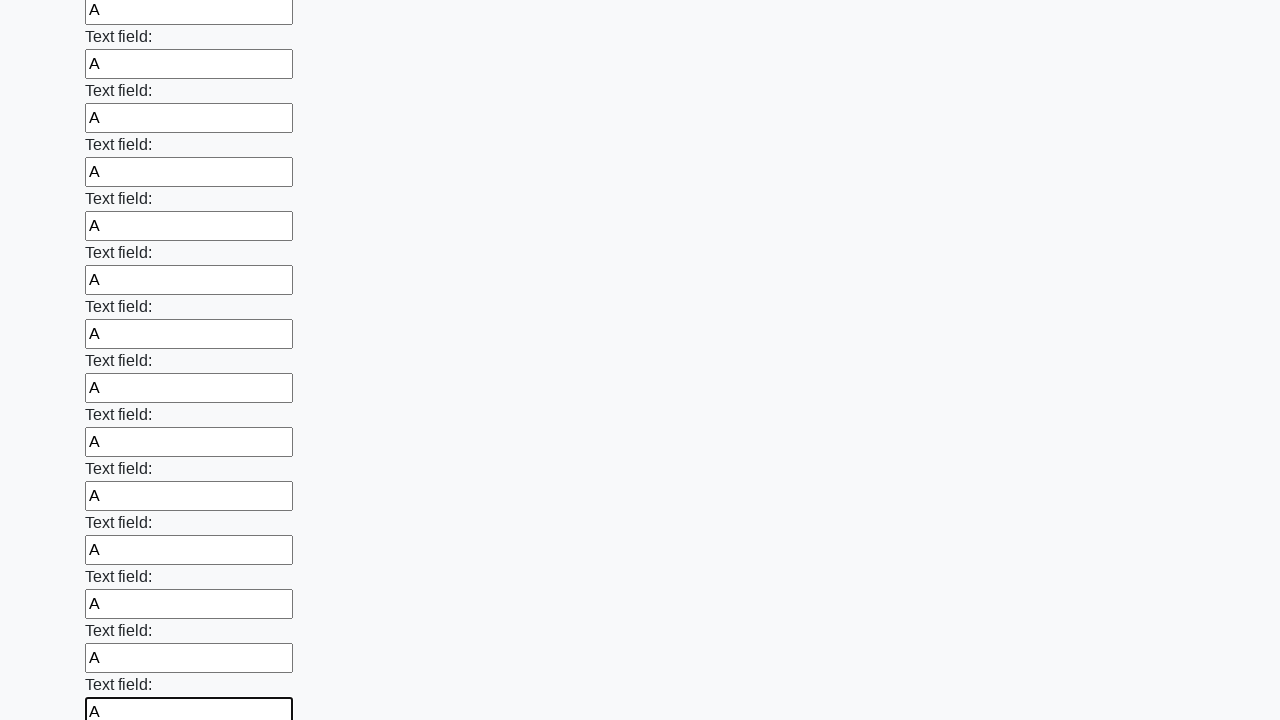

Filled an input field with character 'A' on input >> nth=39
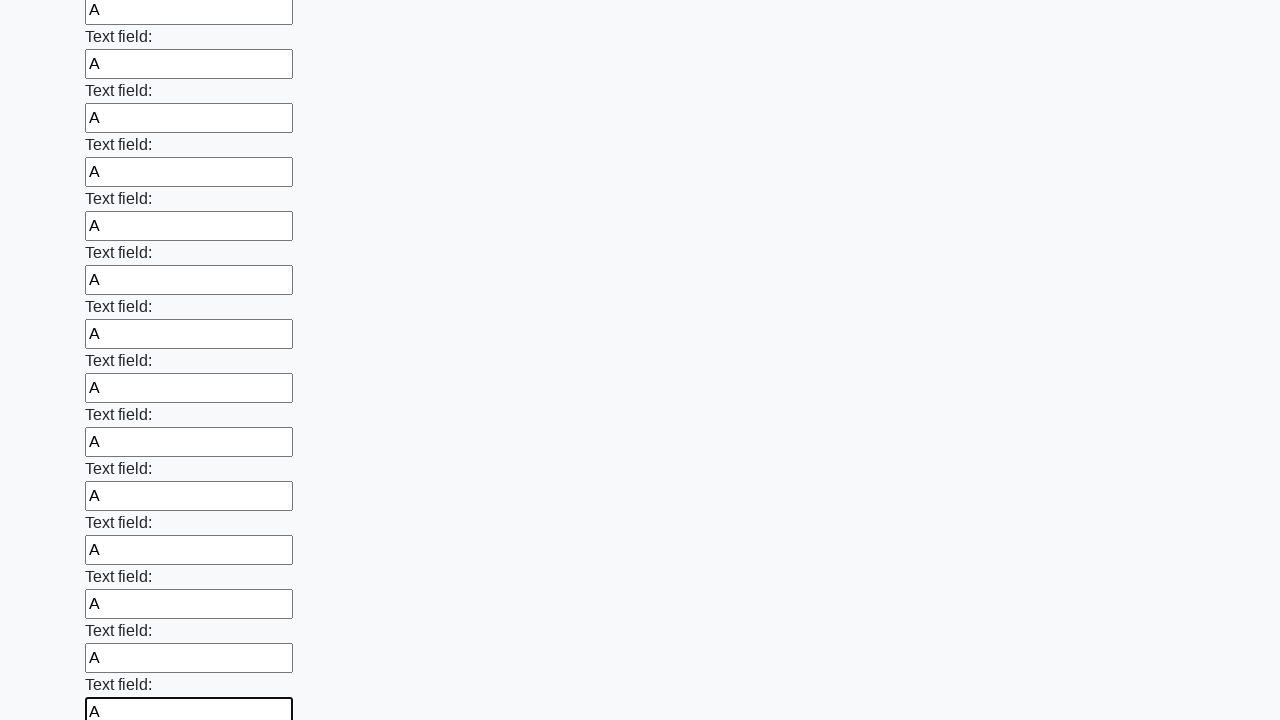

Filled an input field with character 'A' on input >> nth=40
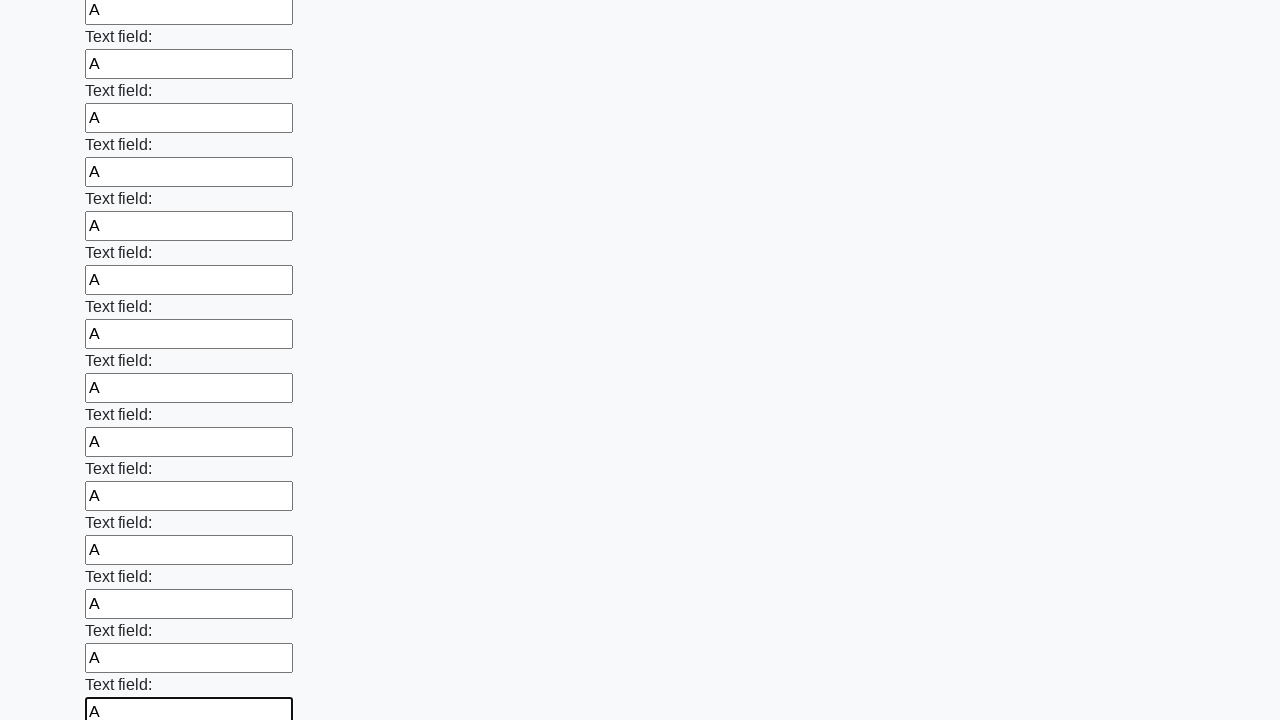

Filled an input field with character 'A' on input >> nth=41
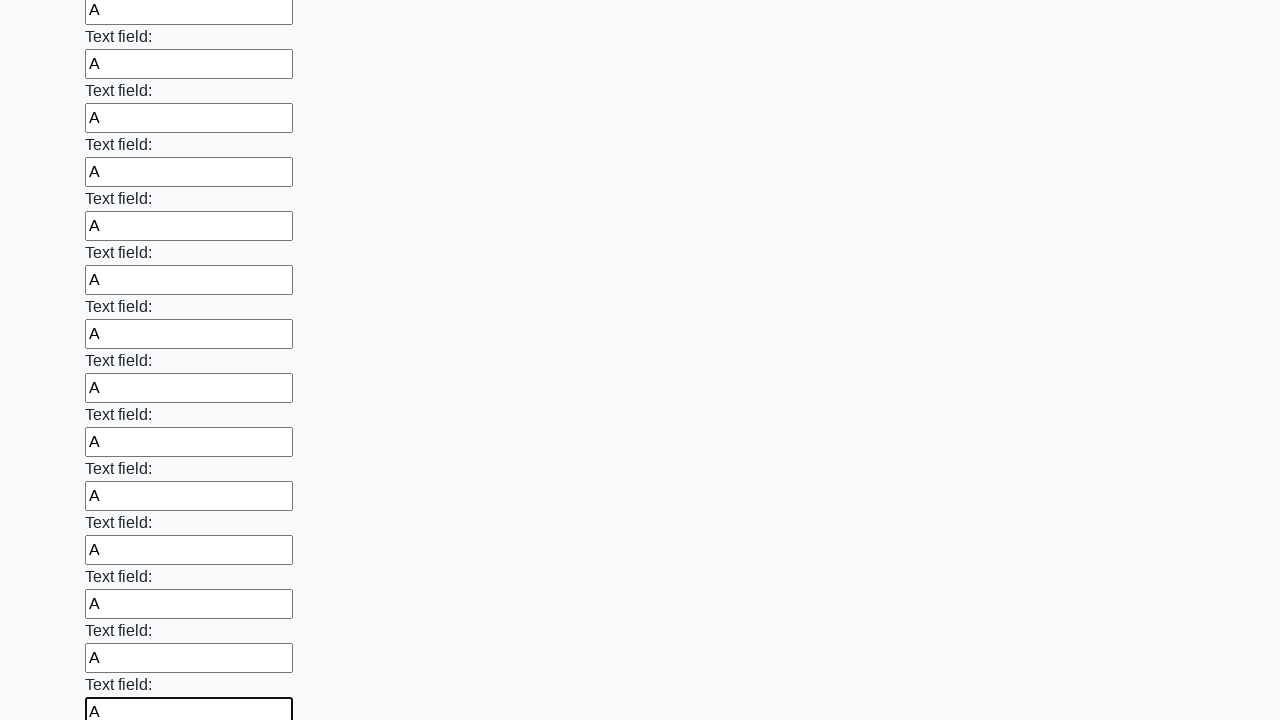

Filled an input field with character 'A' on input >> nth=42
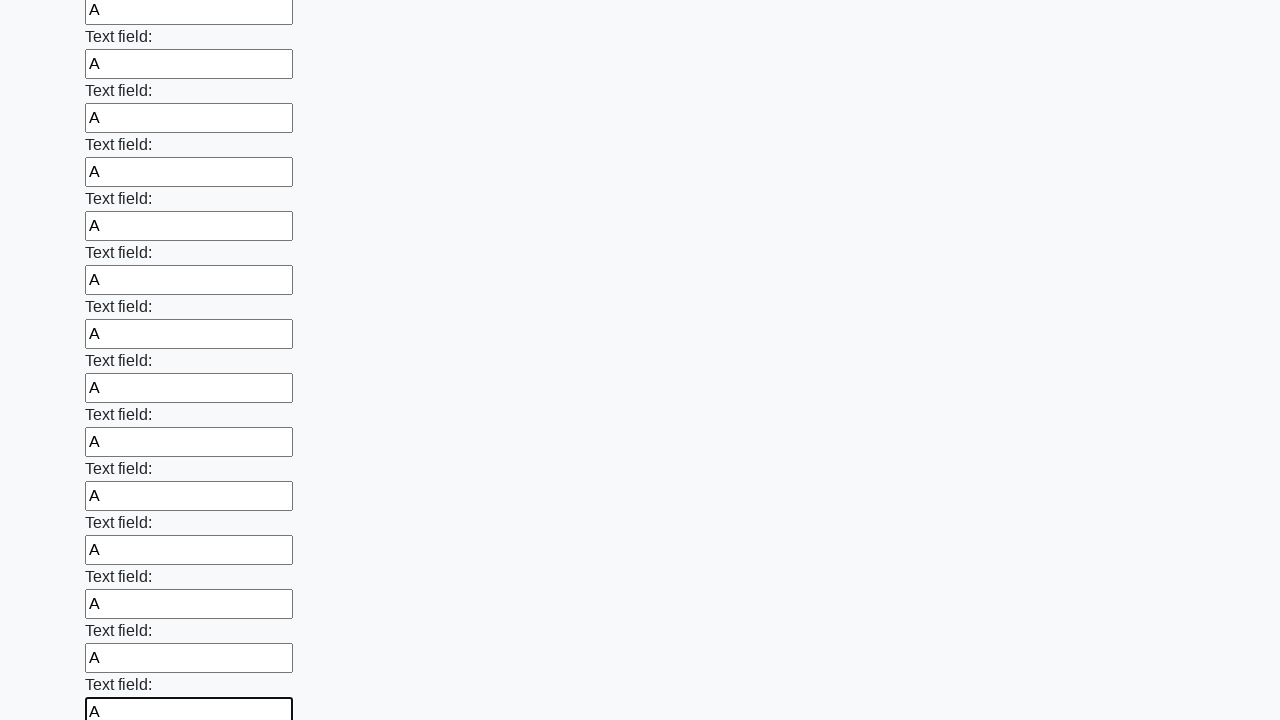

Filled an input field with character 'A' on input >> nth=43
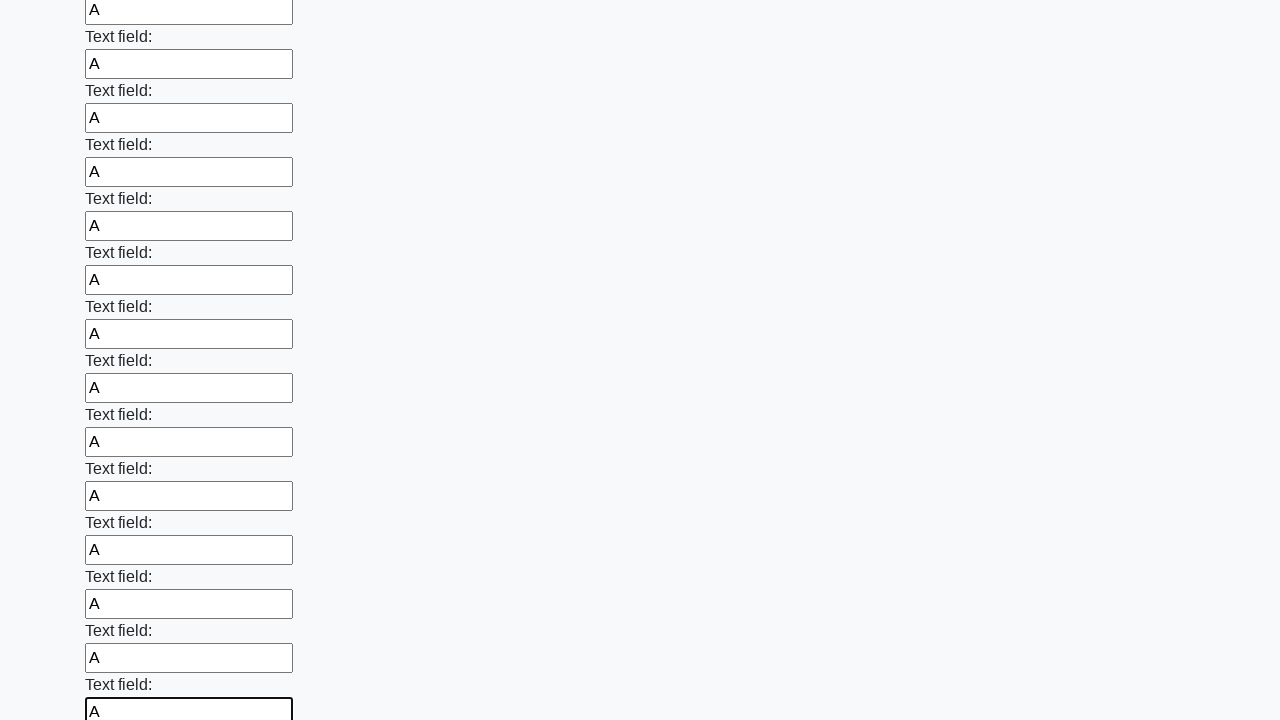

Filled an input field with character 'A' on input >> nth=44
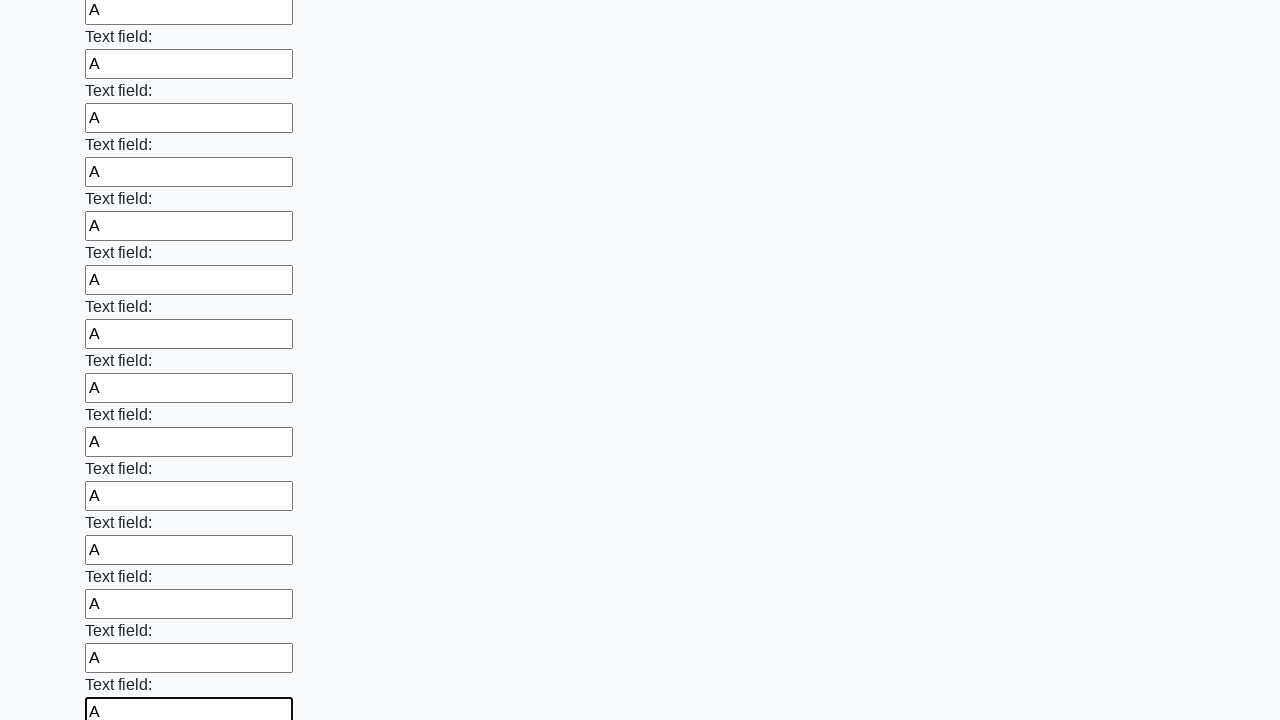

Filled an input field with character 'A' on input >> nth=45
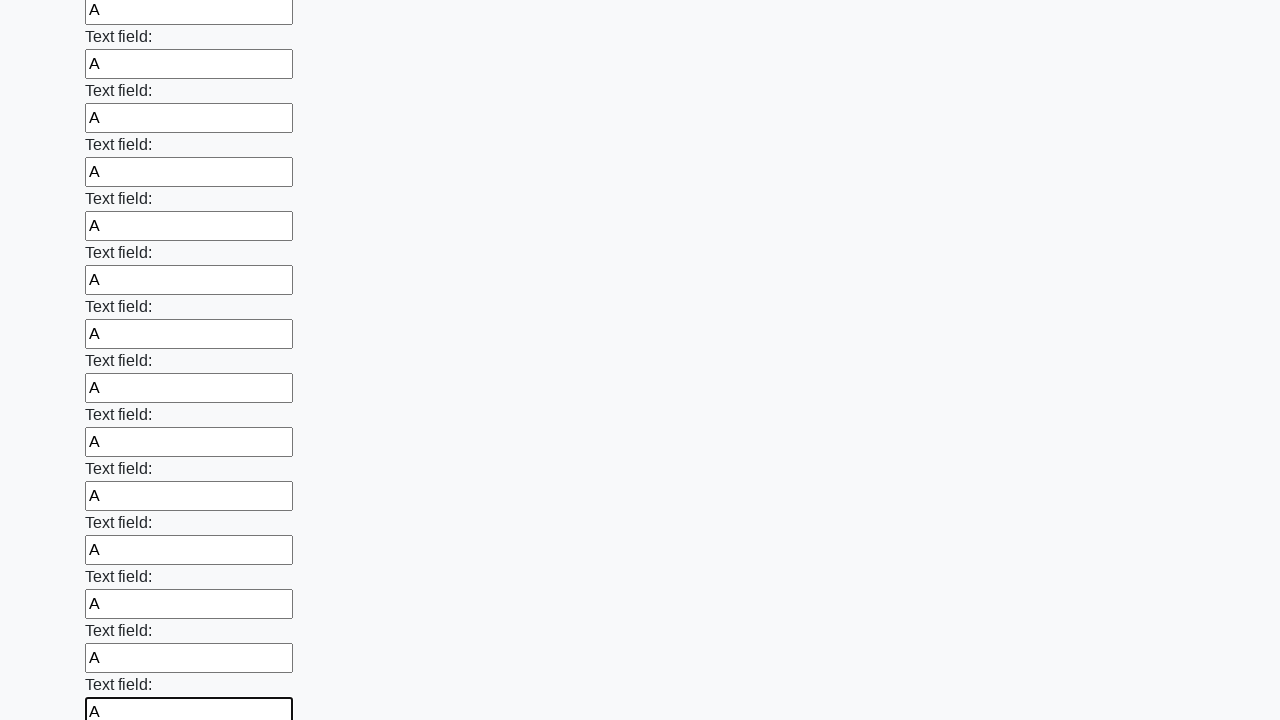

Filled an input field with character 'A' on input >> nth=46
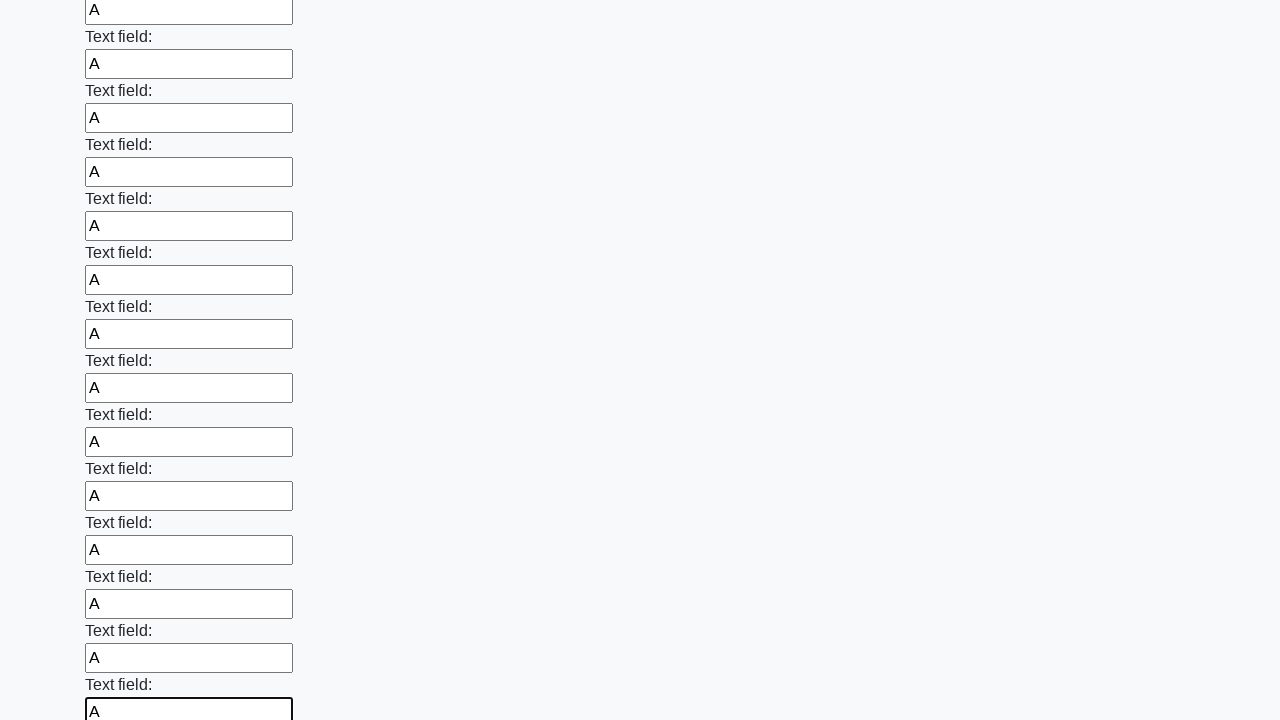

Filled an input field with character 'A' on input >> nth=47
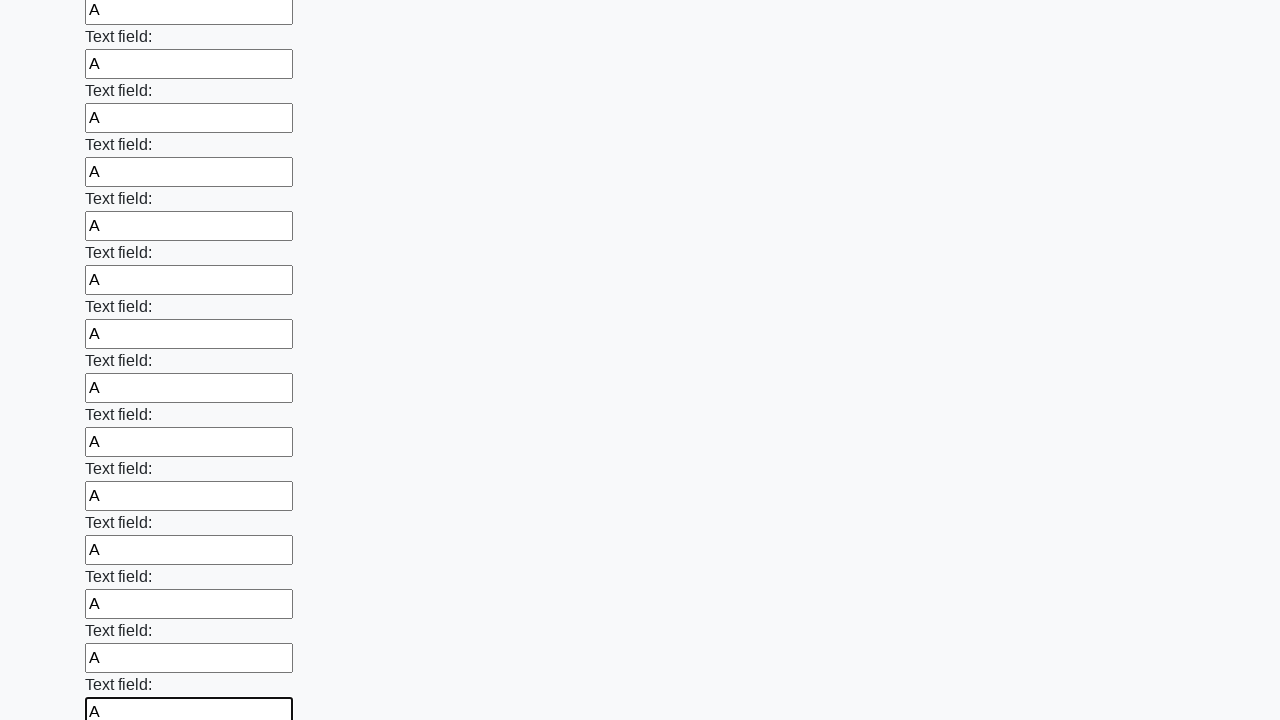

Filled an input field with character 'A' on input >> nth=48
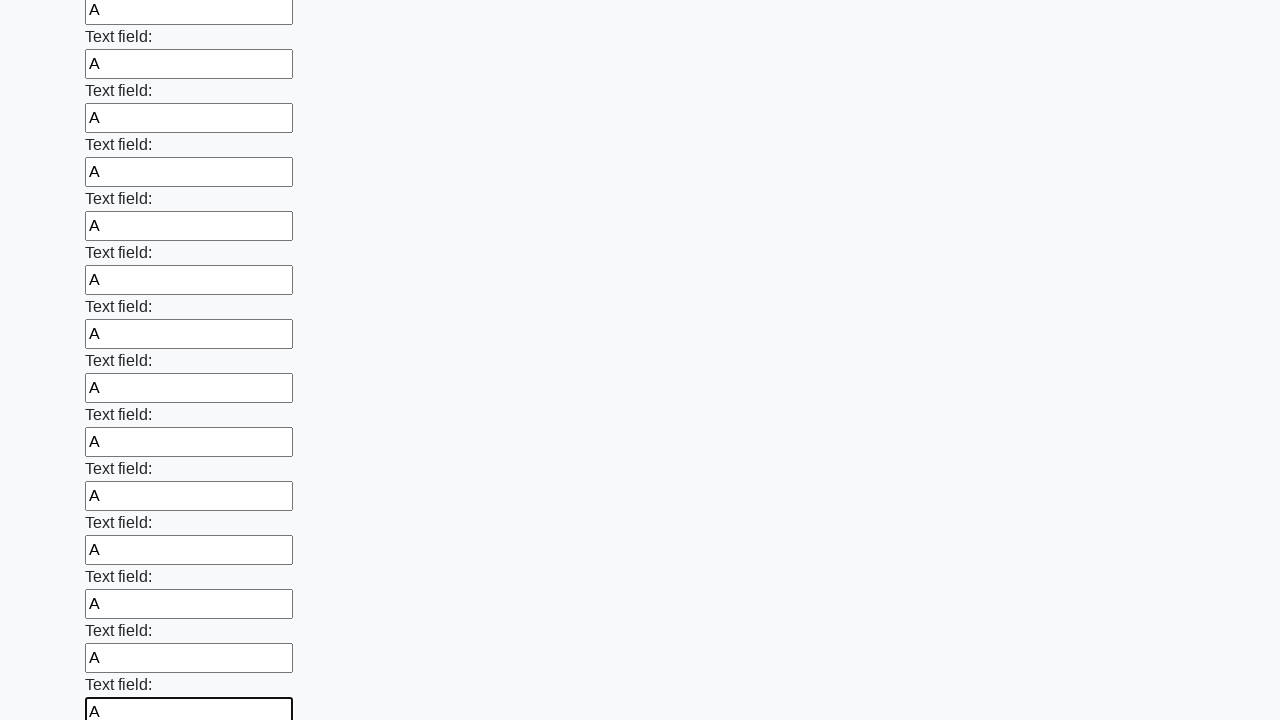

Filled an input field with character 'A' on input >> nth=49
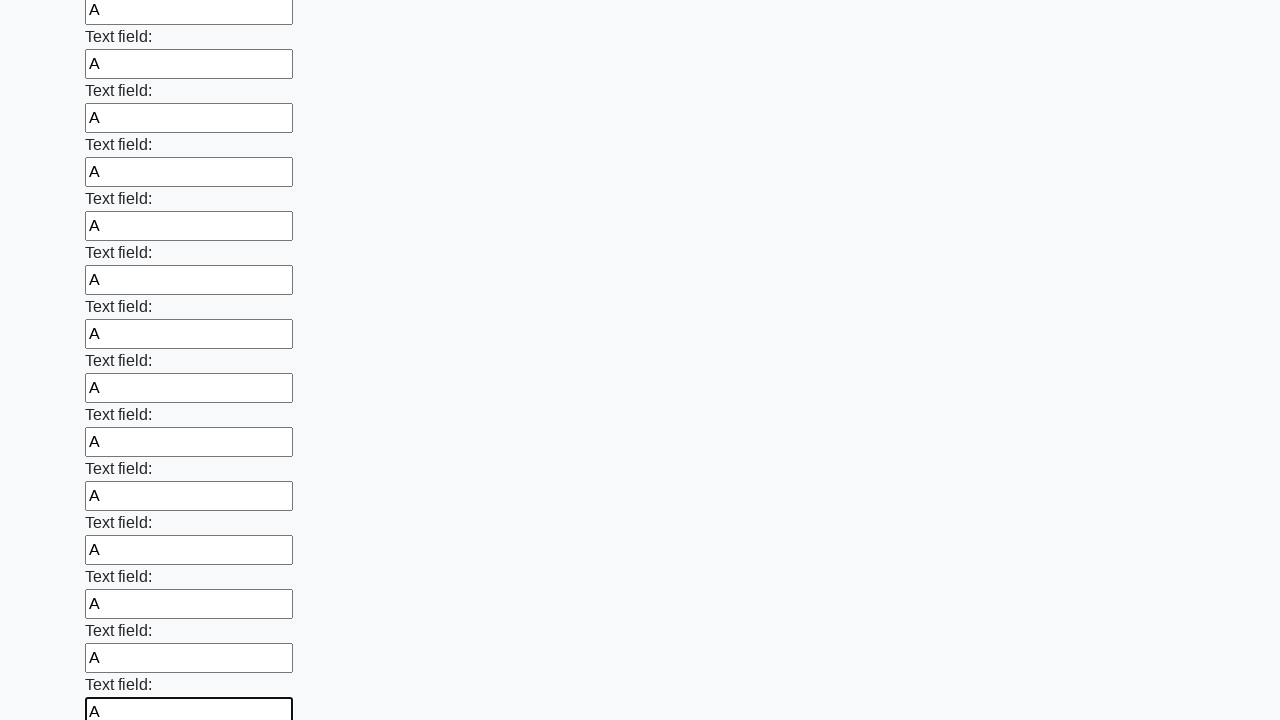

Filled an input field with character 'A' on input >> nth=50
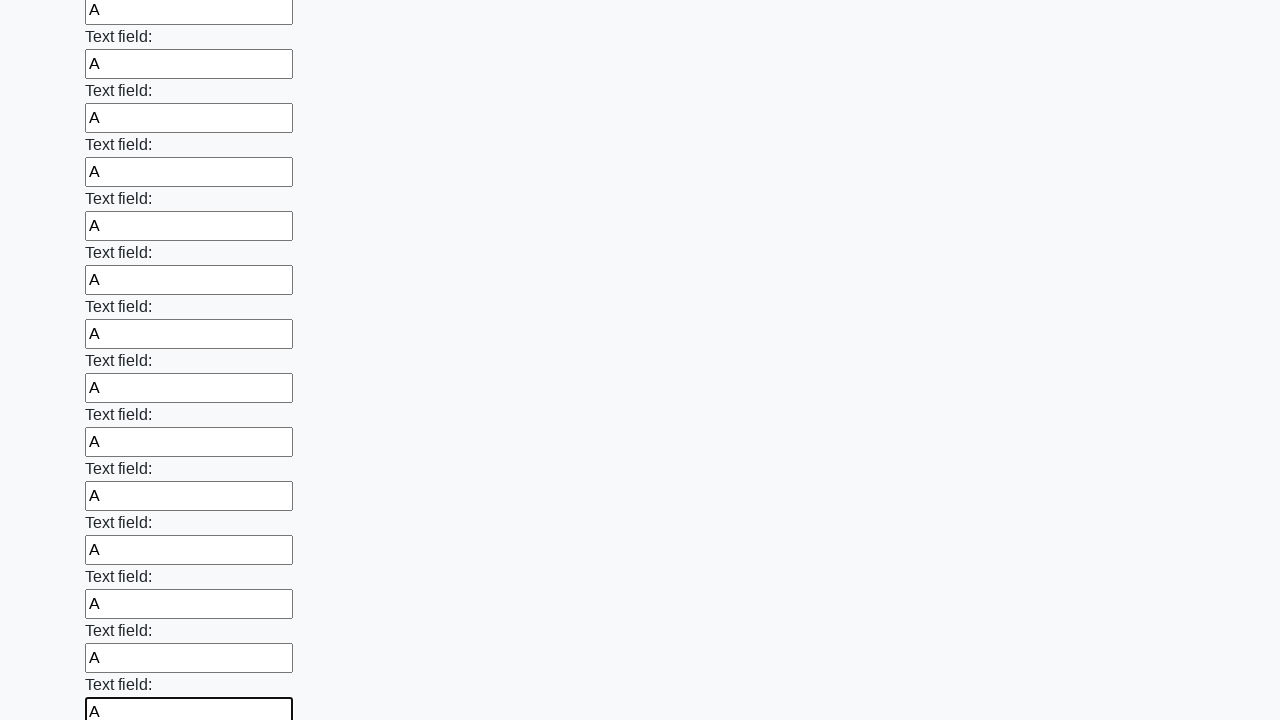

Filled an input field with character 'A' on input >> nth=51
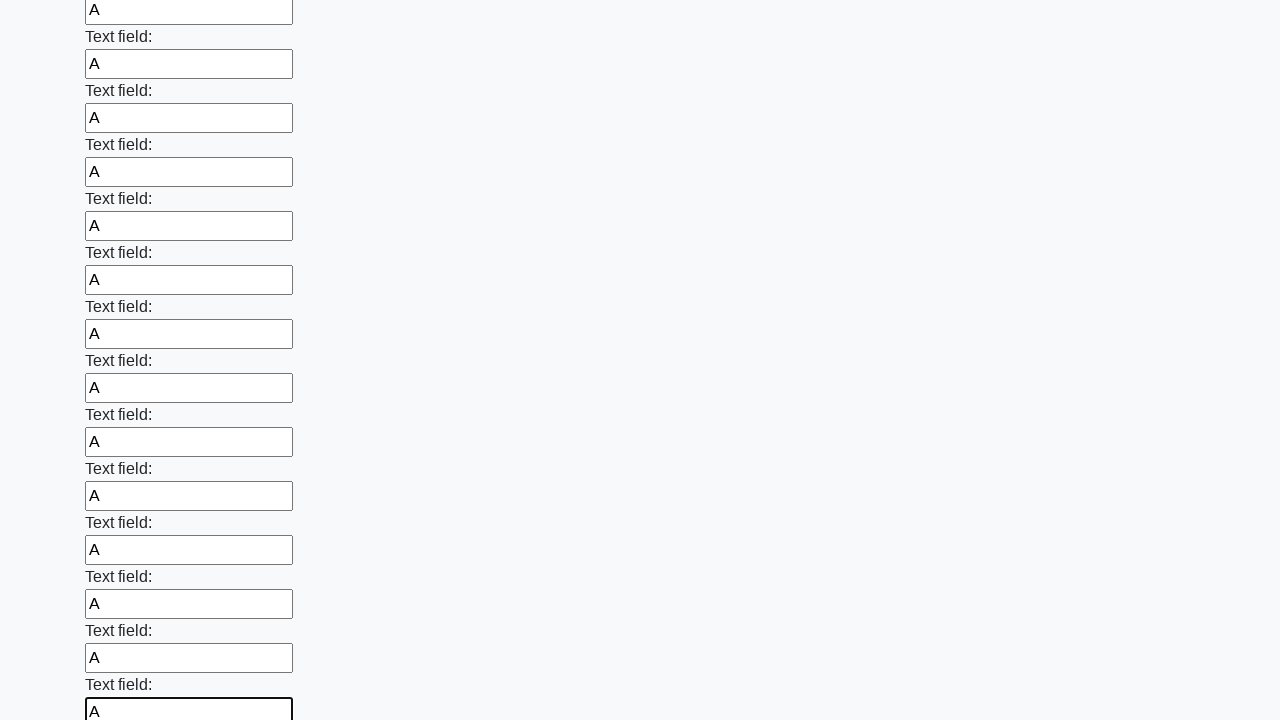

Filled an input field with character 'A' on input >> nth=52
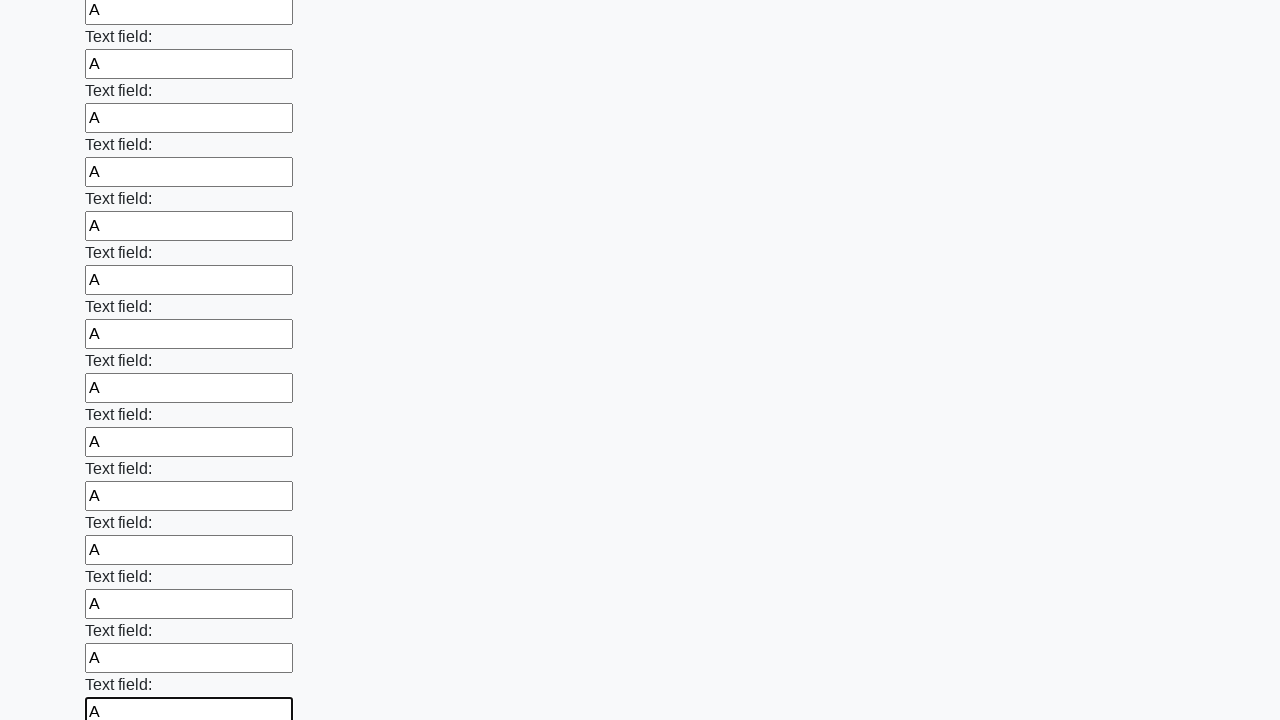

Filled an input field with character 'A' on input >> nth=53
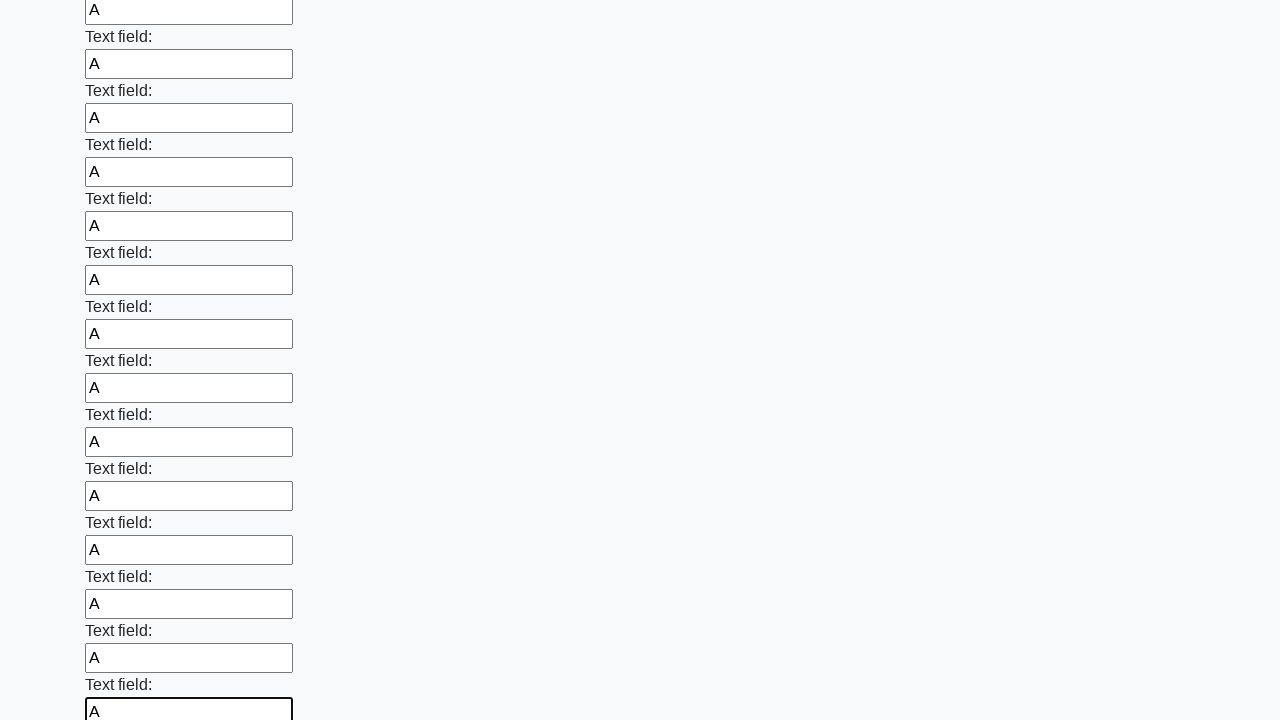

Filled an input field with character 'A' on input >> nth=54
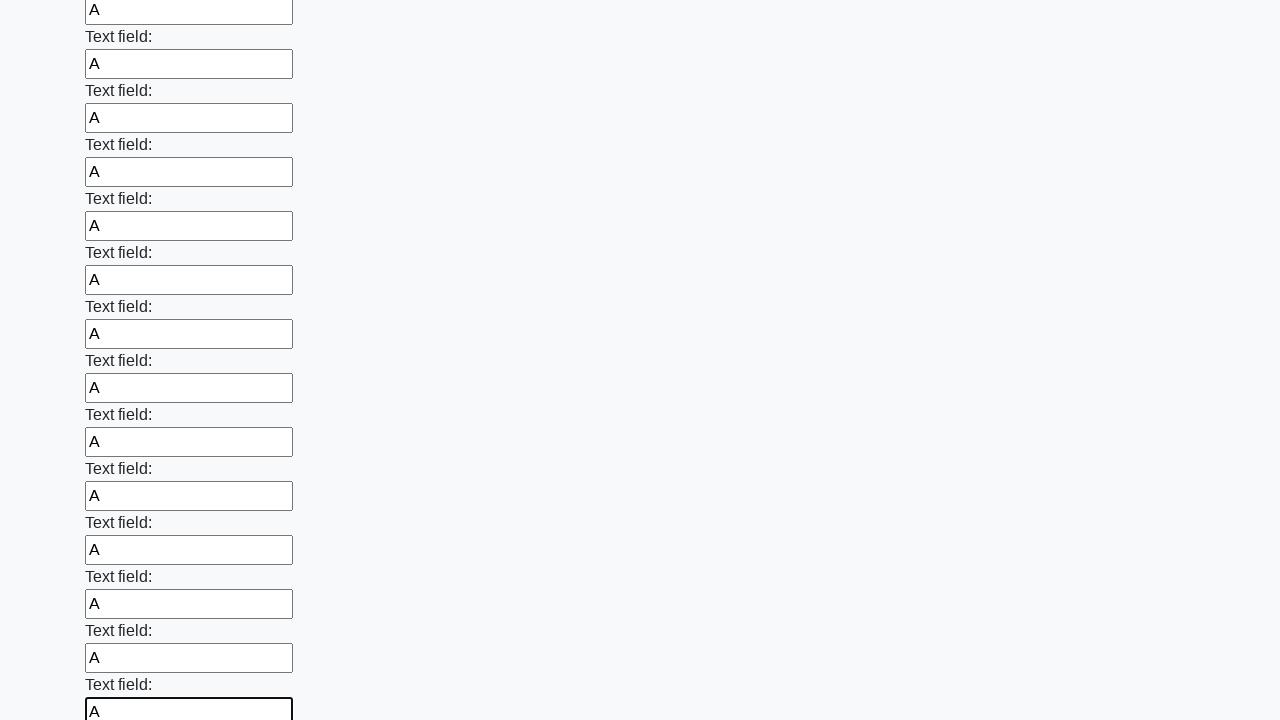

Filled an input field with character 'A' on input >> nth=55
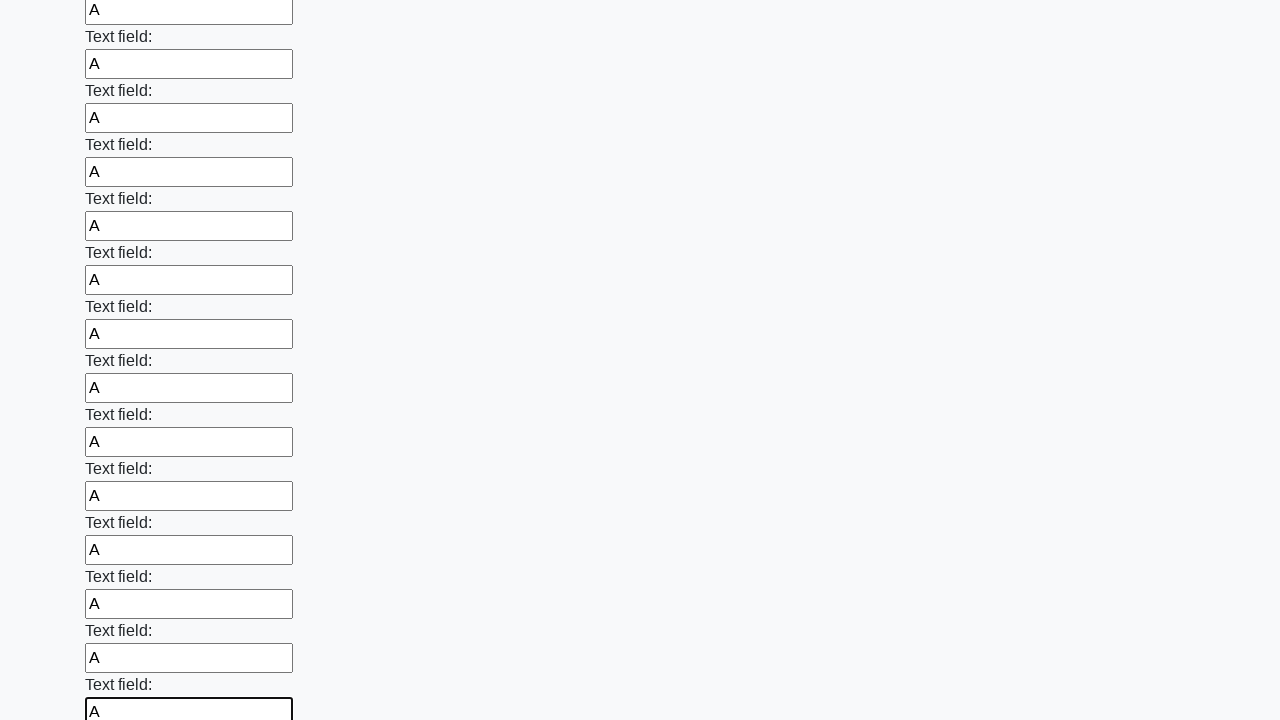

Filled an input field with character 'A' on input >> nth=56
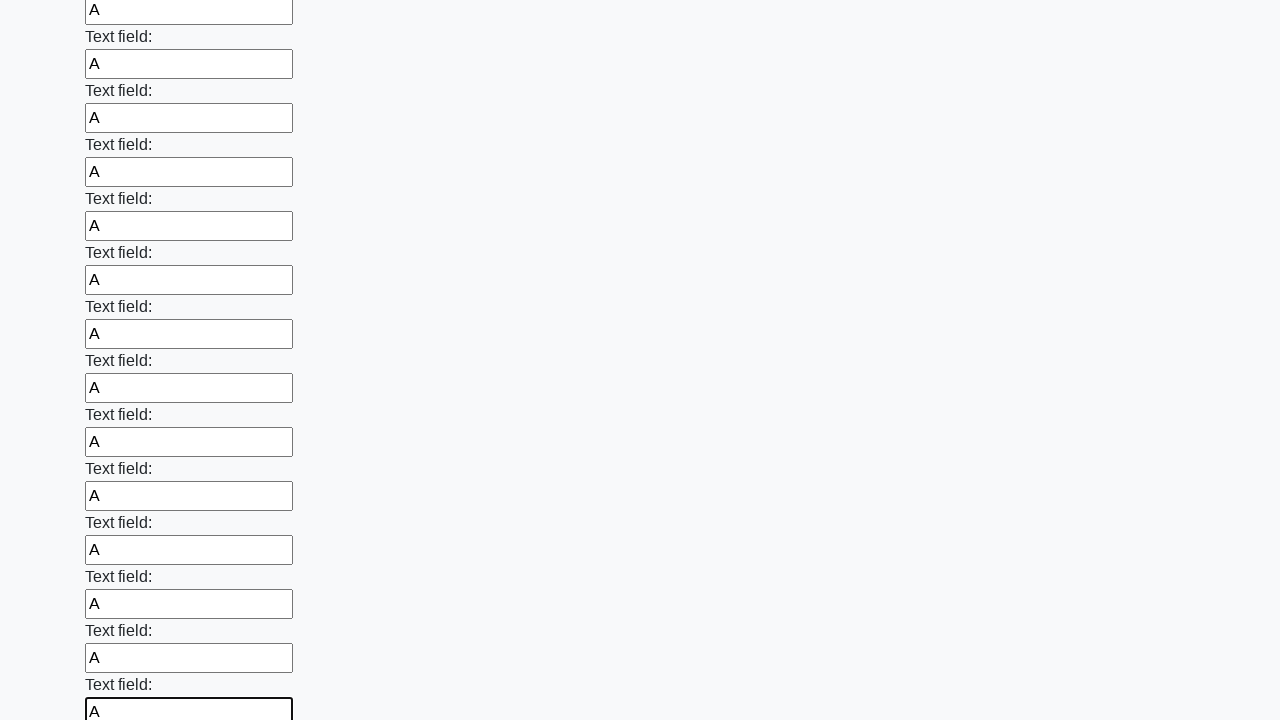

Filled an input field with character 'A' on input >> nth=57
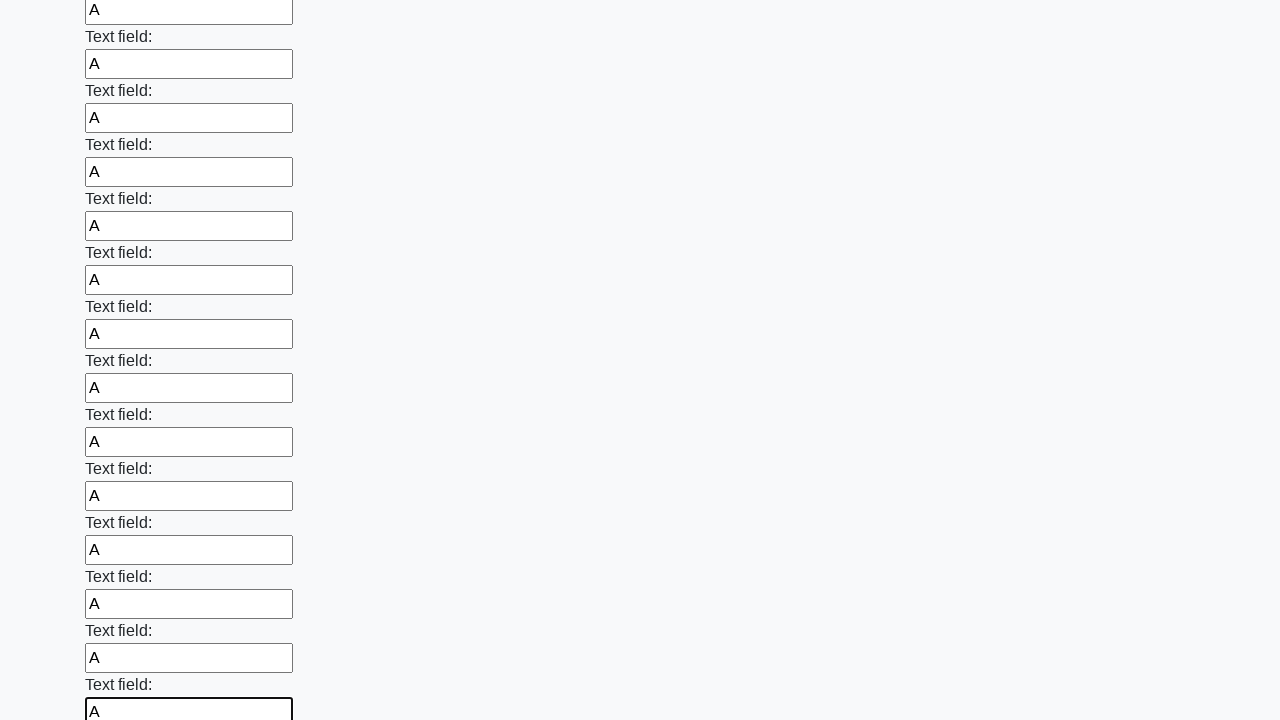

Filled an input field with character 'A' on input >> nth=58
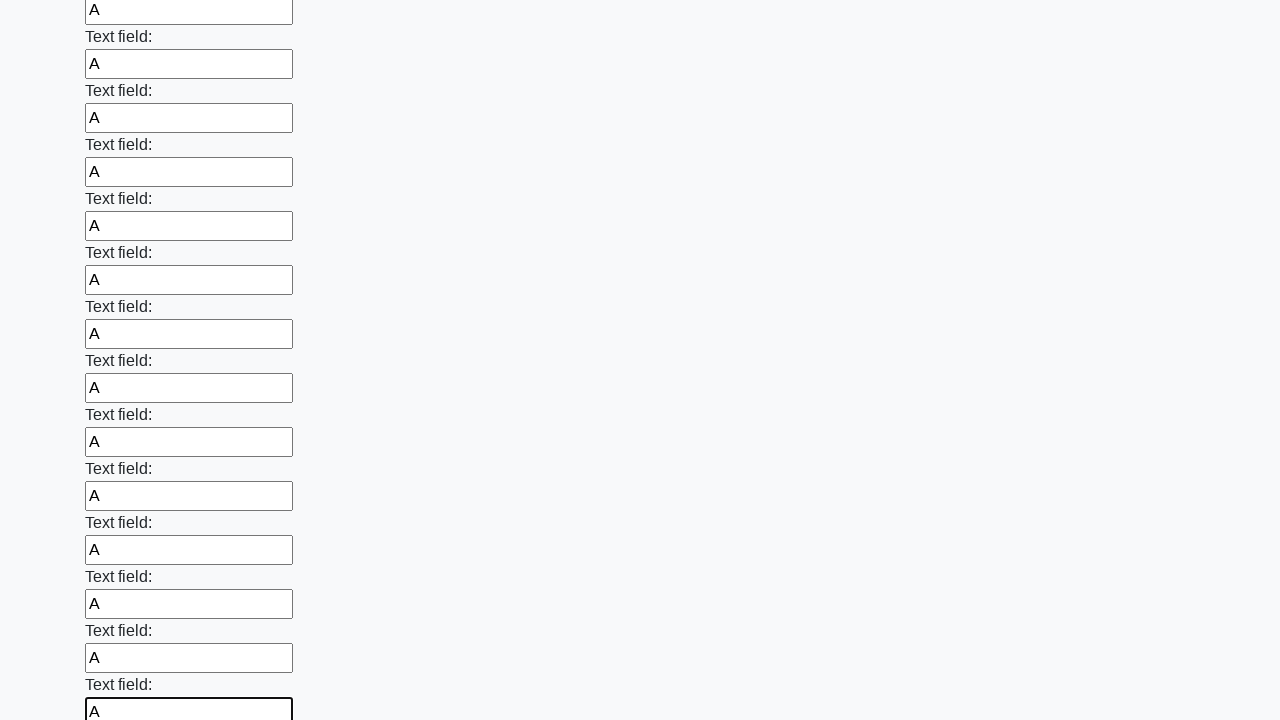

Filled an input field with character 'A' on input >> nth=59
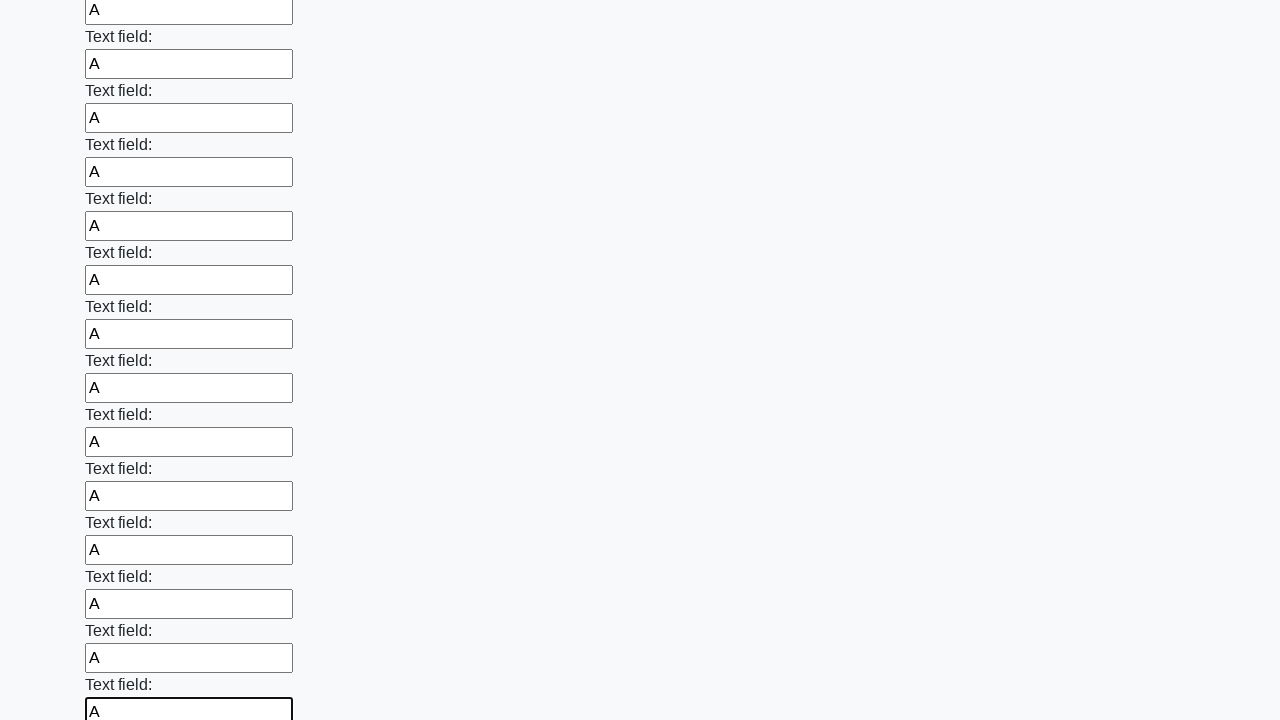

Filled an input field with character 'A' on input >> nth=60
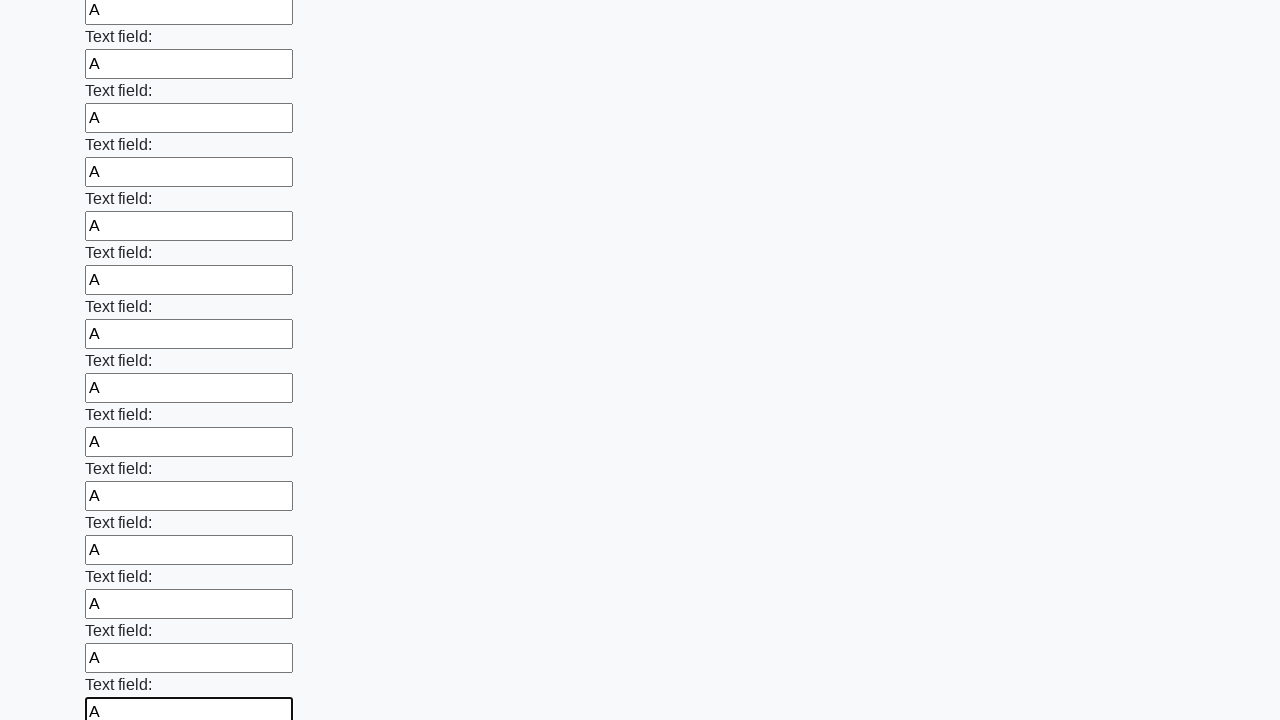

Filled an input field with character 'A' on input >> nth=61
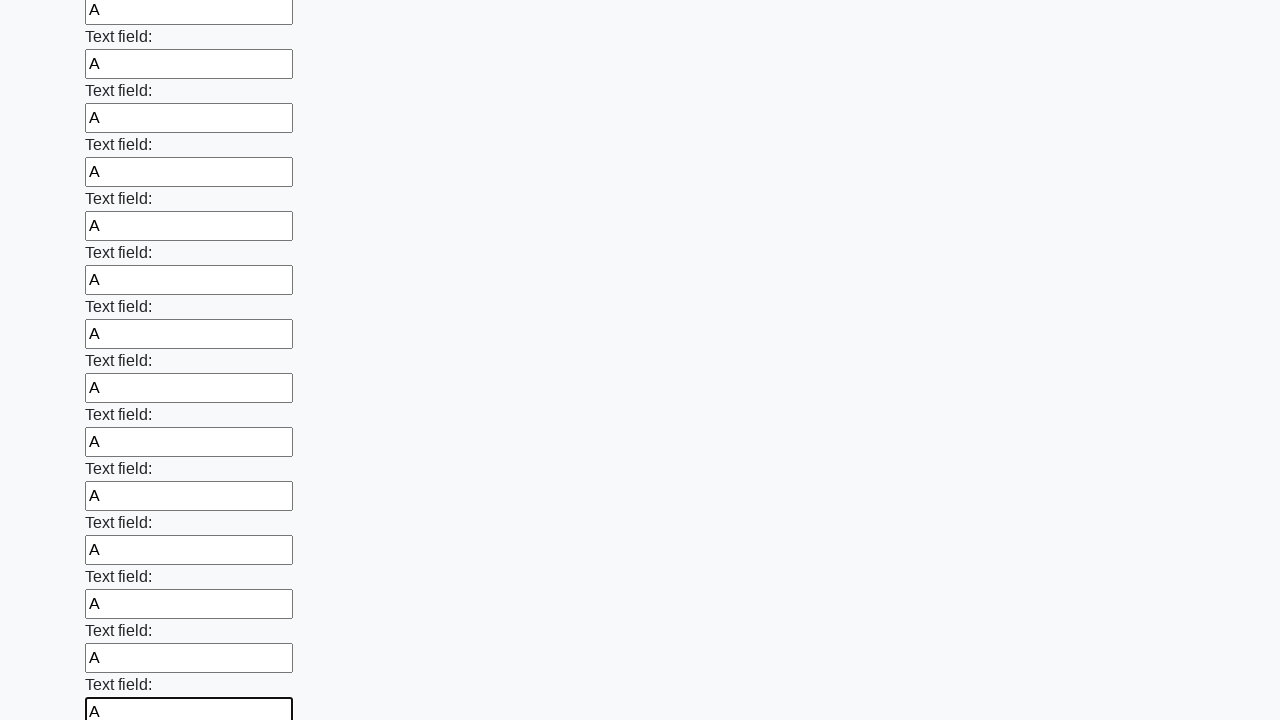

Filled an input field with character 'A' on input >> nth=62
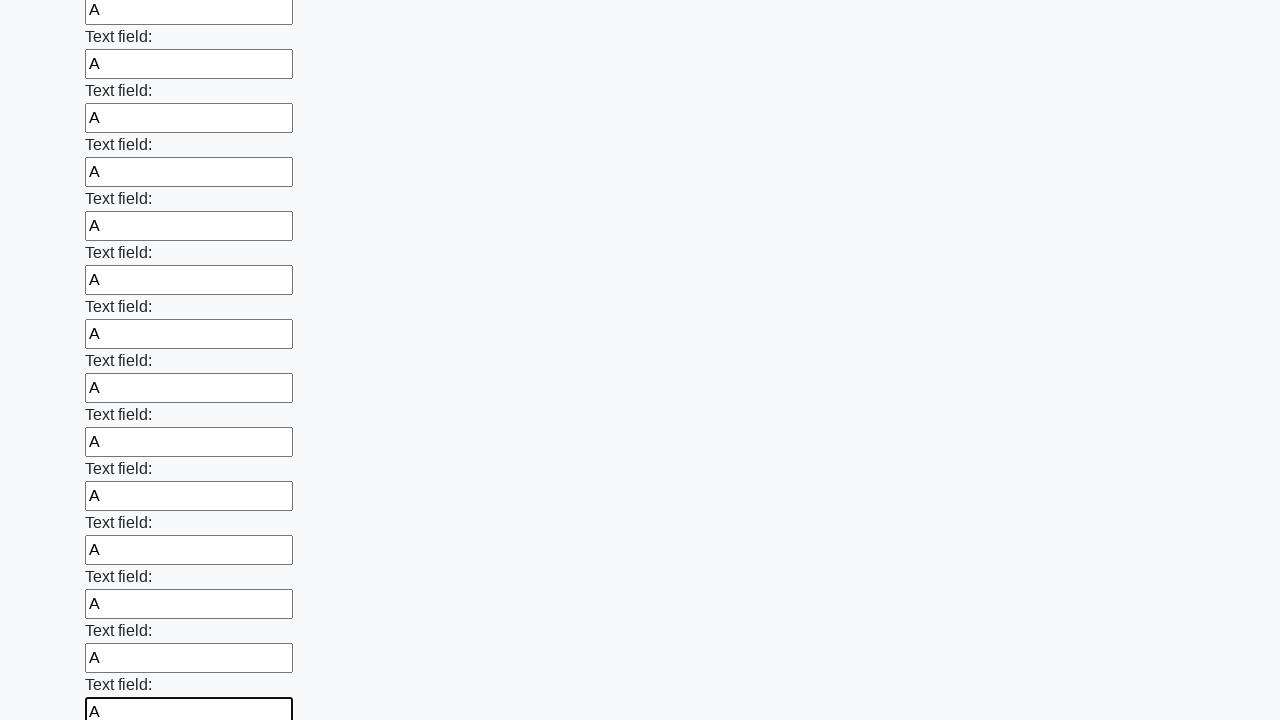

Filled an input field with character 'A' on input >> nth=63
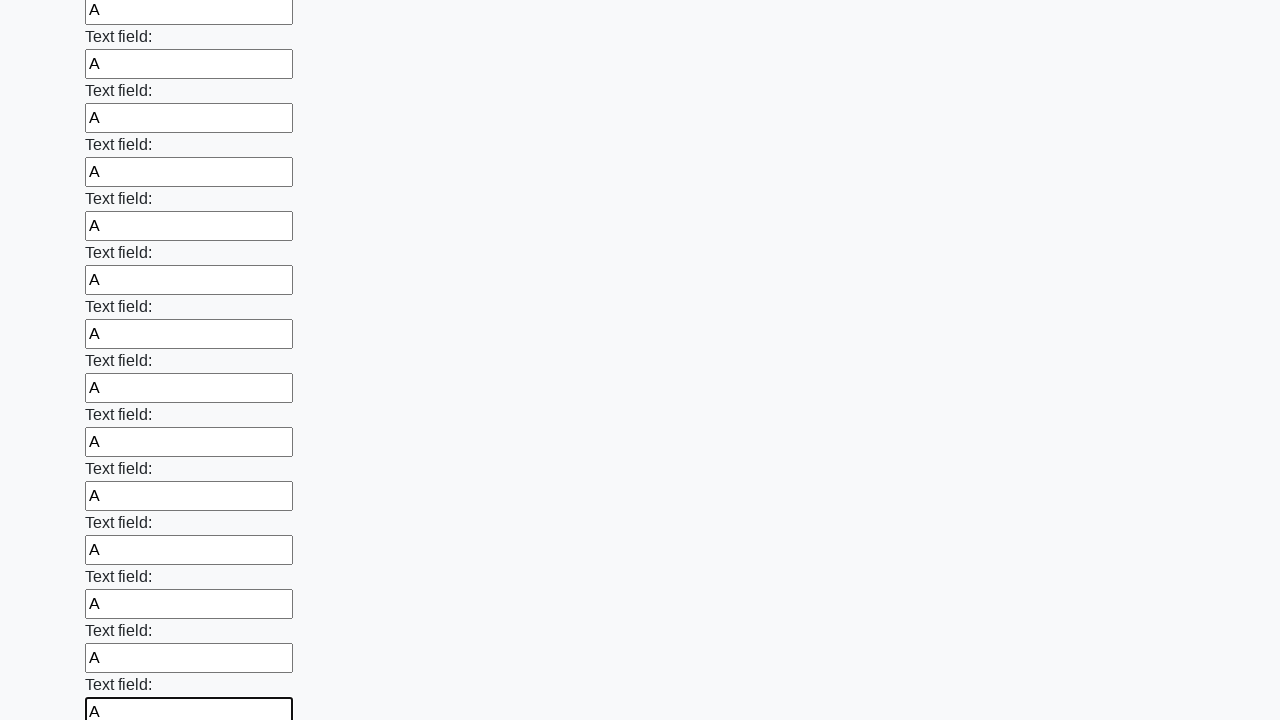

Filled an input field with character 'A' on input >> nth=64
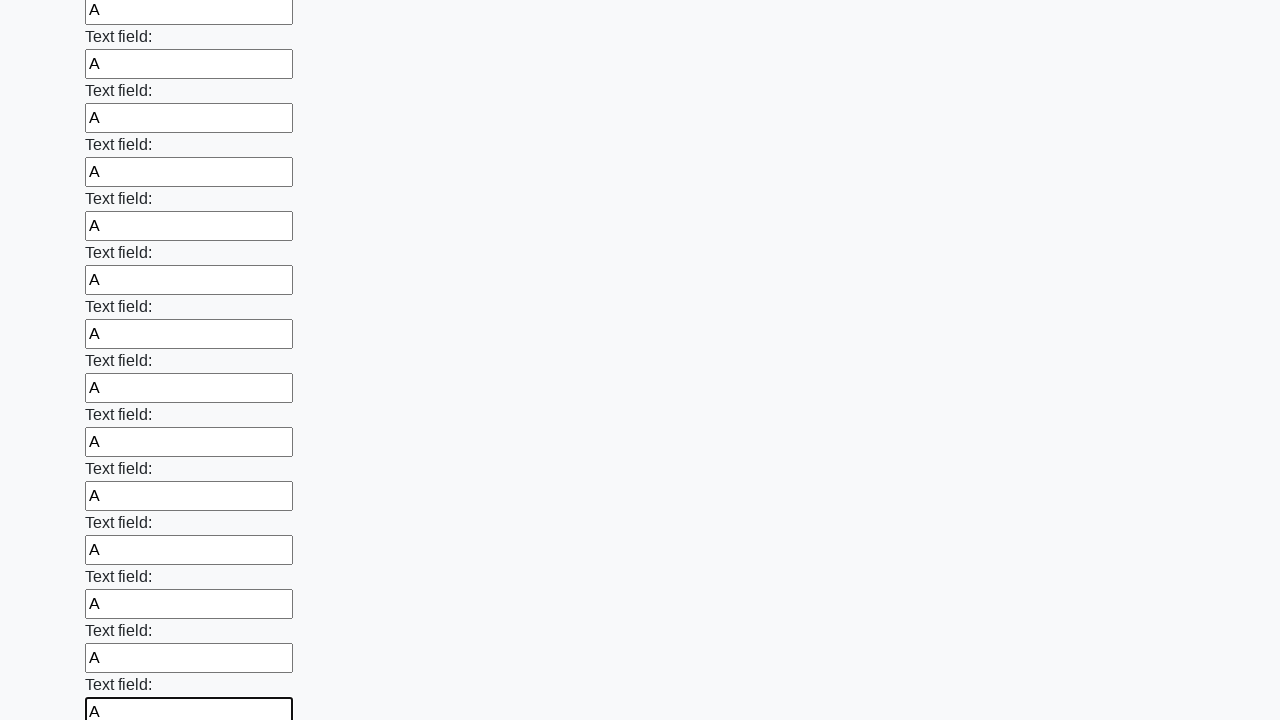

Filled an input field with character 'A' on input >> nth=65
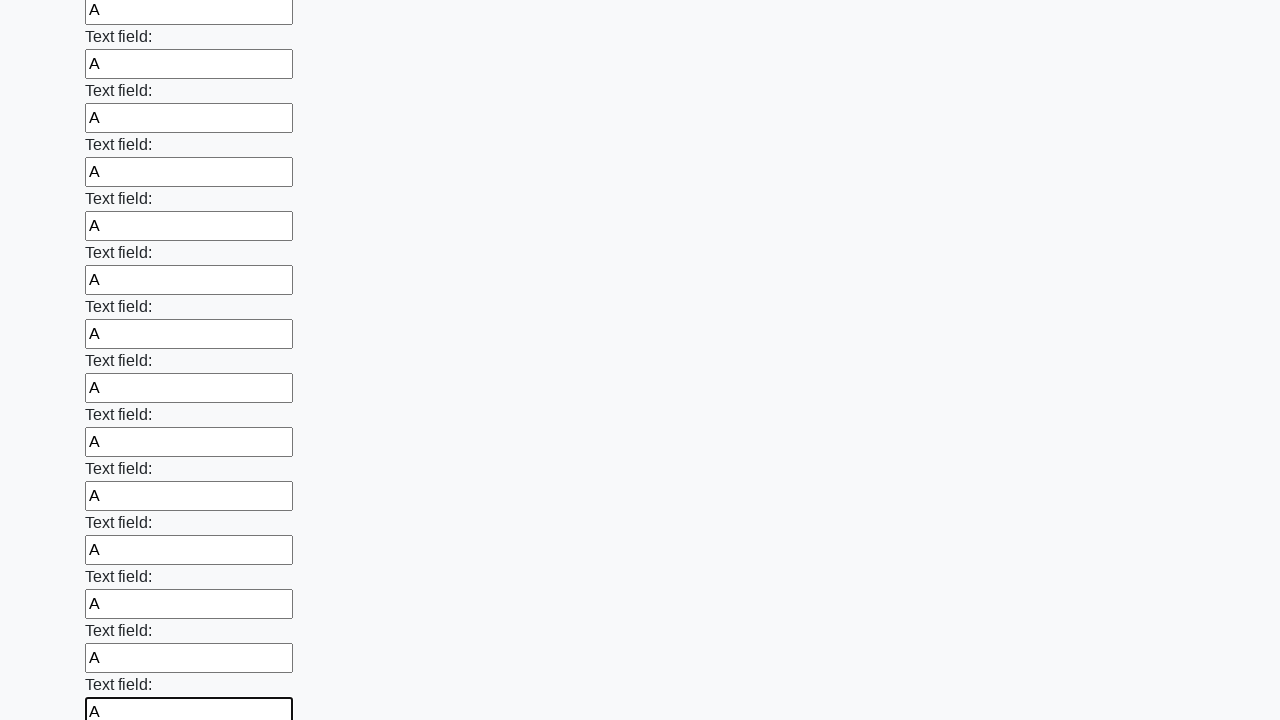

Filled an input field with character 'A' on input >> nth=66
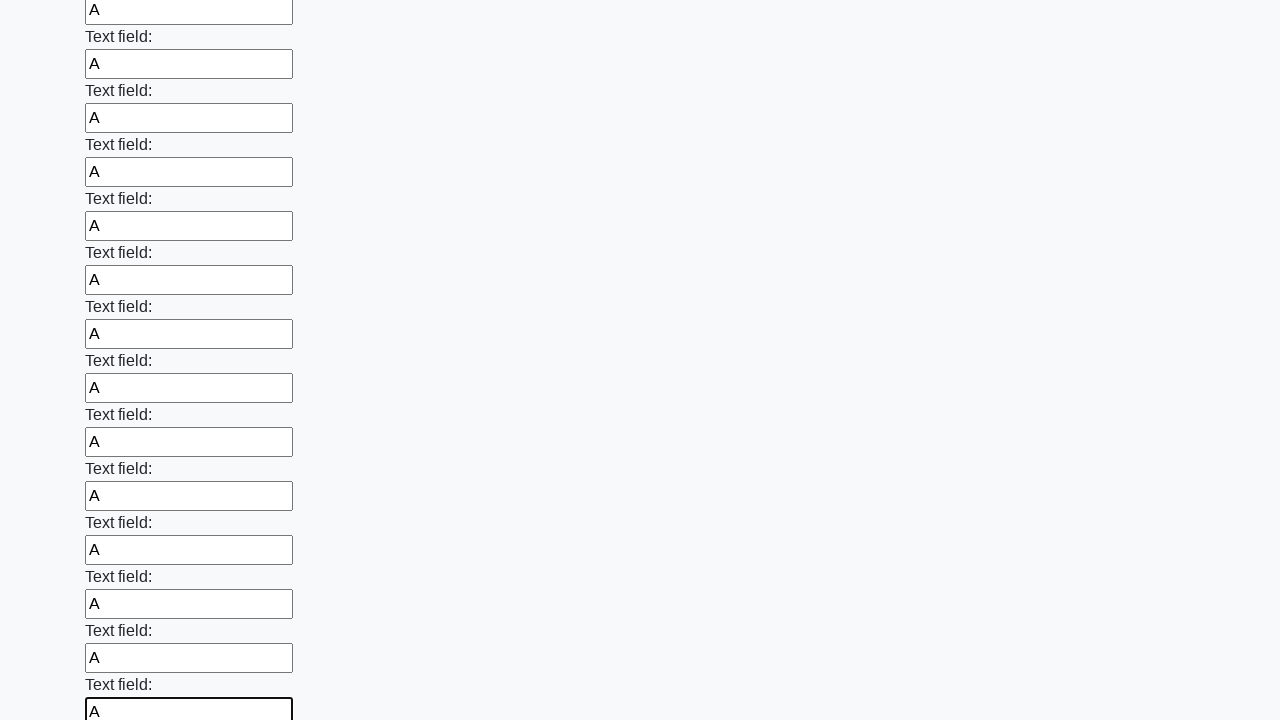

Filled an input field with character 'A' on input >> nth=67
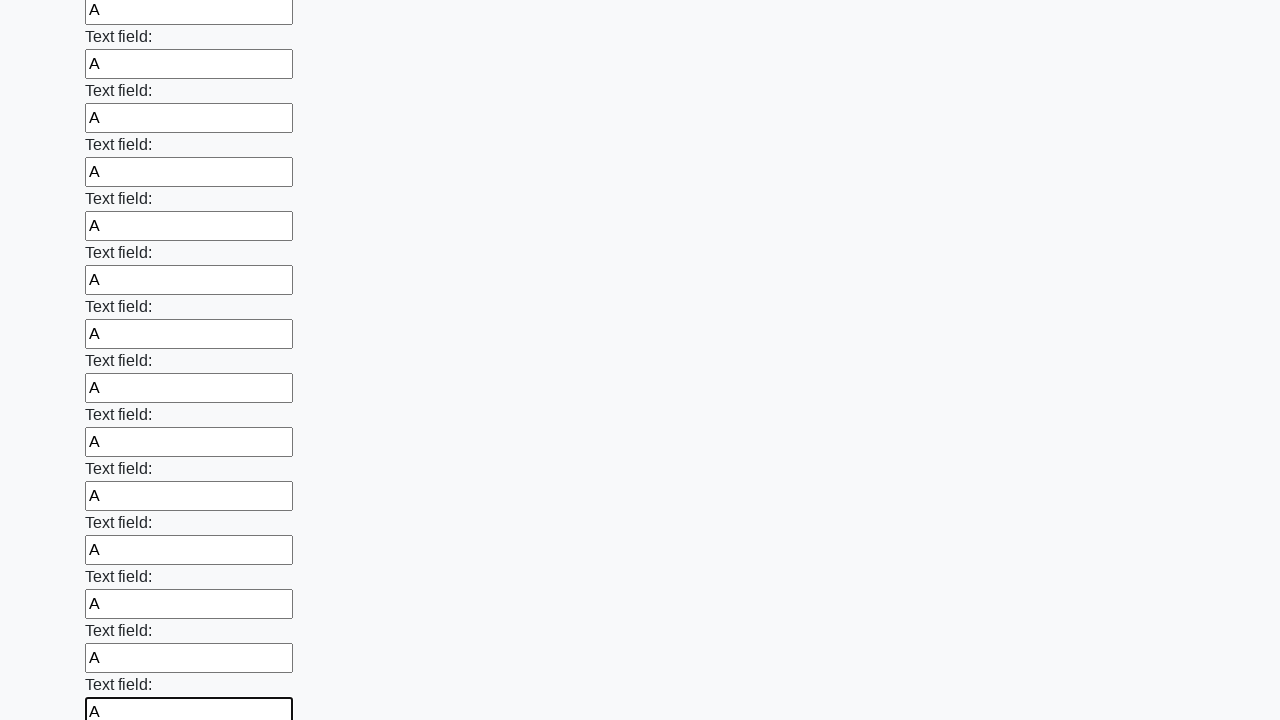

Filled an input field with character 'A' on input >> nth=68
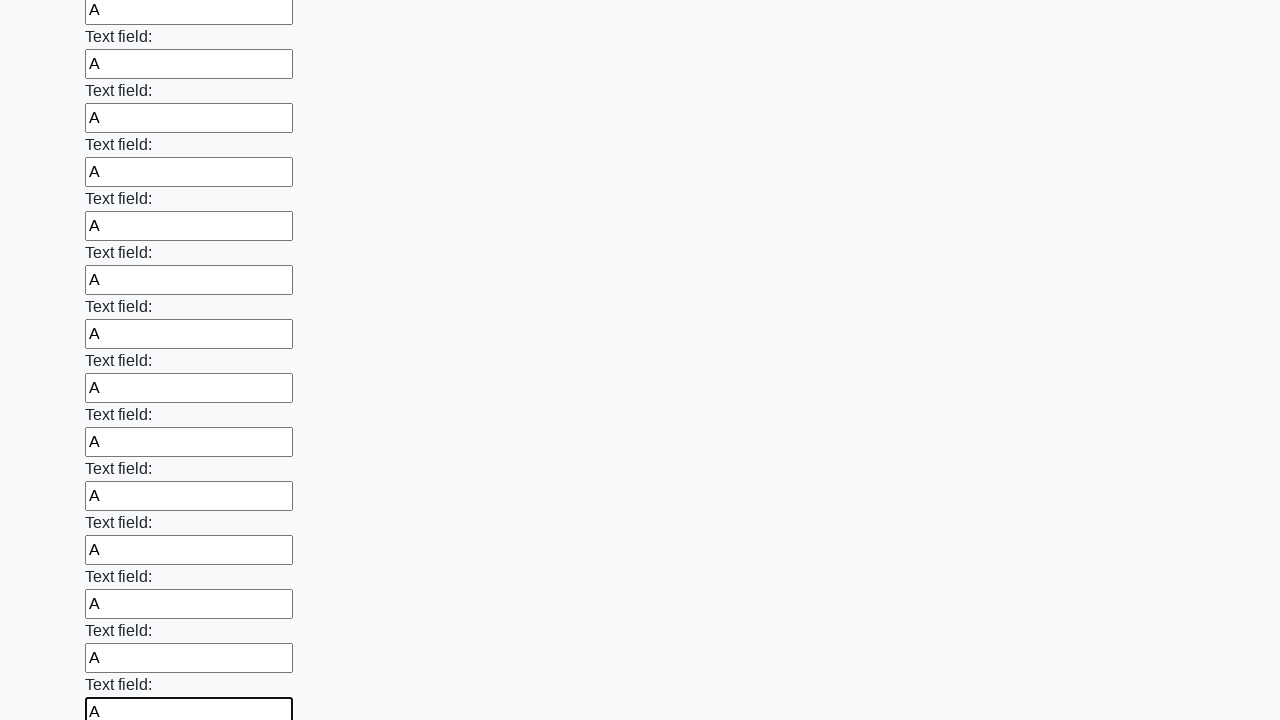

Filled an input field with character 'A' on input >> nth=69
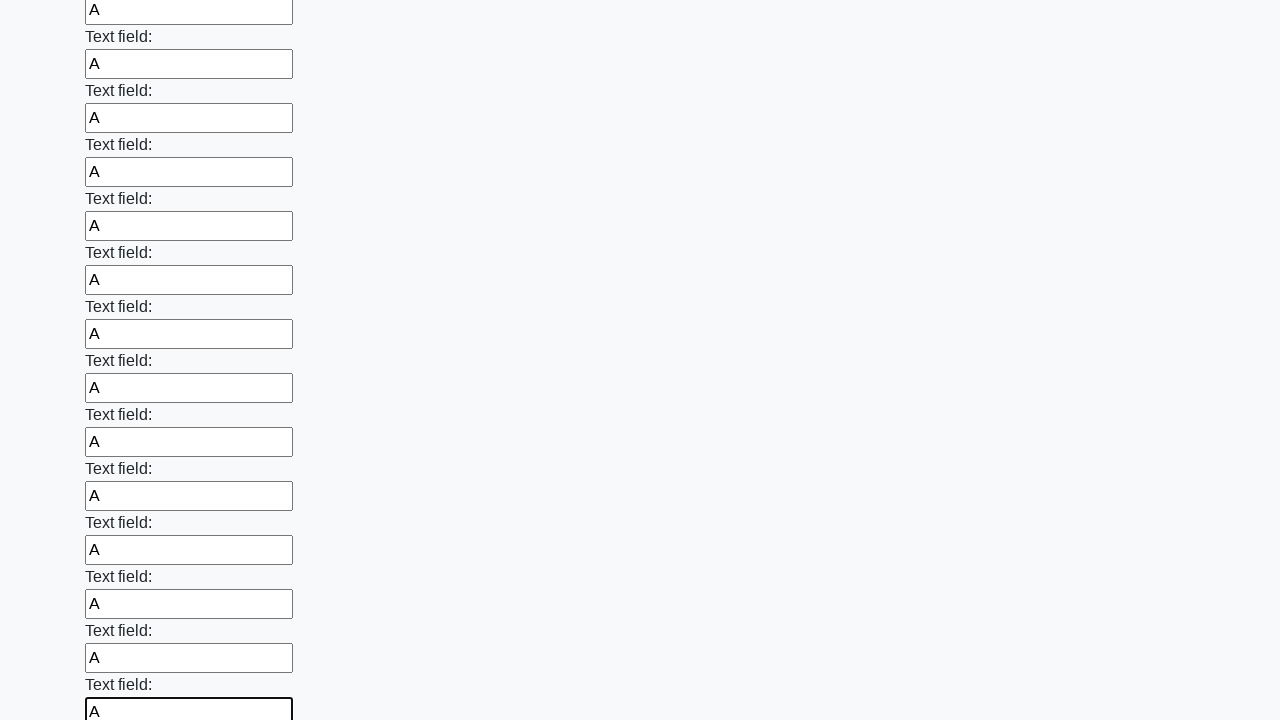

Filled an input field with character 'A' on input >> nth=70
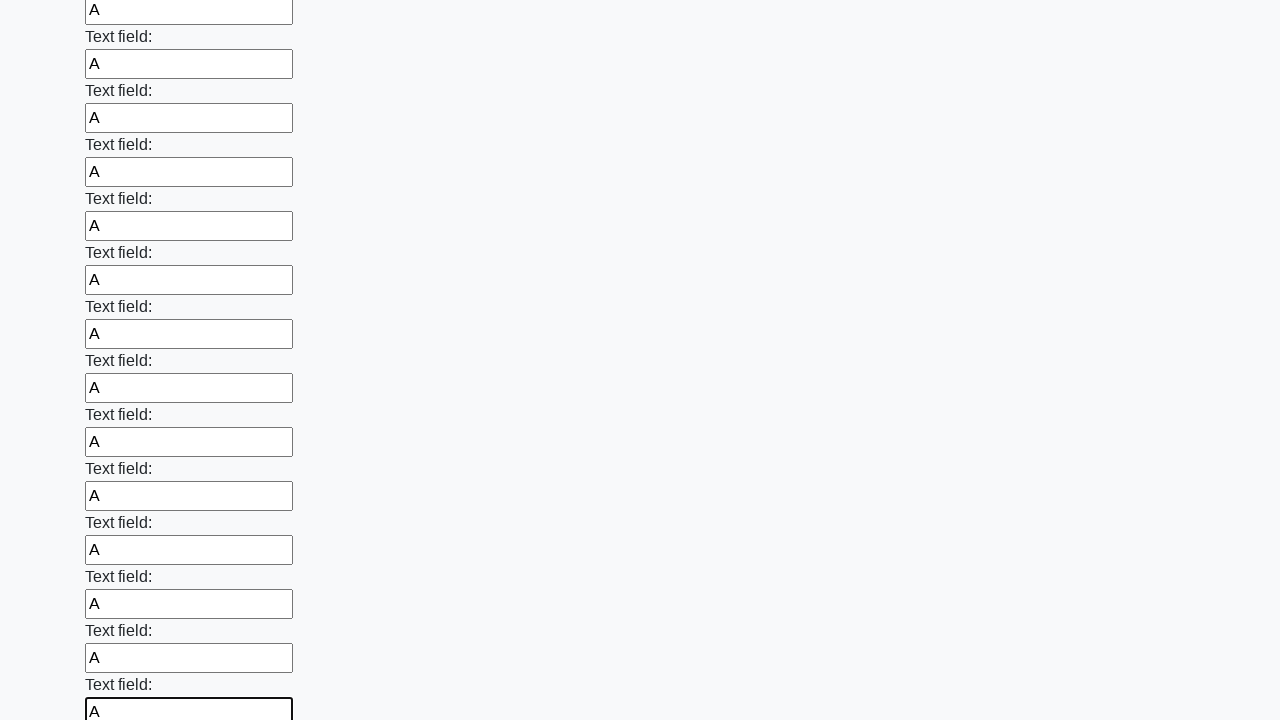

Filled an input field with character 'A' on input >> nth=71
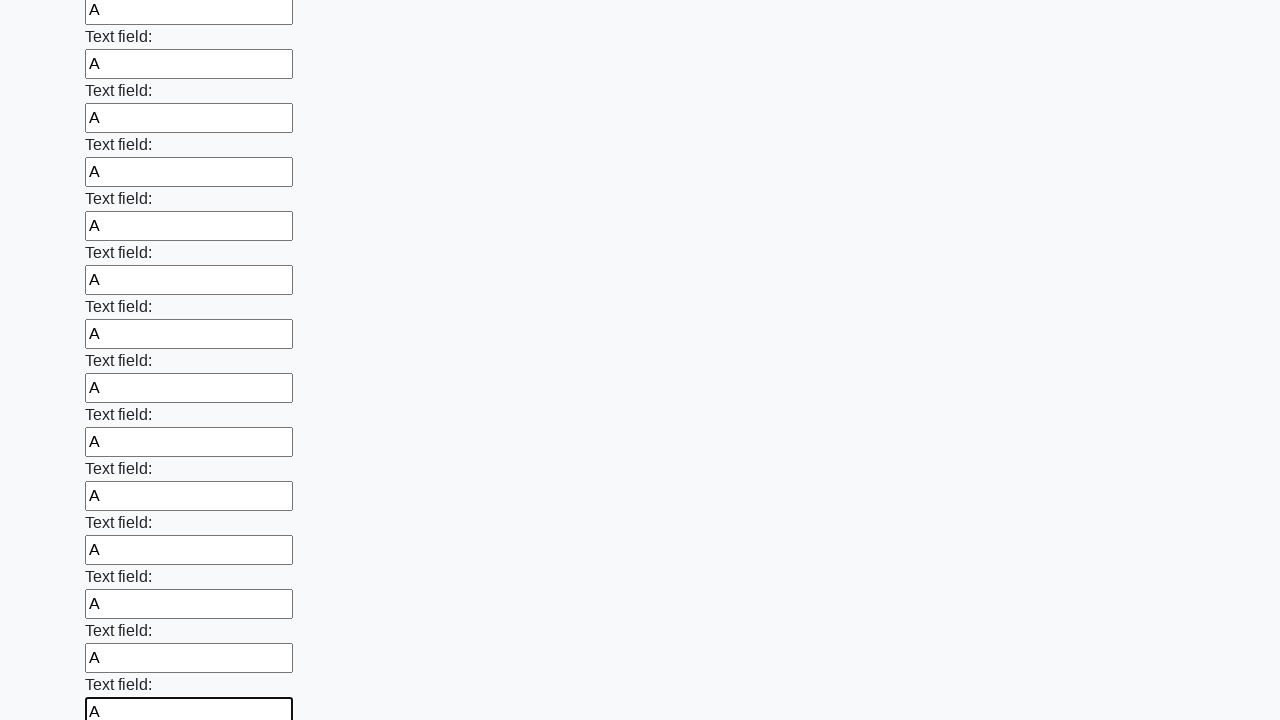

Filled an input field with character 'A' on input >> nth=72
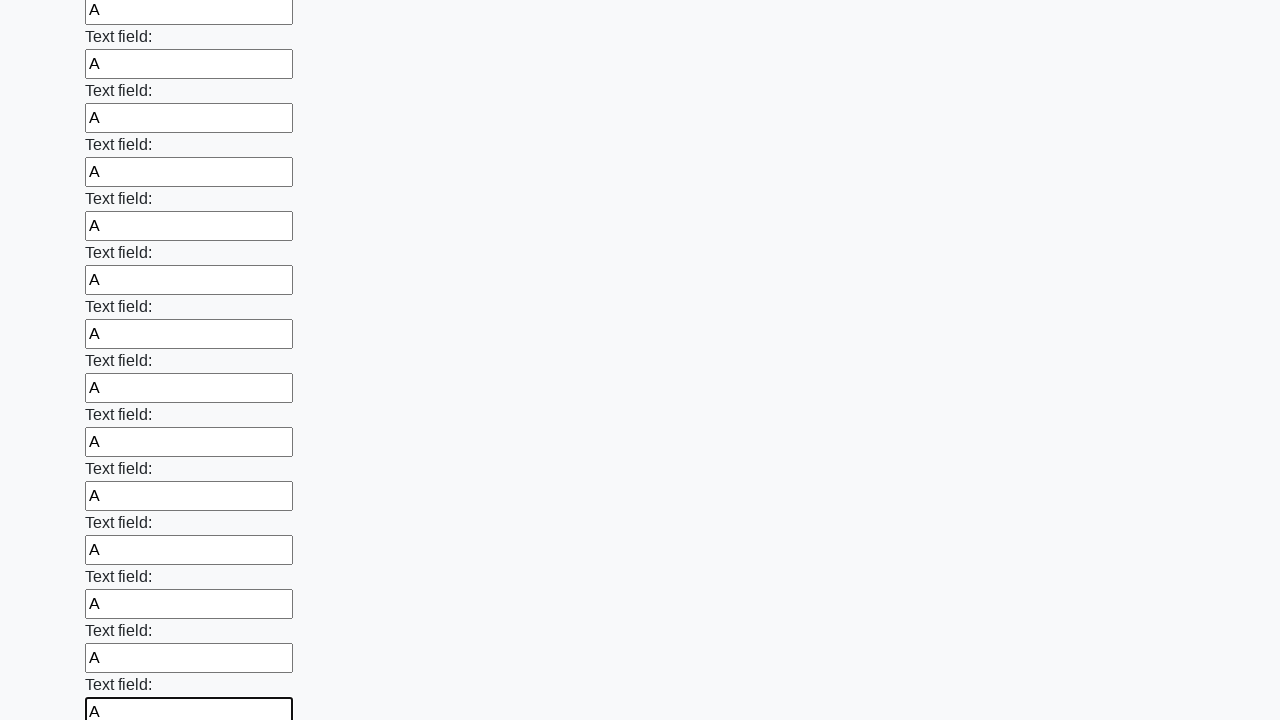

Filled an input field with character 'A' on input >> nth=73
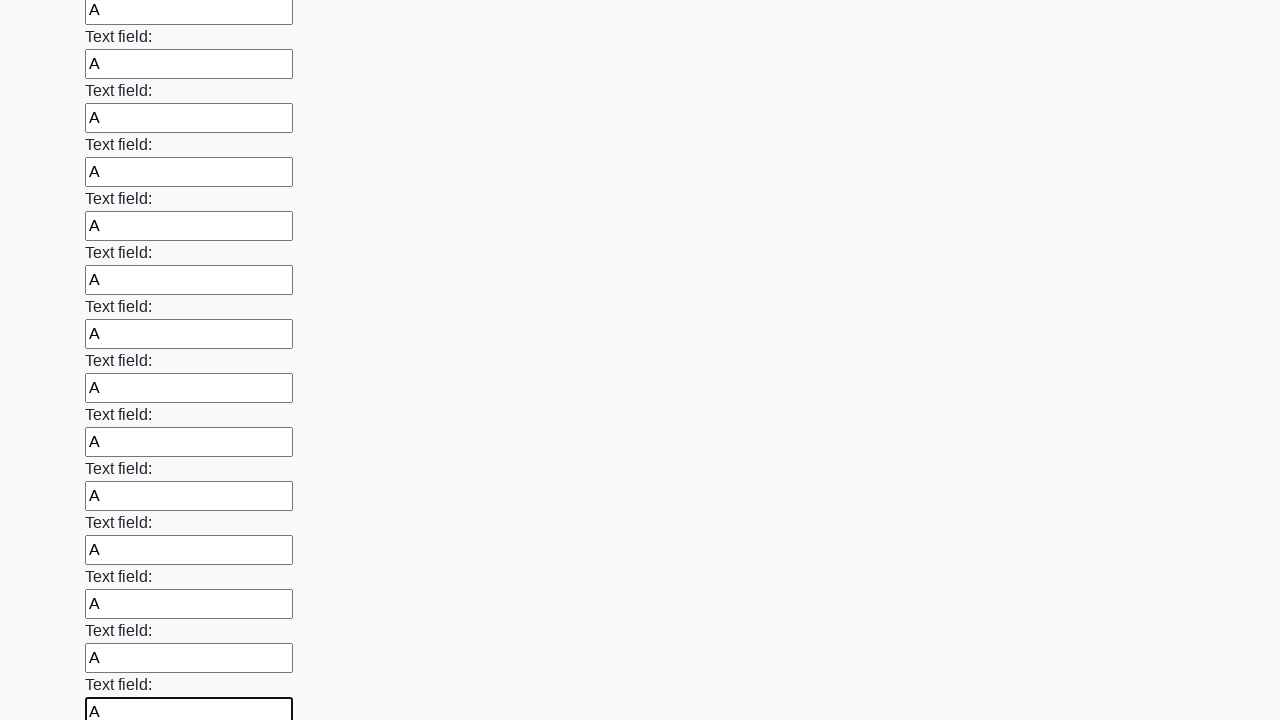

Filled an input field with character 'A' on input >> nth=74
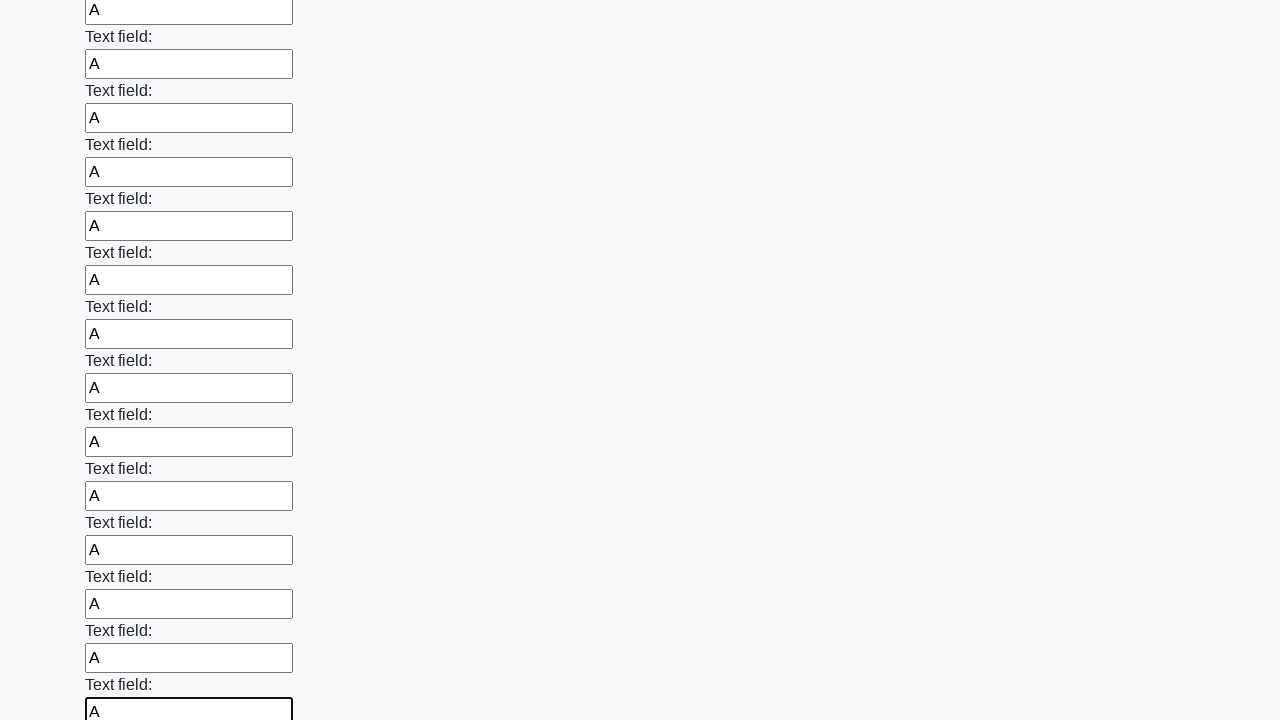

Filled an input field with character 'A' on input >> nth=75
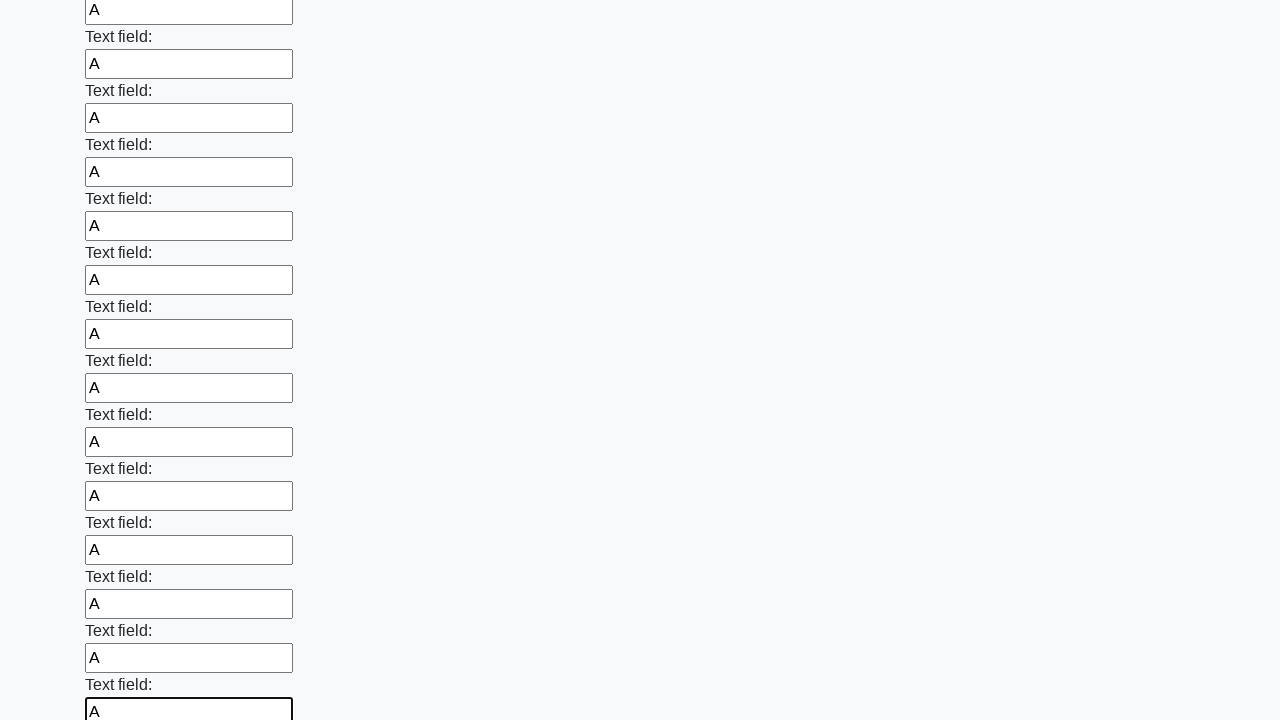

Filled an input field with character 'A' on input >> nth=76
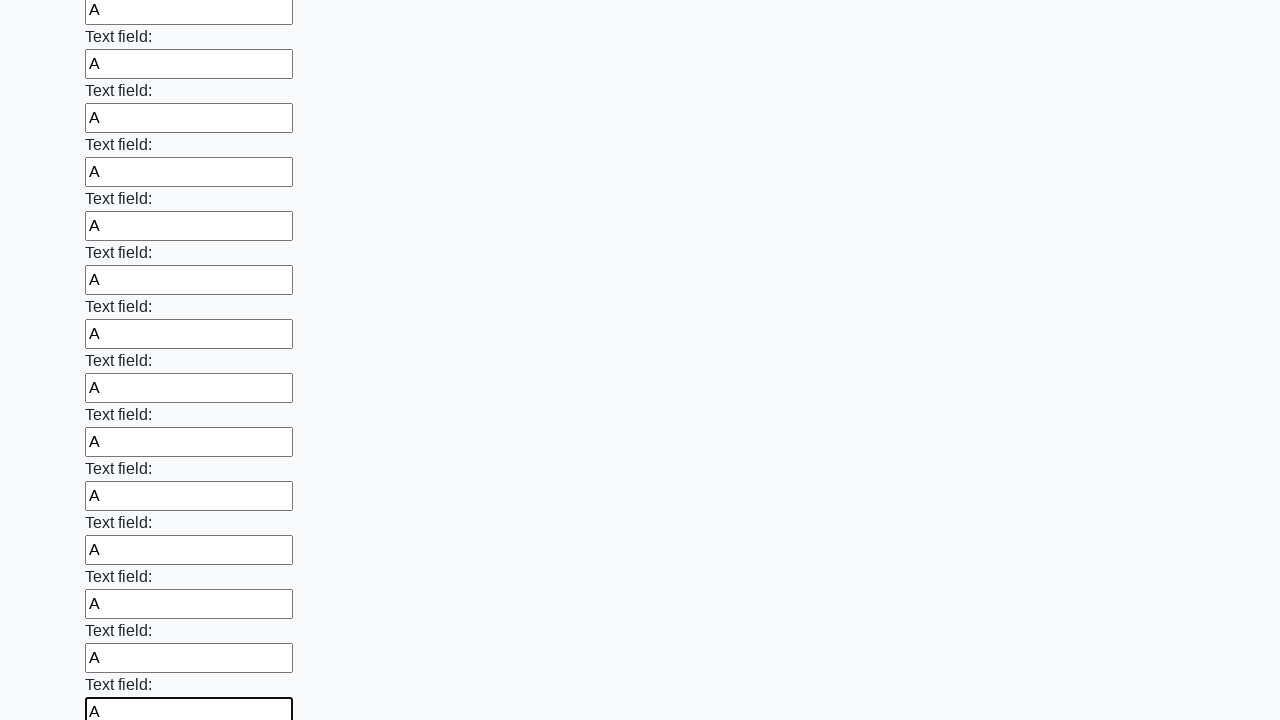

Filled an input field with character 'A' on input >> nth=77
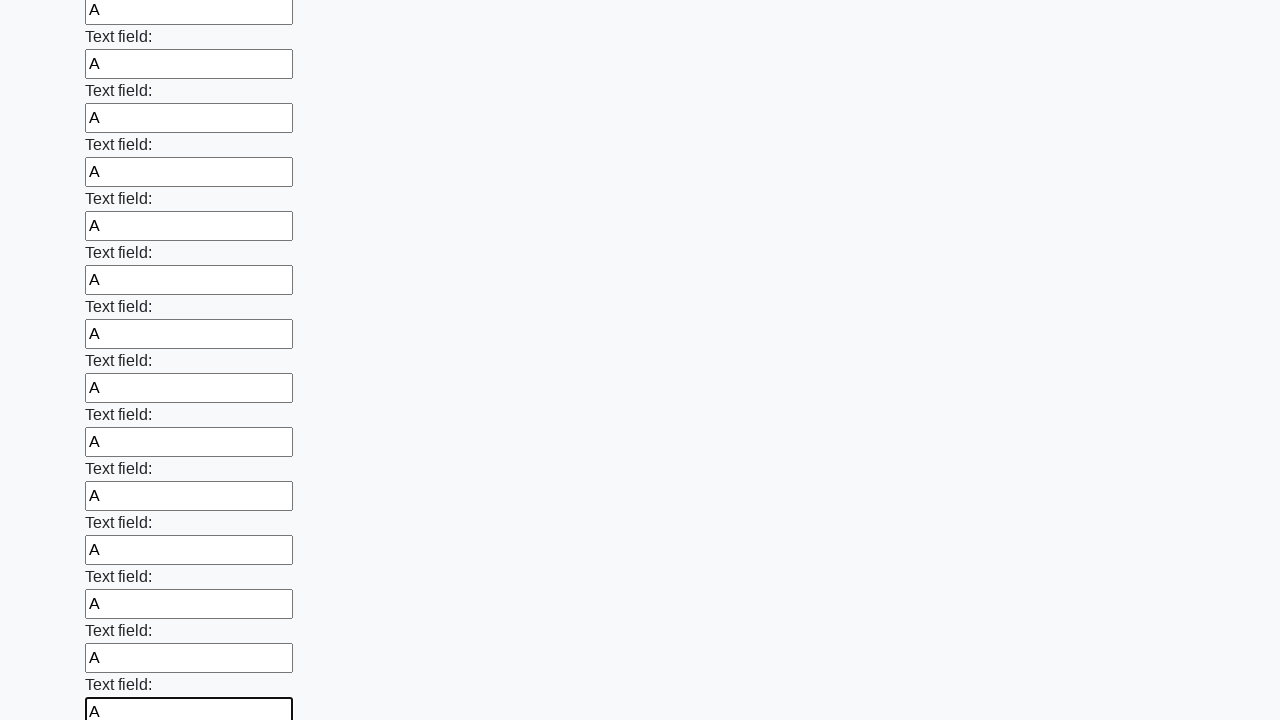

Filled an input field with character 'A' on input >> nth=78
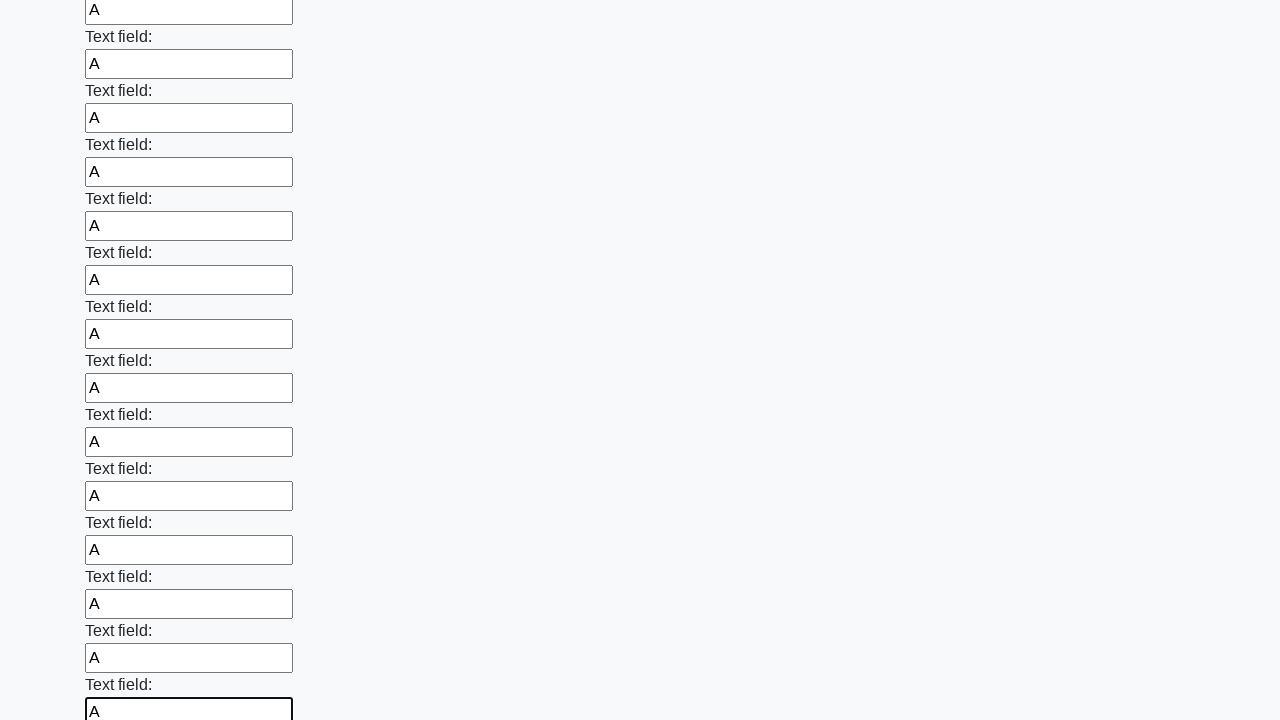

Filled an input field with character 'A' on input >> nth=79
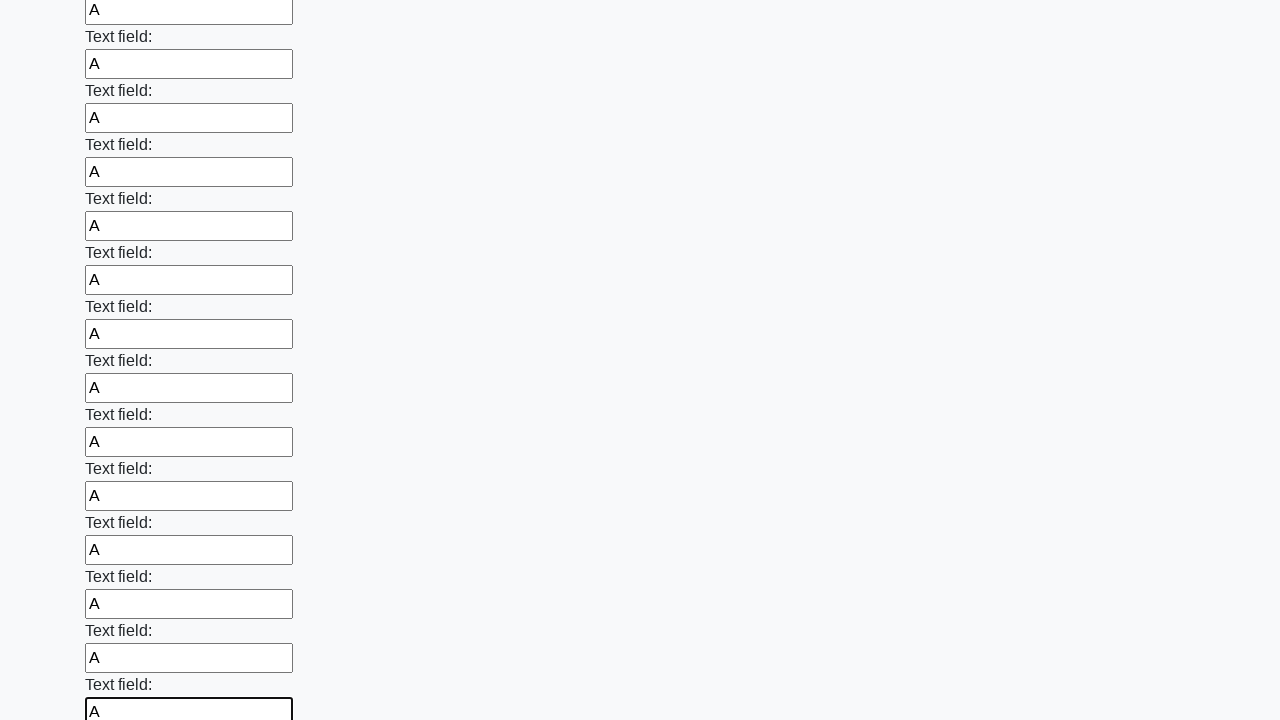

Filled an input field with character 'A' on input >> nth=80
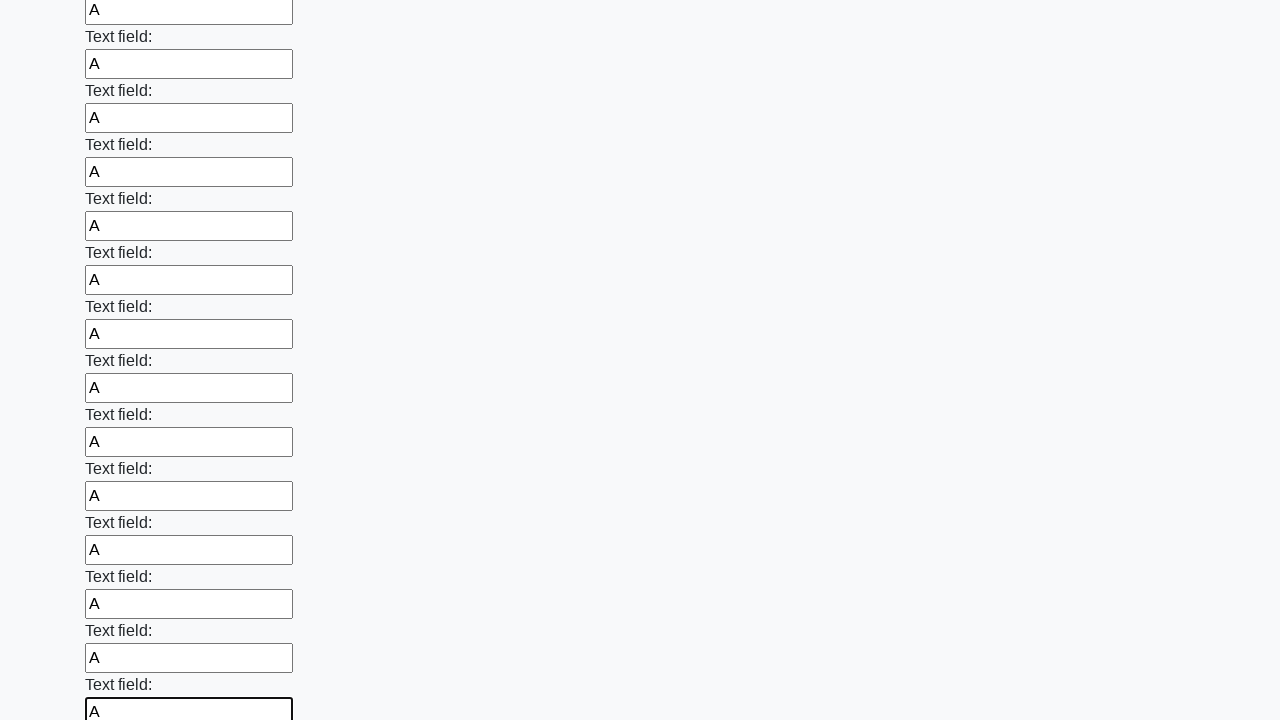

Filled an input field with character 'A' on input >> nth=81
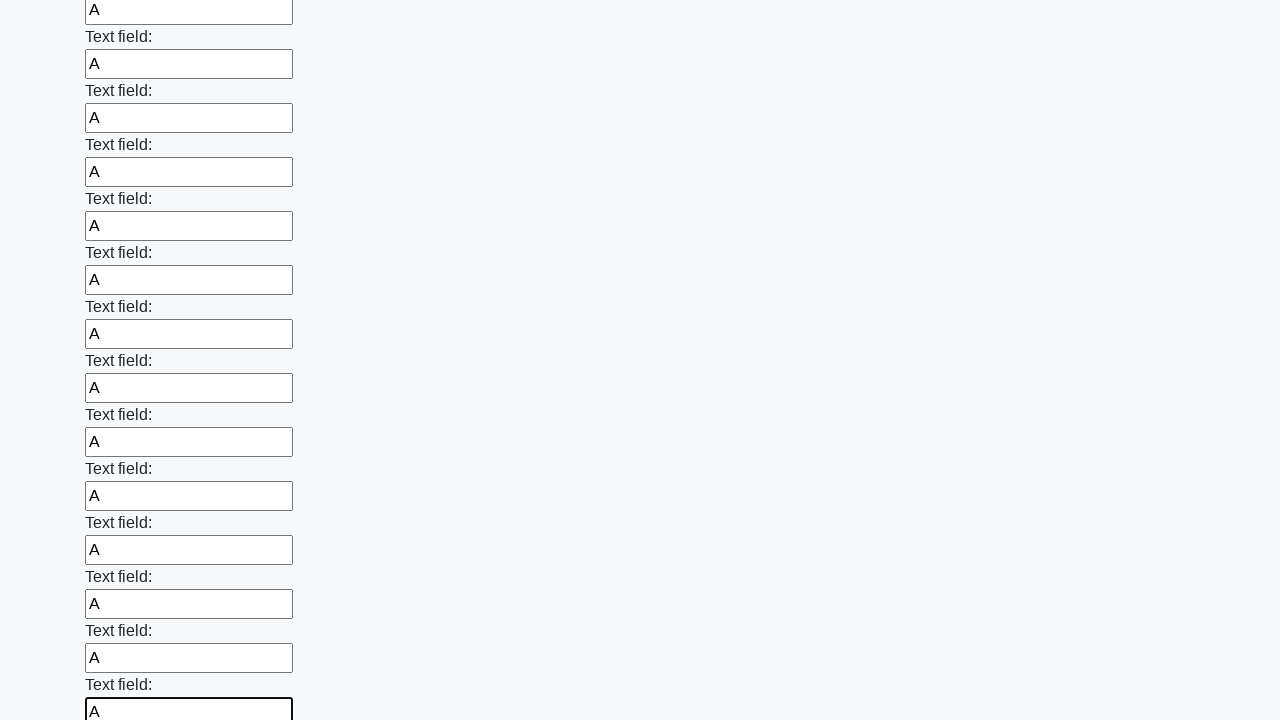

Filled an input field with character 'A' on input >> nth=82
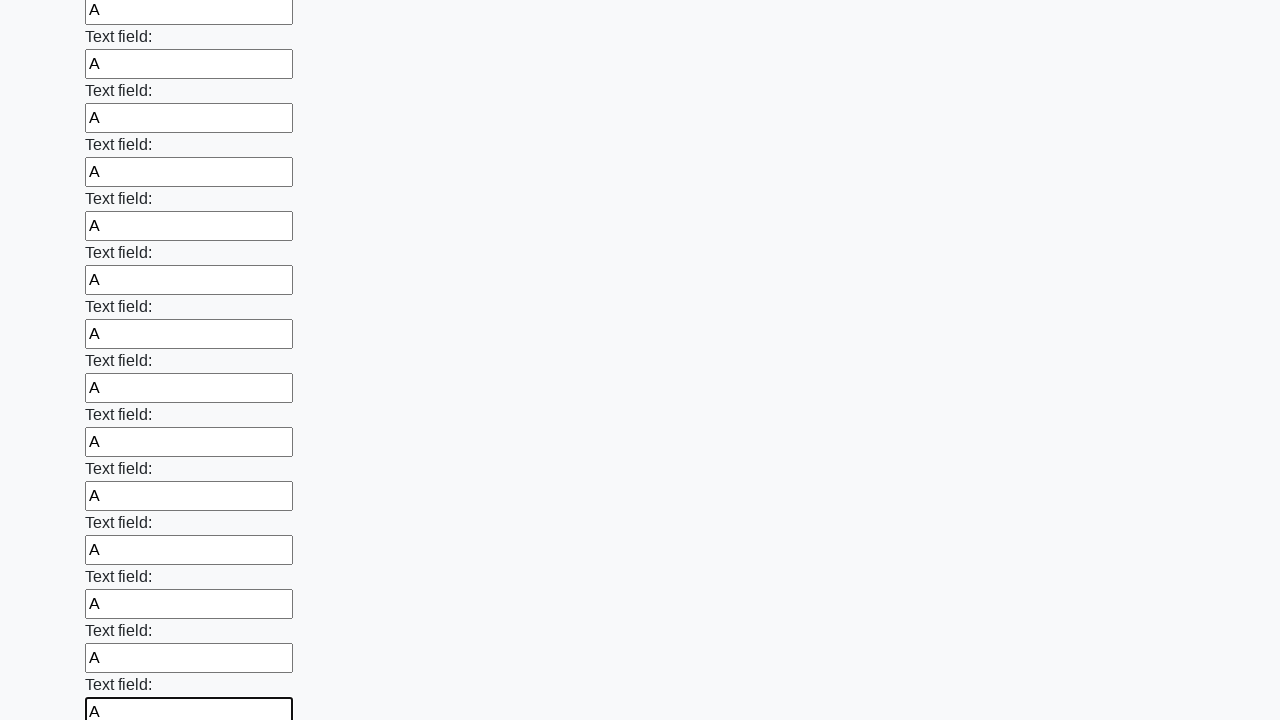

Filled an input field with character 'A' on input >> nth=83
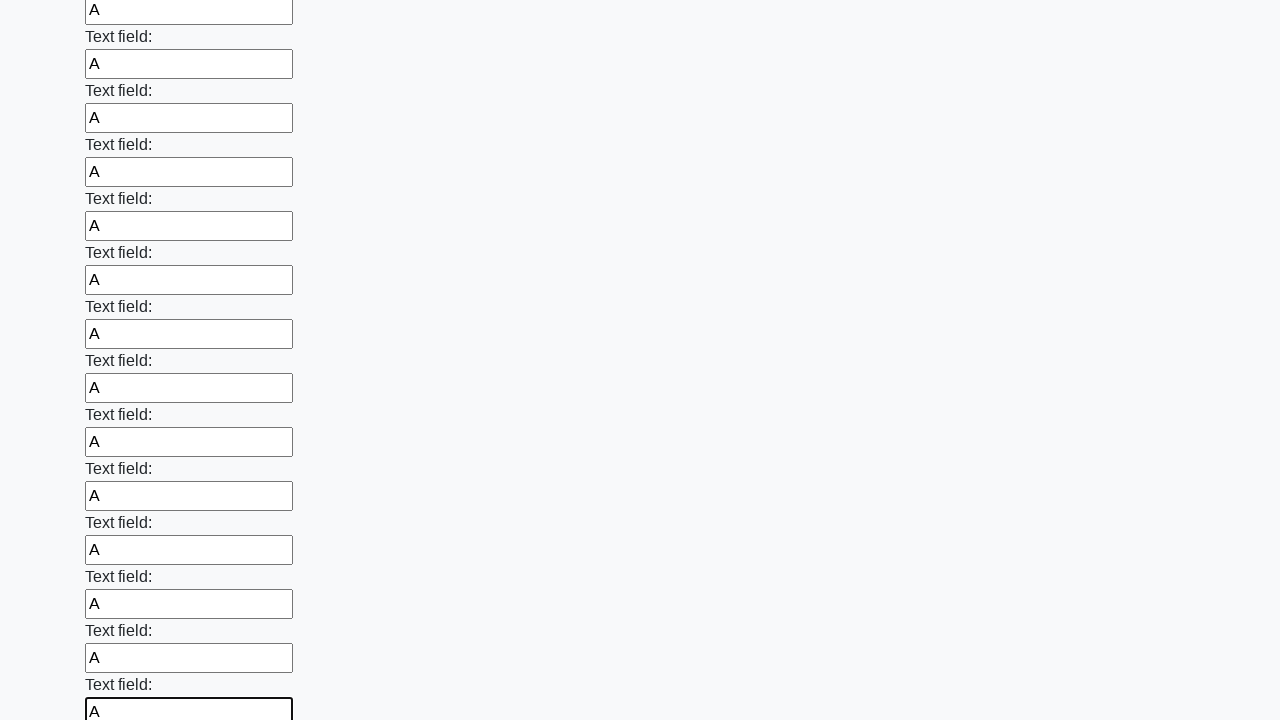

Filled an input field with character 'A' on input >> nth=84
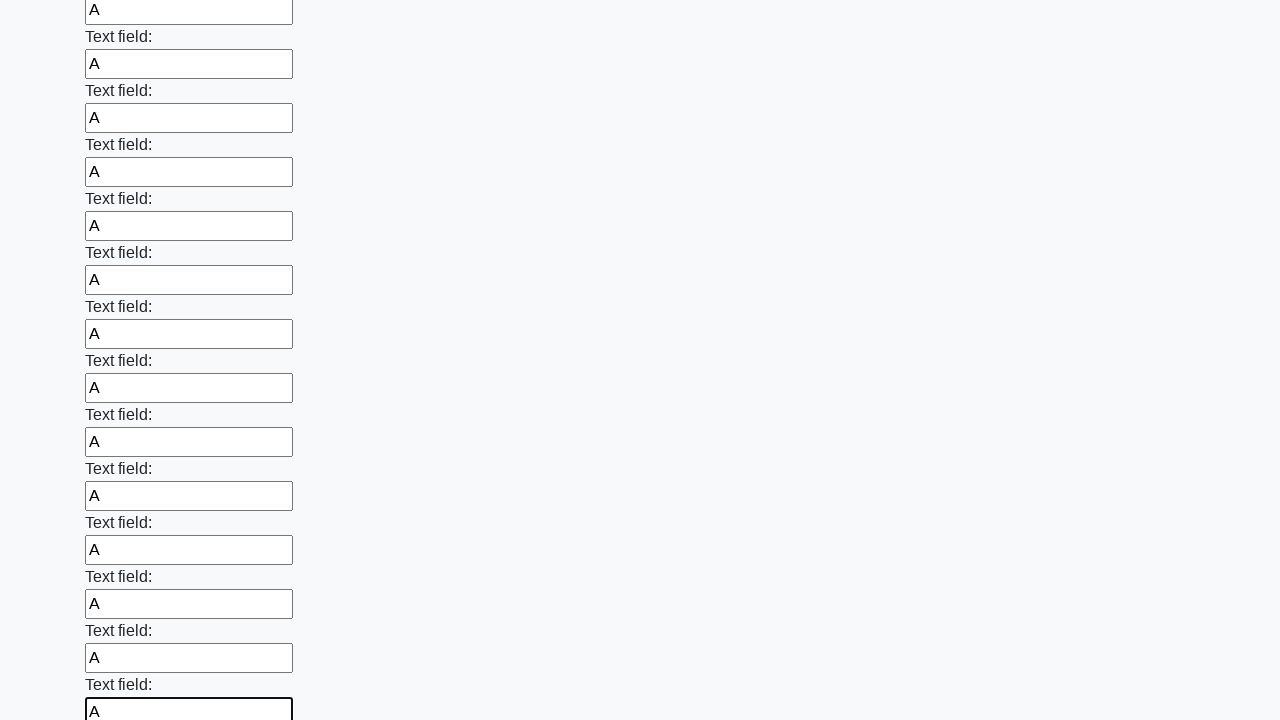

Filled an input field with character 'A' on input >> nth=85
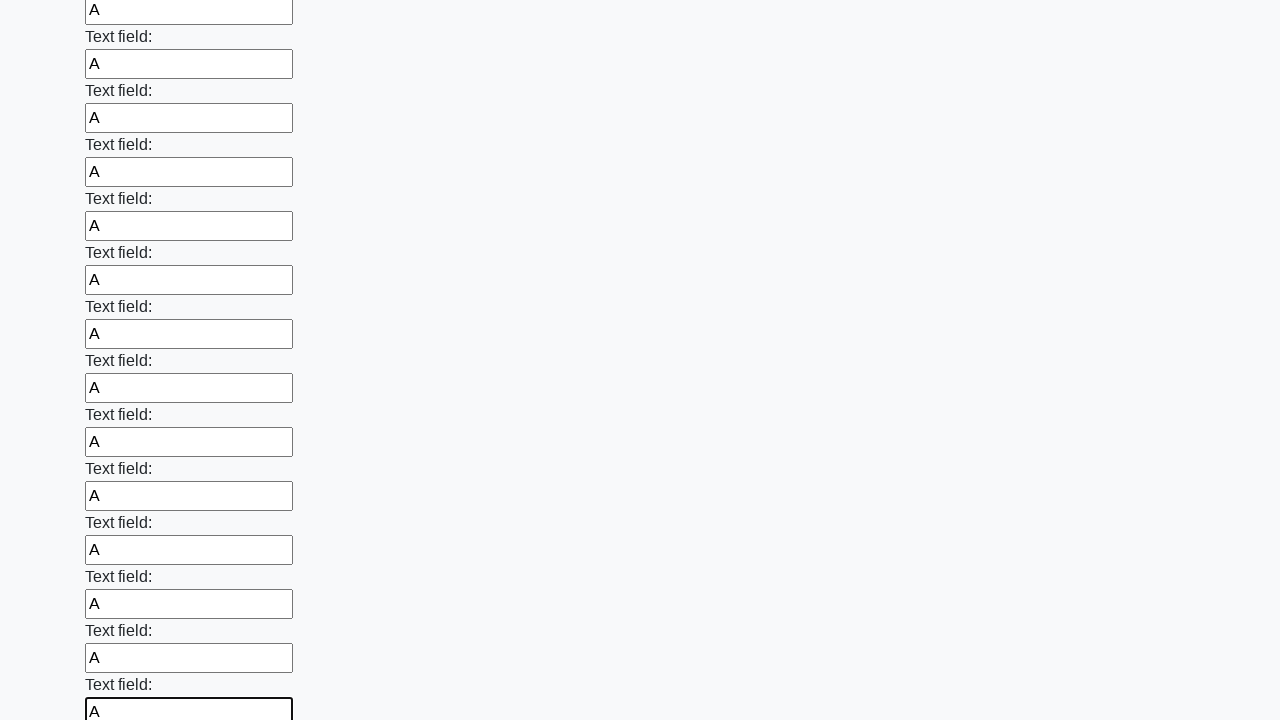

Filled an input field with character 'A' on input >> nth=86
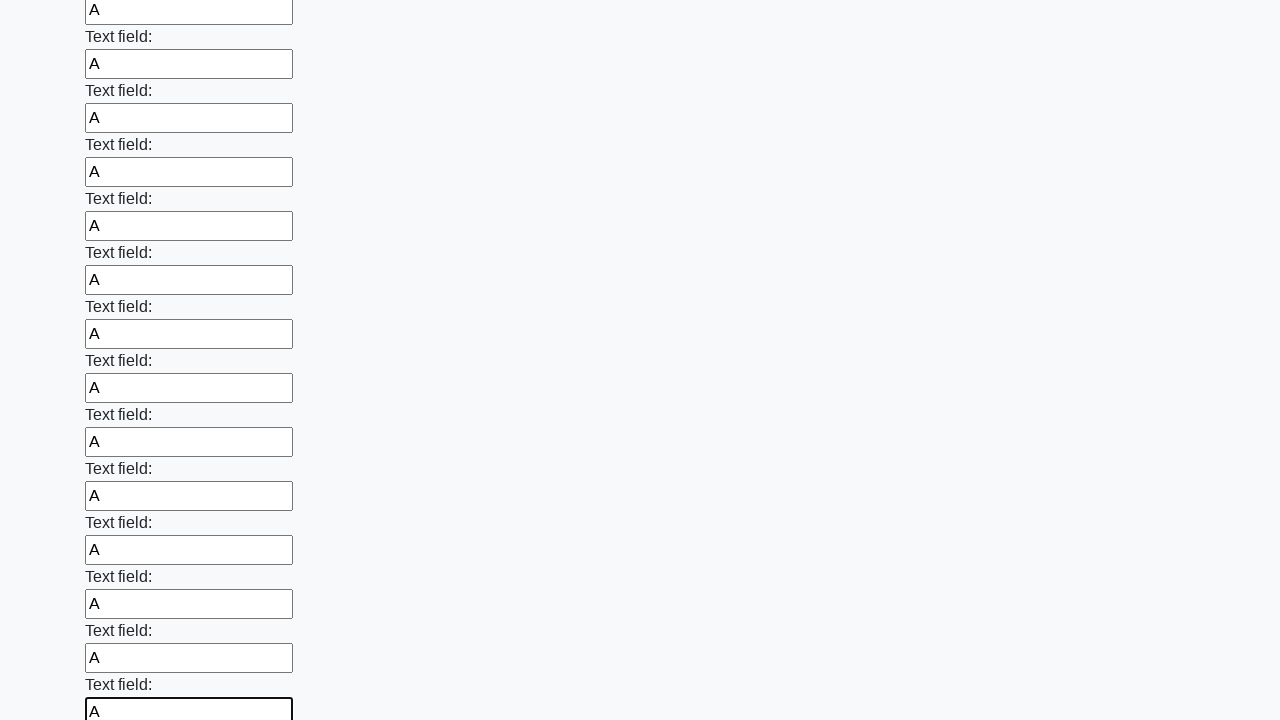

Filled an input field with character 'A' on input >> nth=87
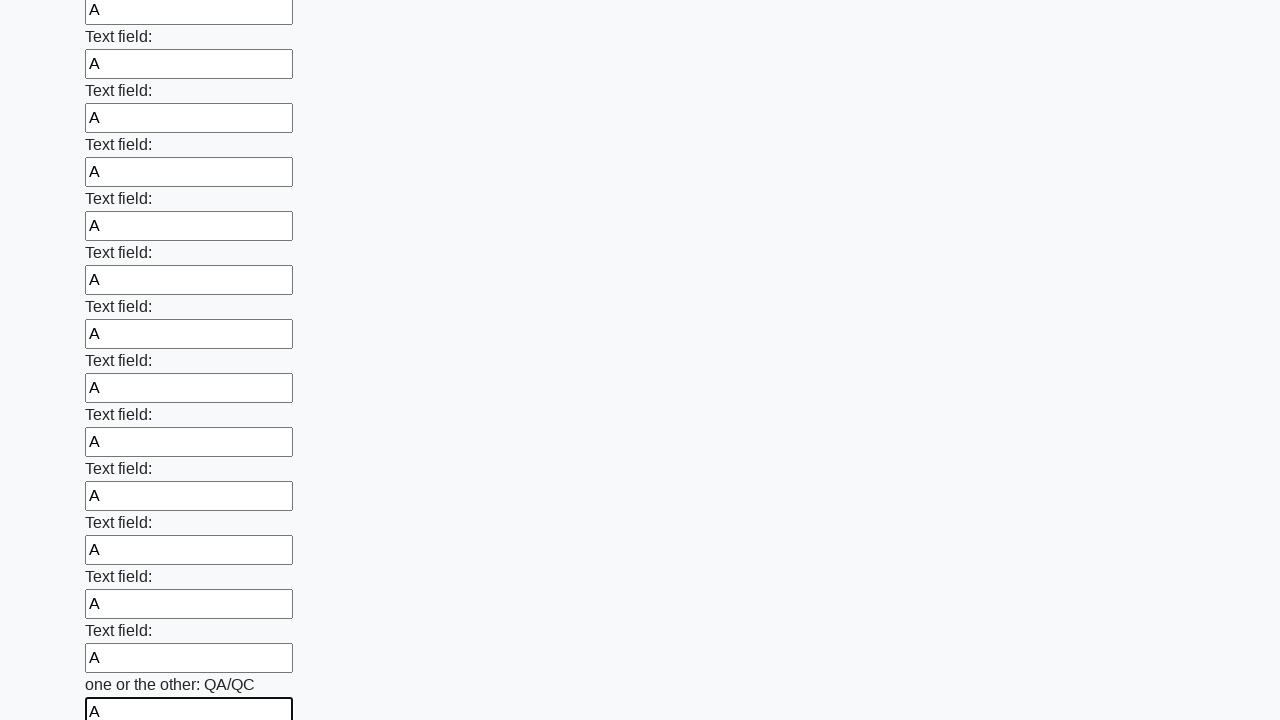

Filled an input field with character 'A' on input >> nth=88
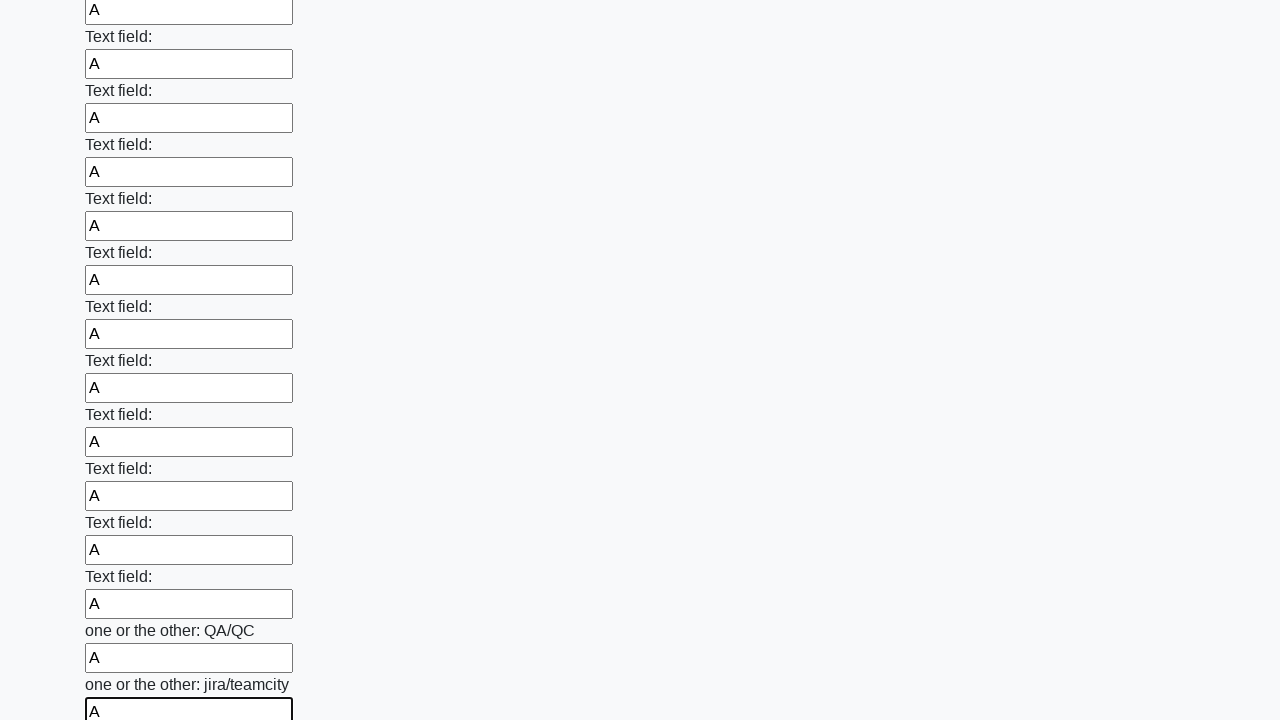

Filled an input field with character 'A' on input >> nth=89
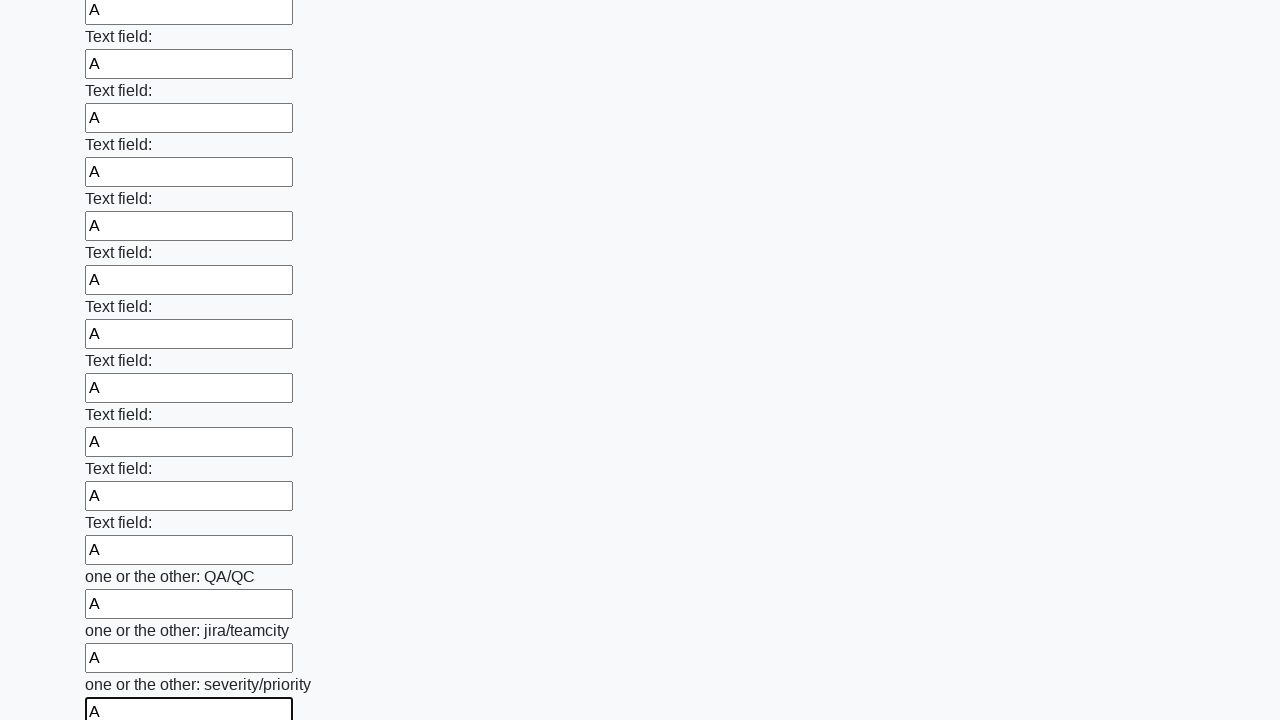

Filled an input field with character 'A' on input >> nth=90
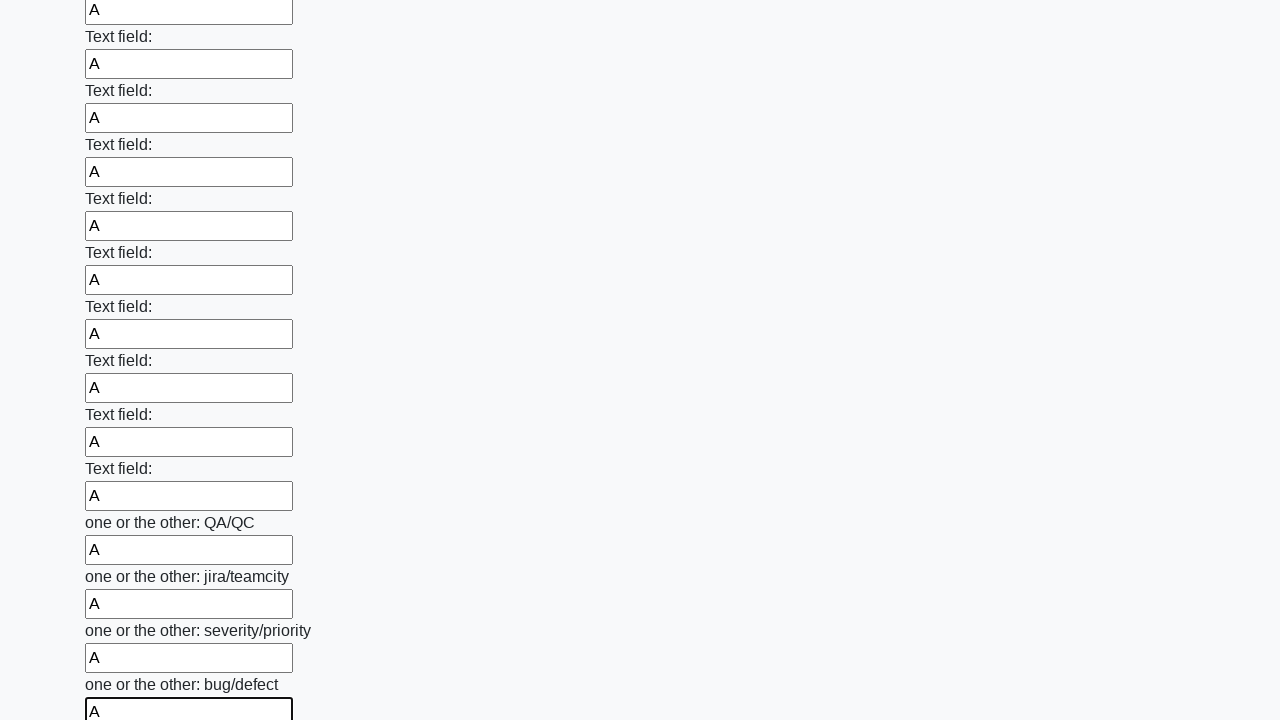

Filled an input field with character 'A' on input >> nth=91
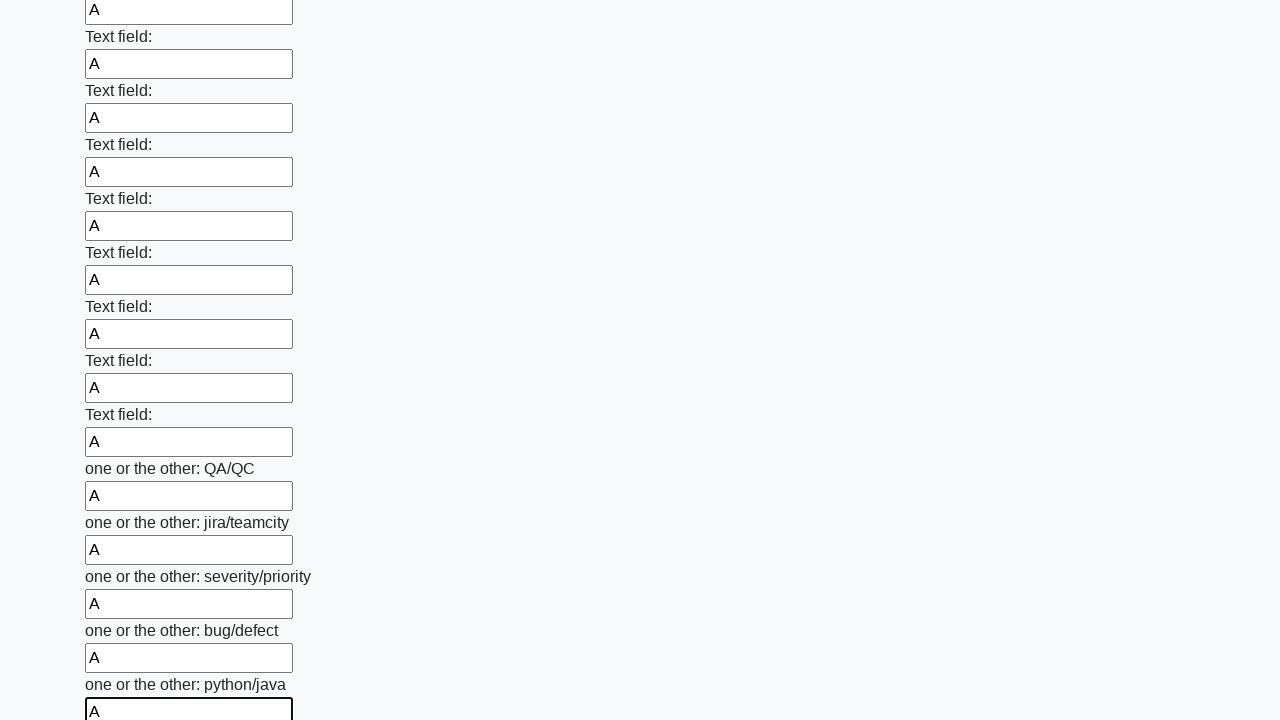

Filled an input field with character 'A' on input >> nth=92
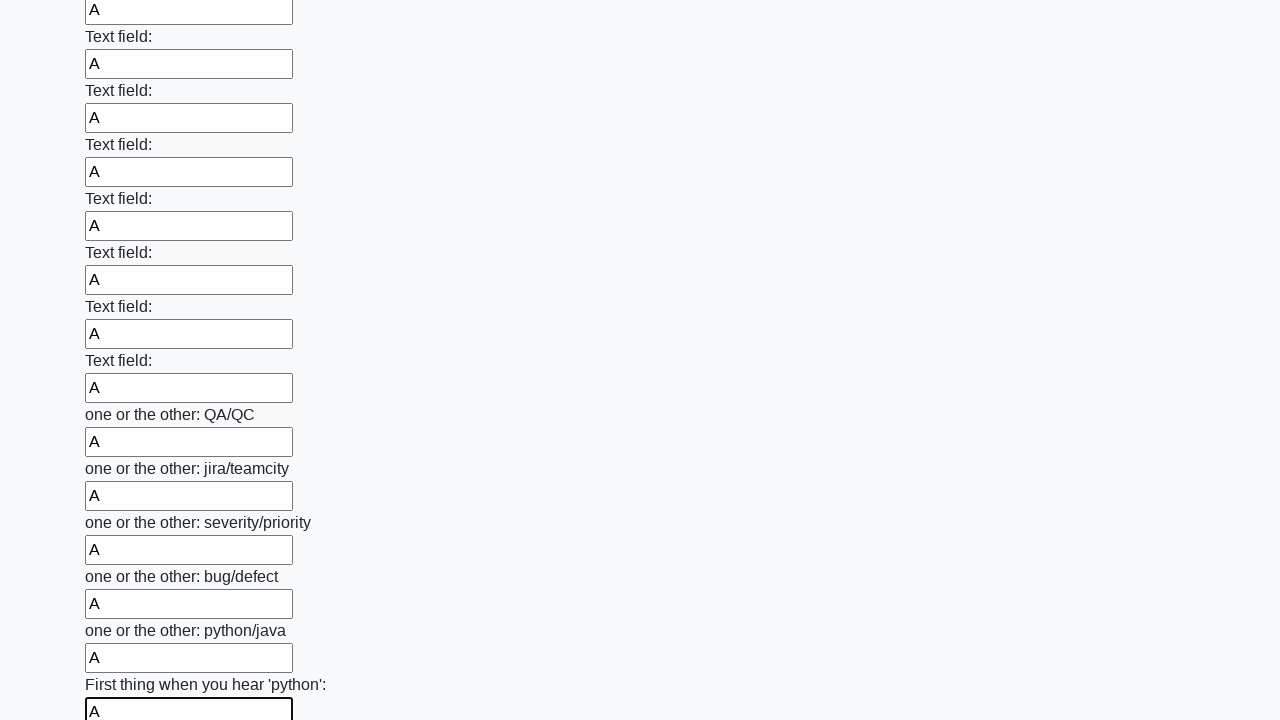

Filled an input field with character 'A' on input >> nth=93
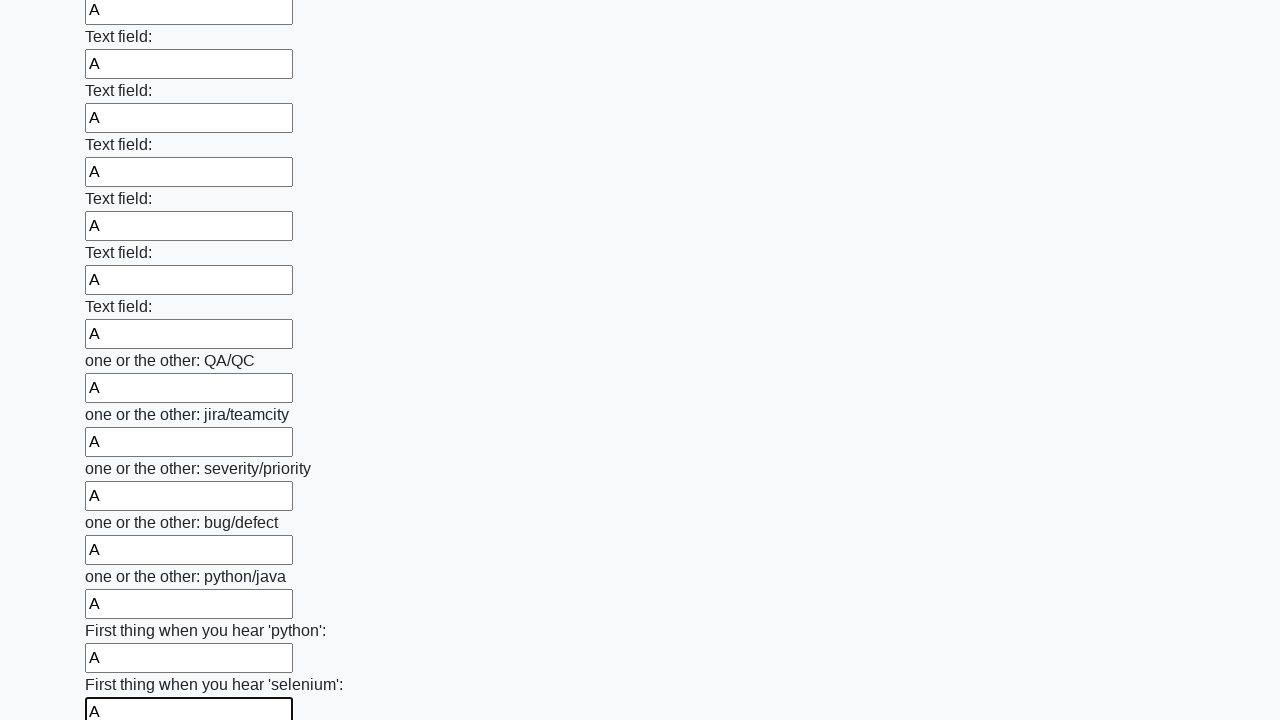

Filled an input field with character 'A' on input >> nth=94
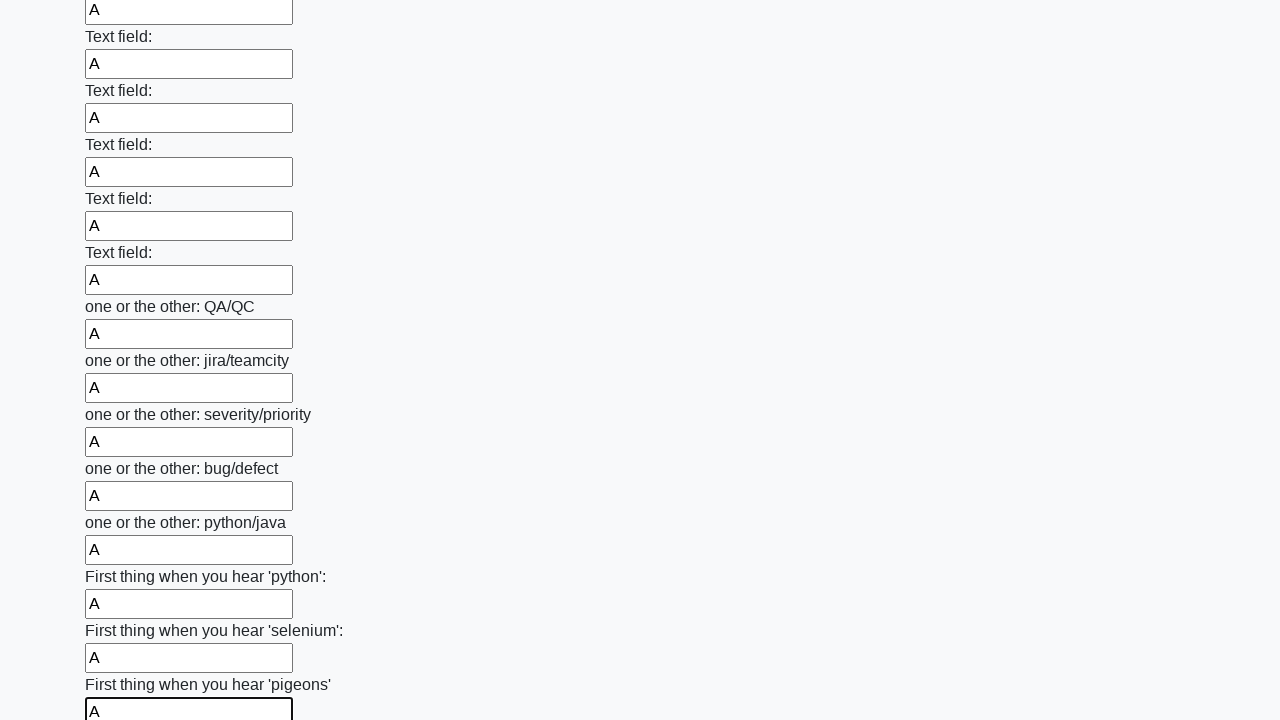

Filled an input field with character 'A' on input >> nth=95
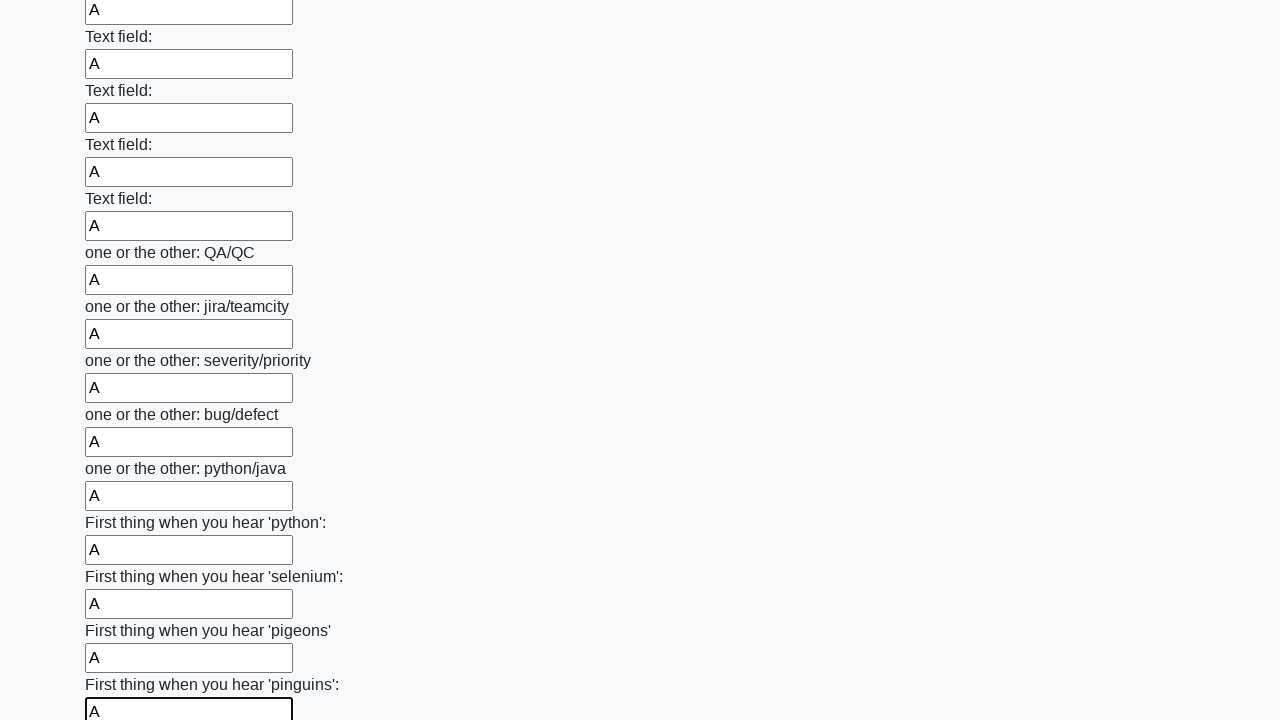

Filled an input field with character 'A' on input >> nth=96
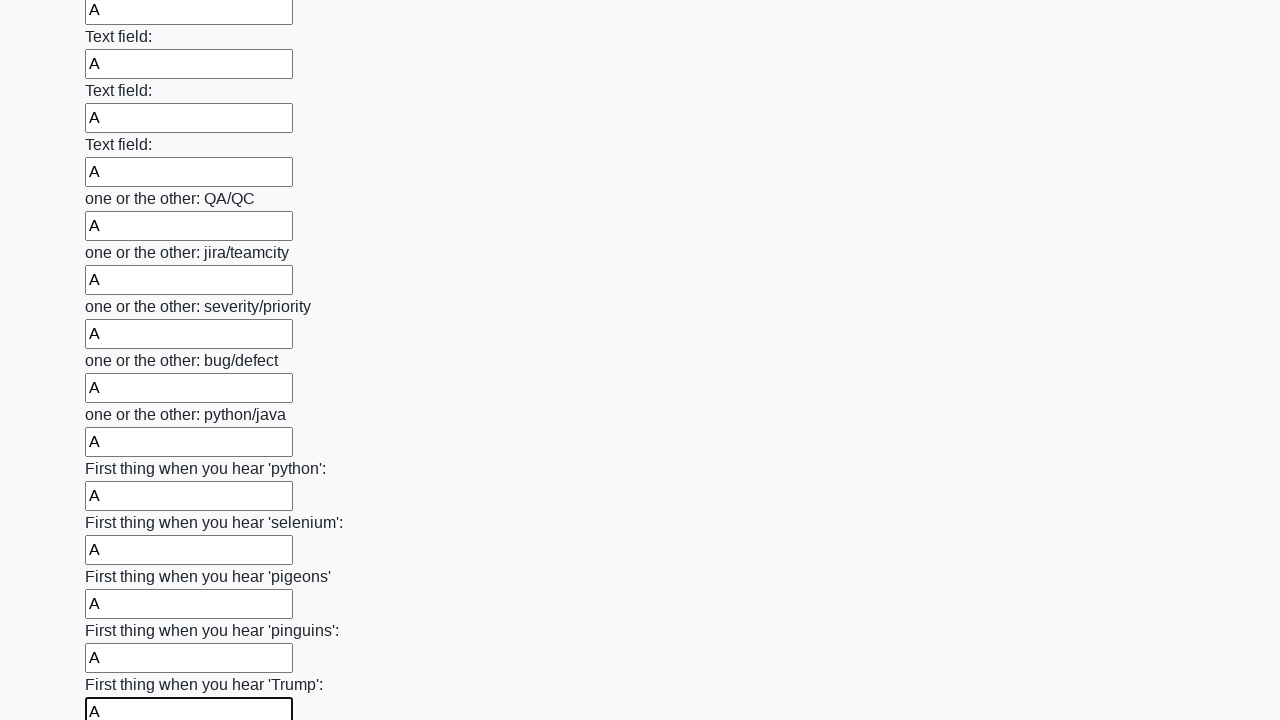

Filled an input field with character 'A' on input >> nth=97
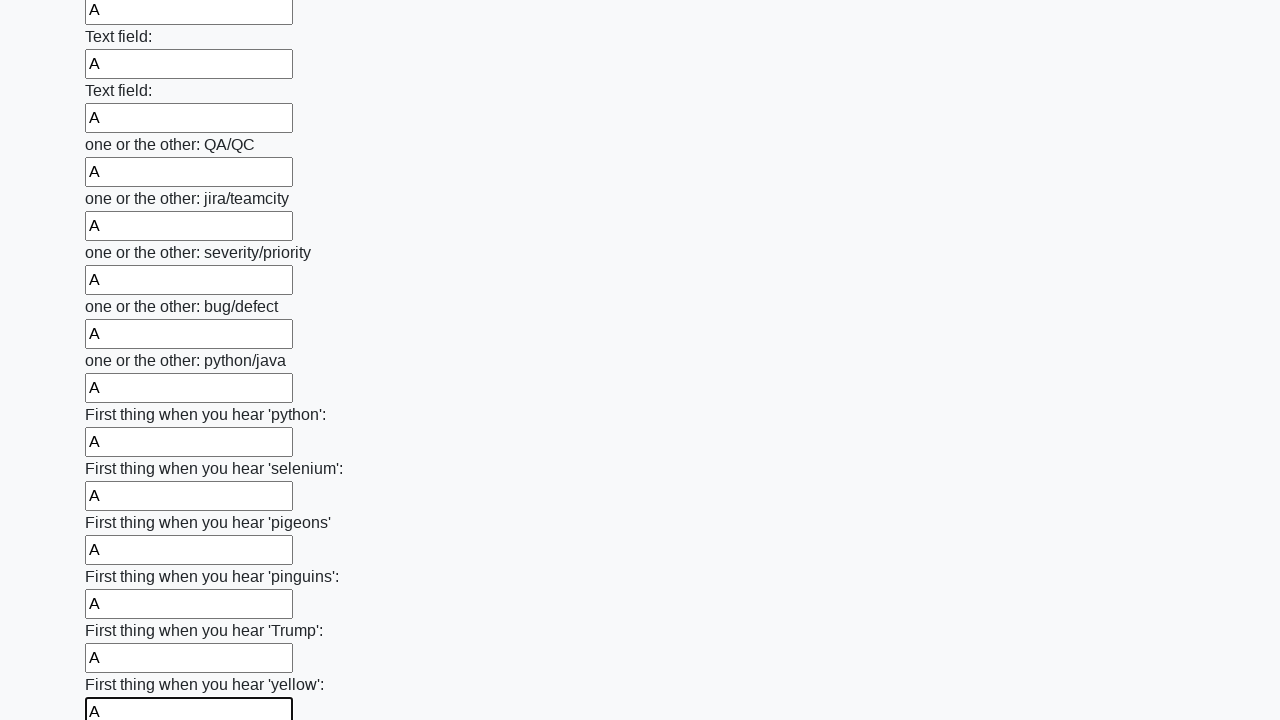

Filled an input field with character 'A' on input >> nth=98
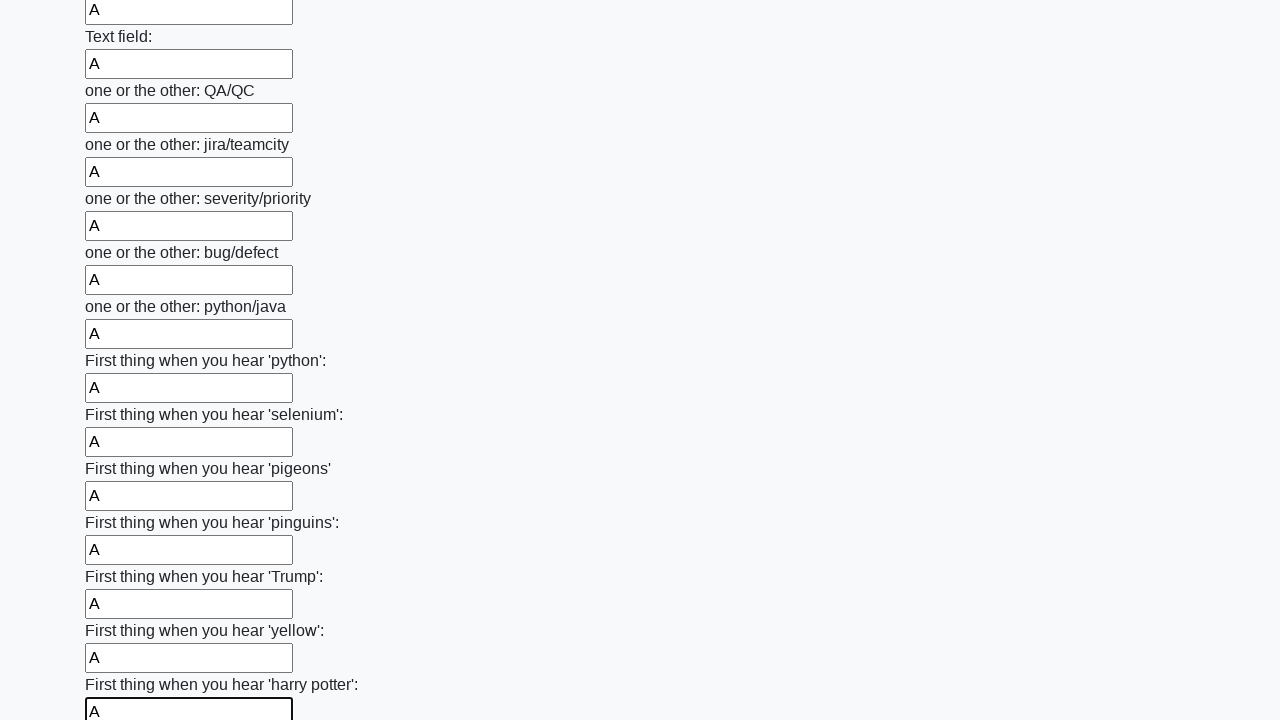

Filled an input field with character 'A' on input >> nth=99
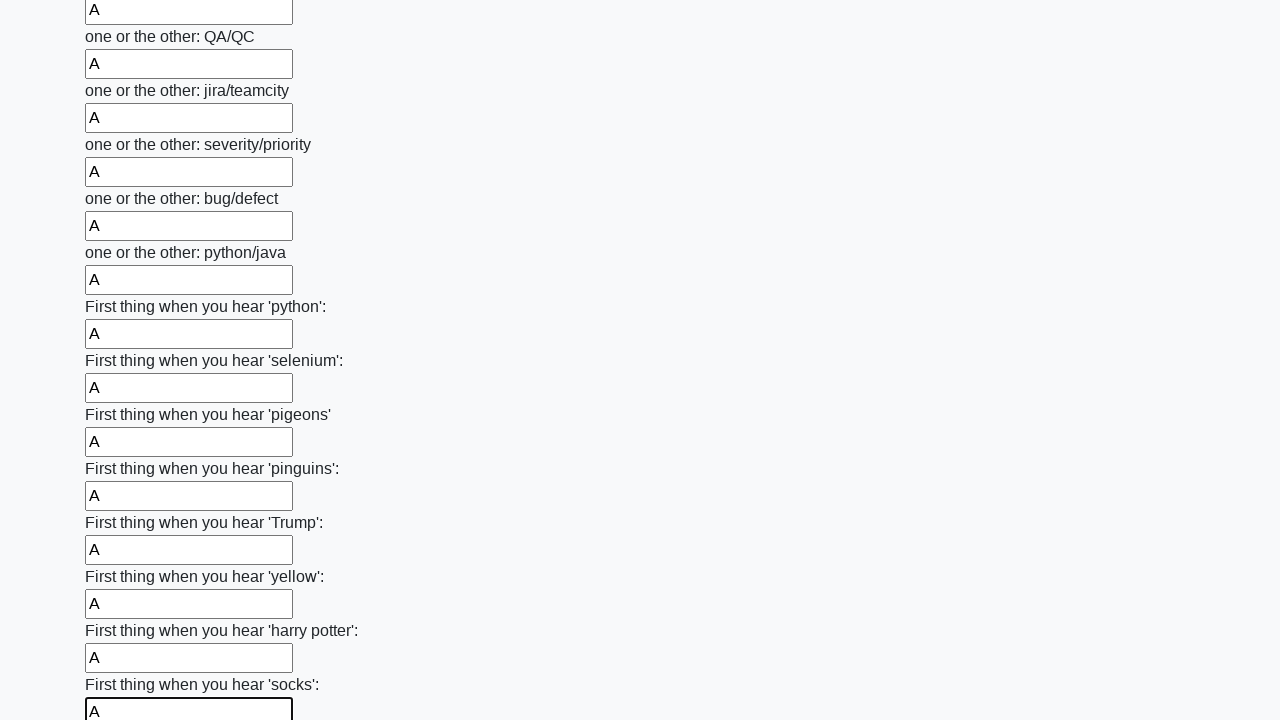

Clicked the submit button to submit the form at (123, 611) on button.btn
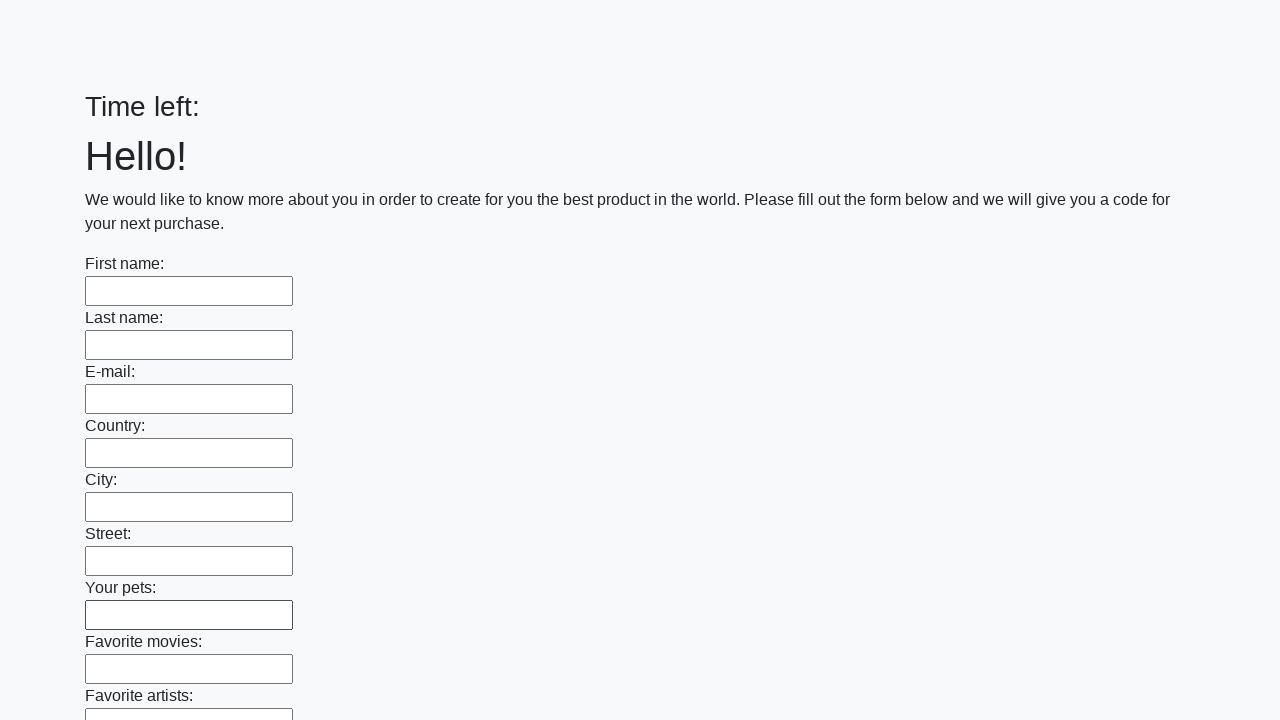

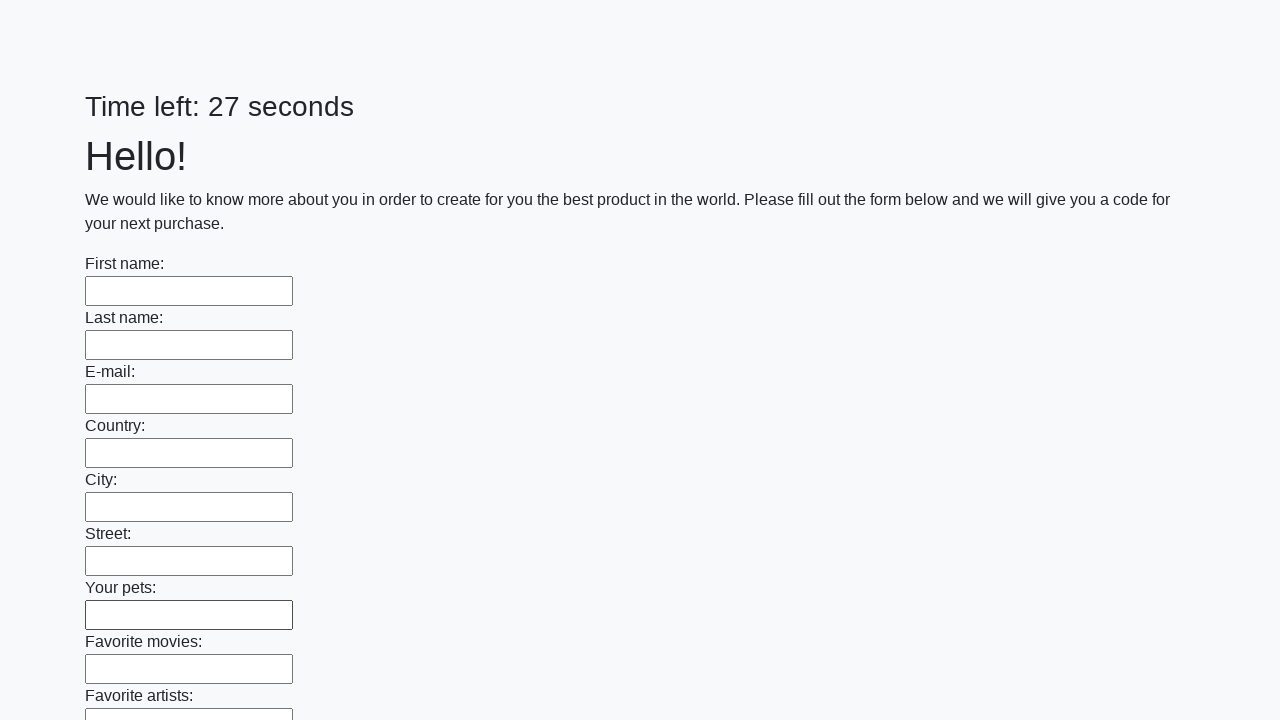